Tests filling out a large form by entering text into all text input fields within the first block and then clicking the submit button.

Starting URL: http://suninjuly.github.io/huge_form.html

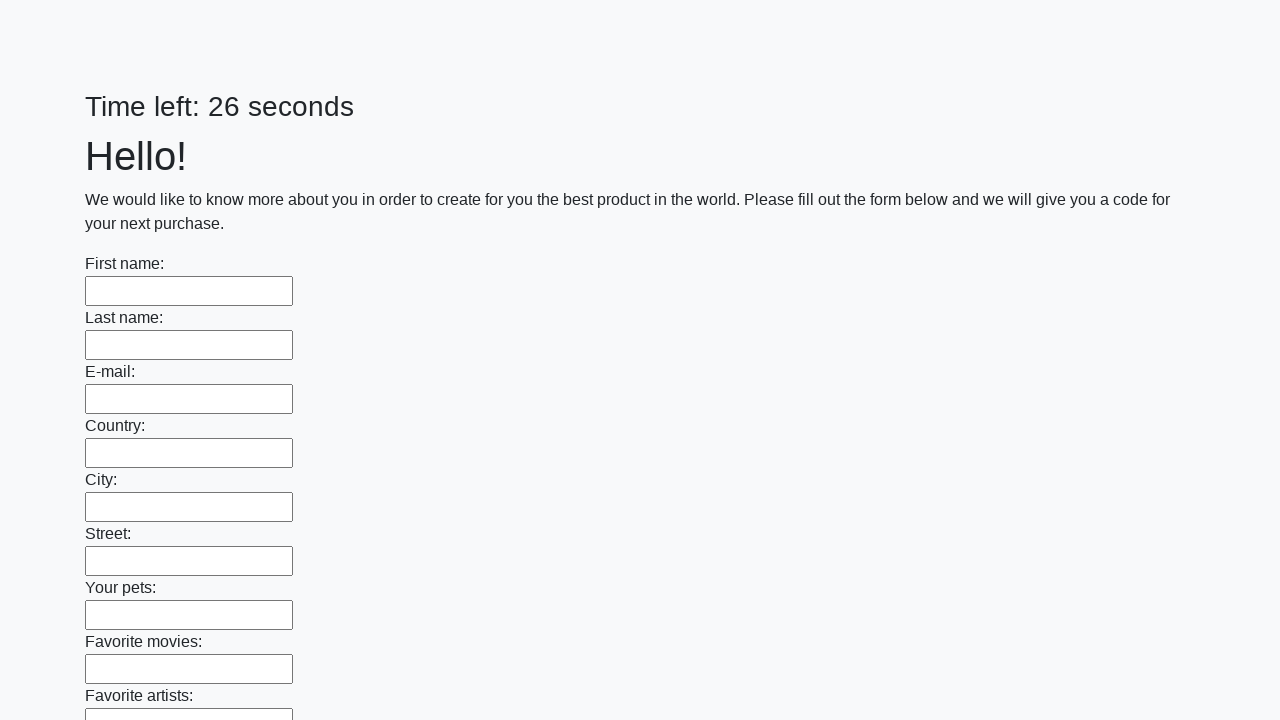

Located all text input fields within the first block
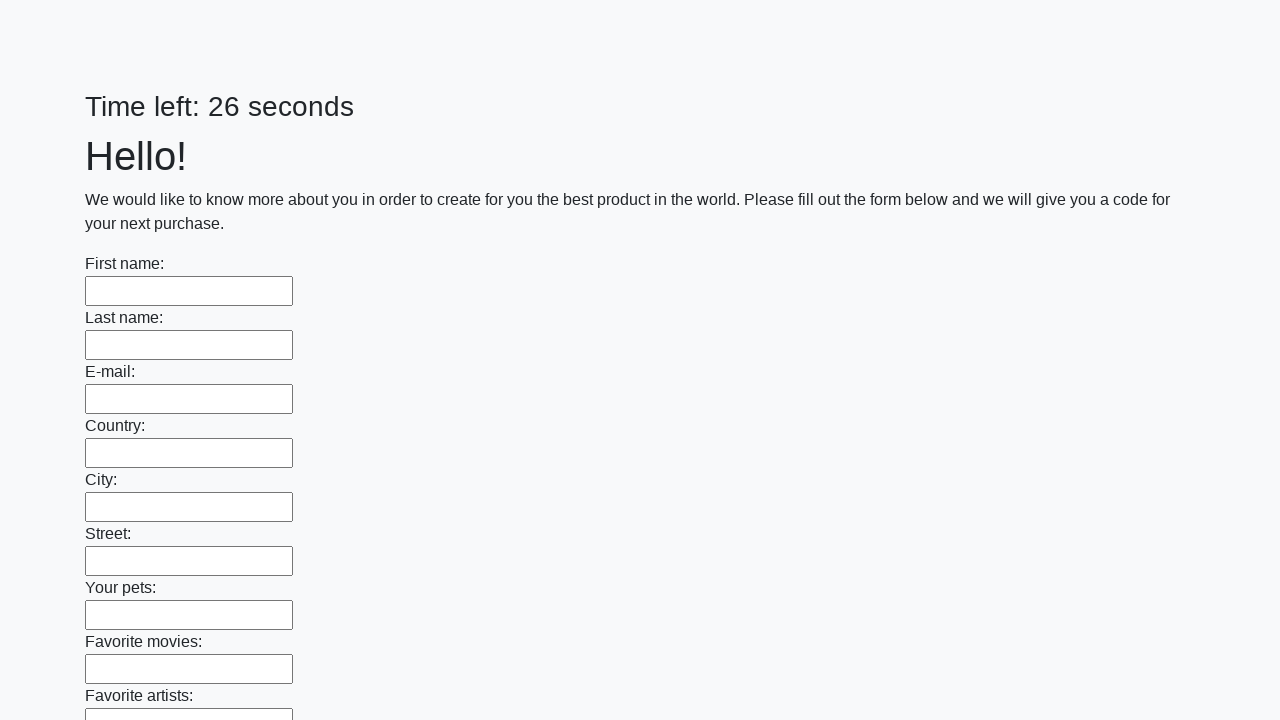

Found 100 text input fields to fill
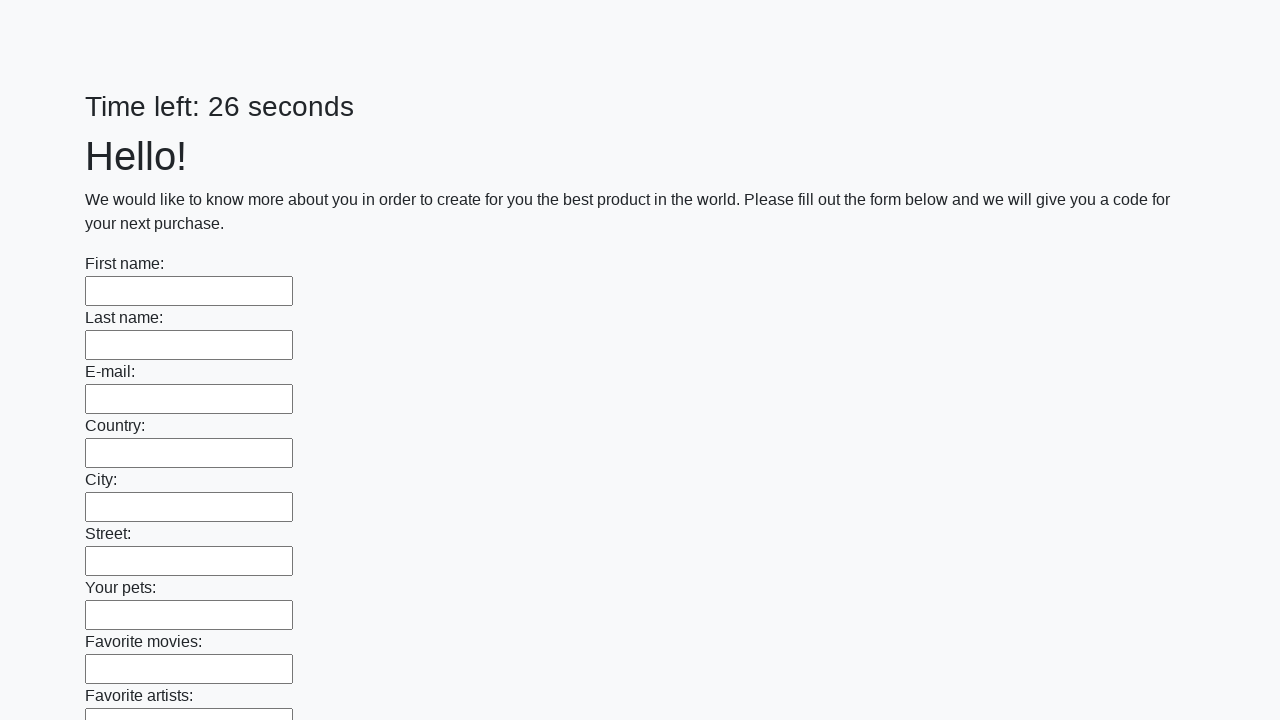

Filled input field 1 of 100 with 'Sample Answer' on .first_block > input[type="text"] >> nth=0
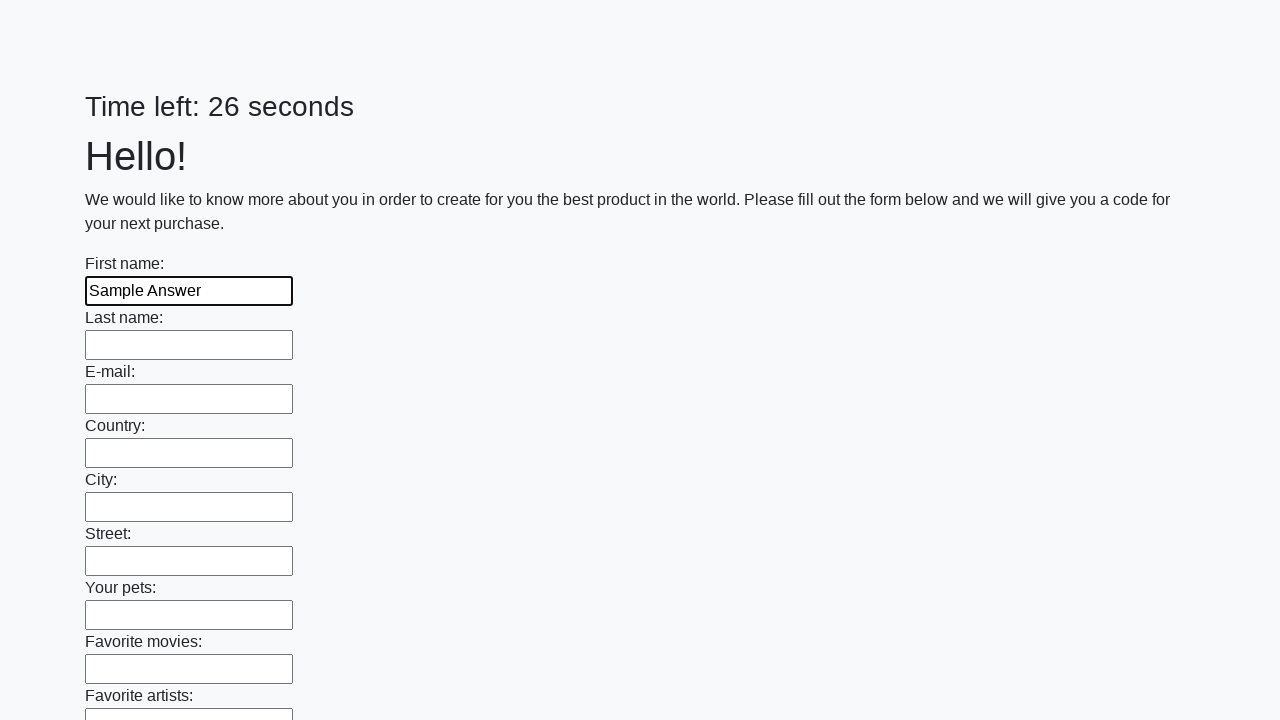

Filled input field 2 of 100 with 'Sample Answer' on .first_block > input[type="text"] >> nth=1
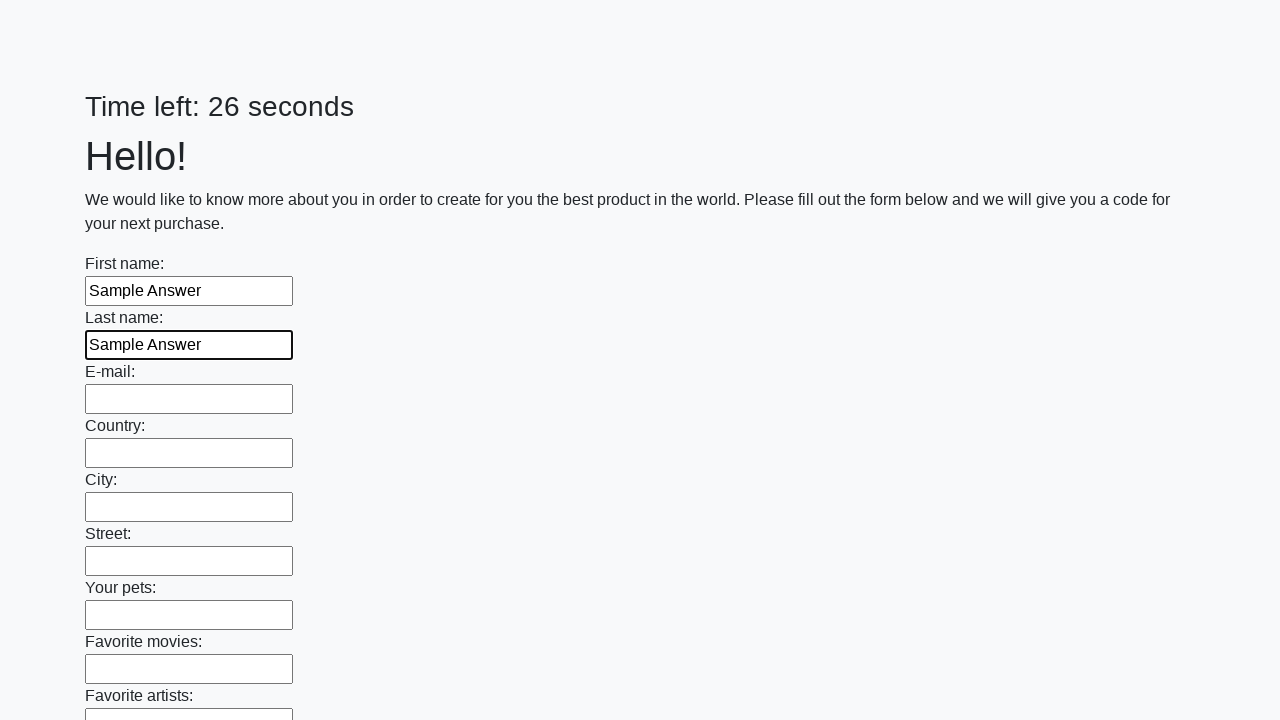

Filled input field 3 of 100 with 'Sample Answer' on .first_block > input[type="text"] >> nth=2
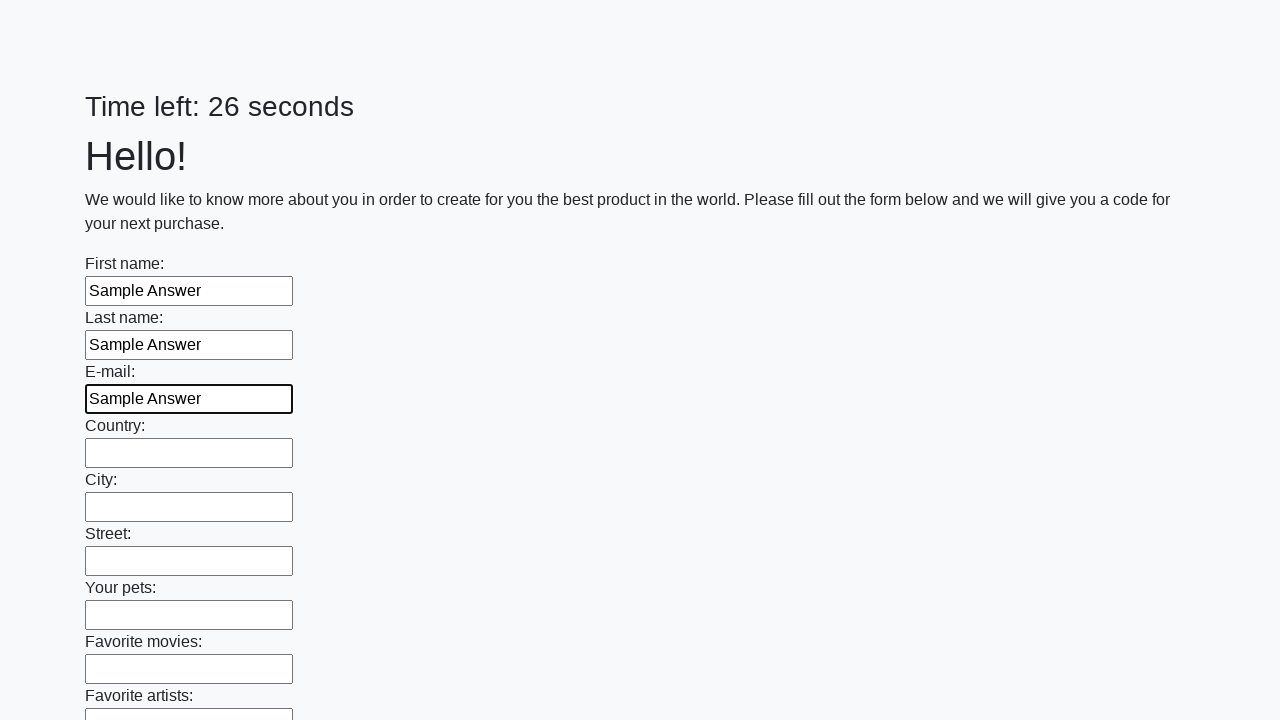

Filled input field 4 of 100 with 'Sample Answer' on .first_block > input[type="text"] >> nth=3
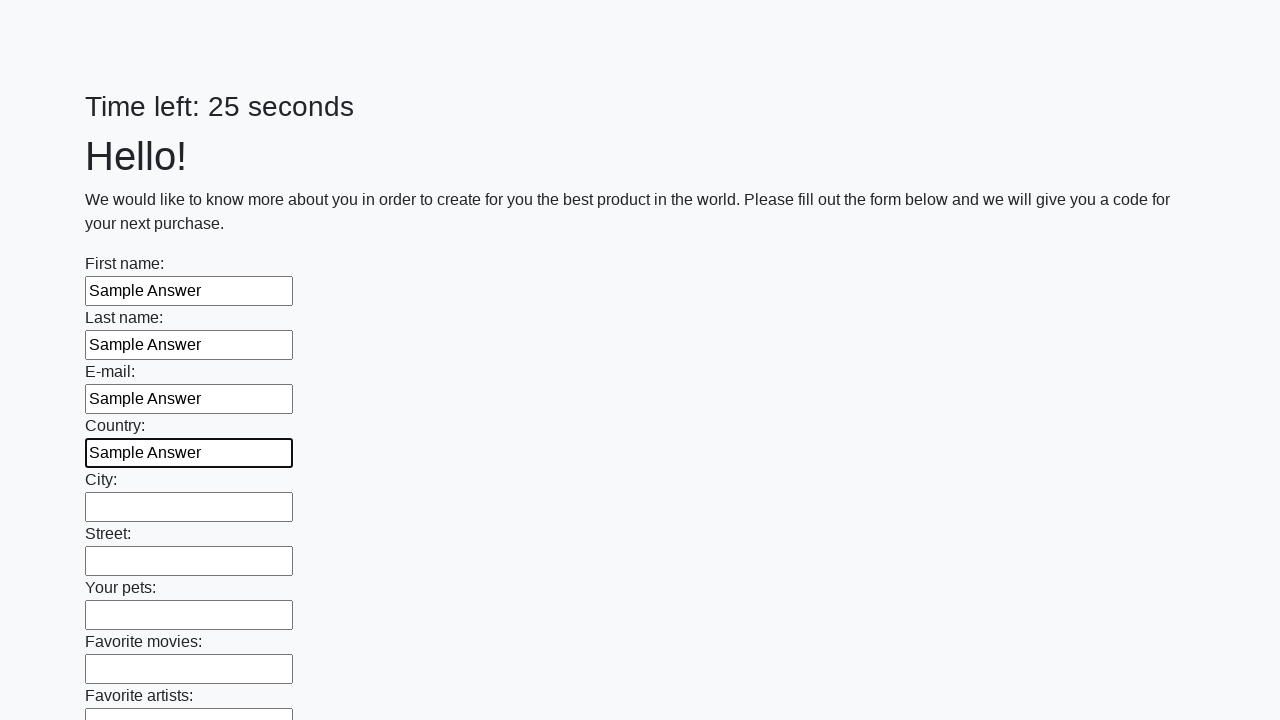

Filled input field 5 of 100 with 'Sample Answer' on .first_block > input[type="text"] >> nth=4
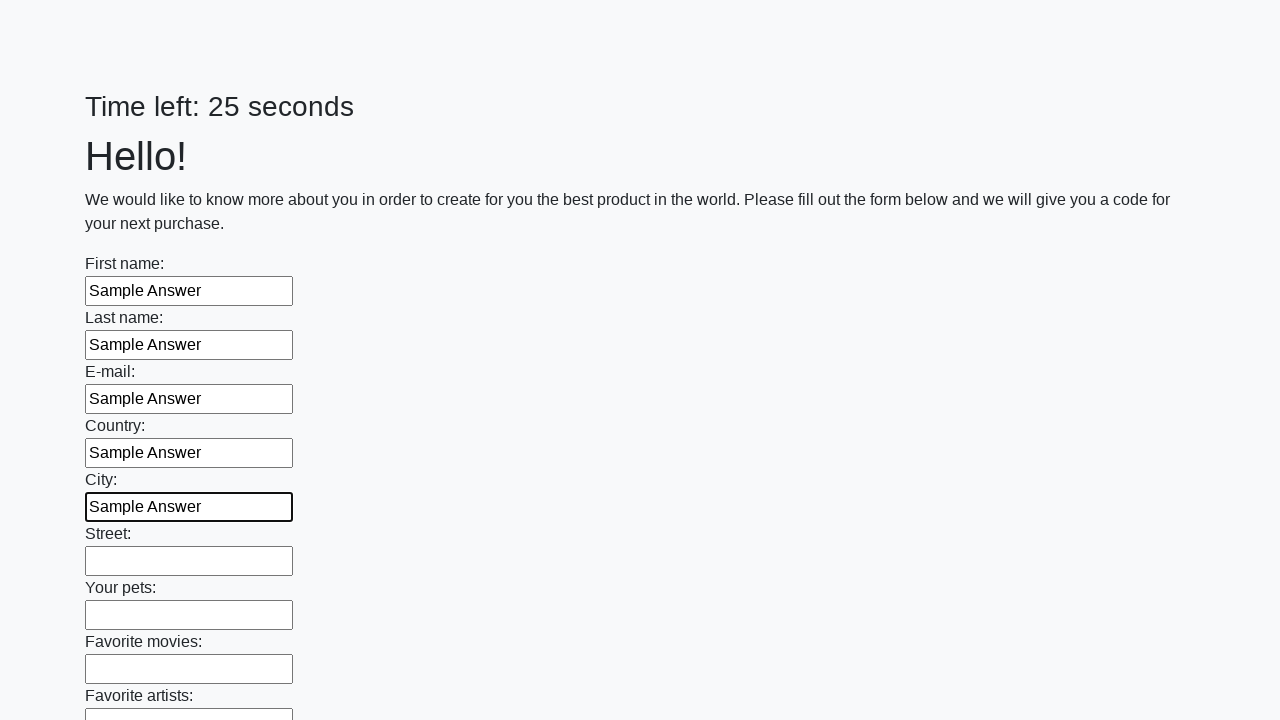

Filled input field 6 of 100 with 'Sample Answer' on .first_block > input[type="text"] >> nth=5
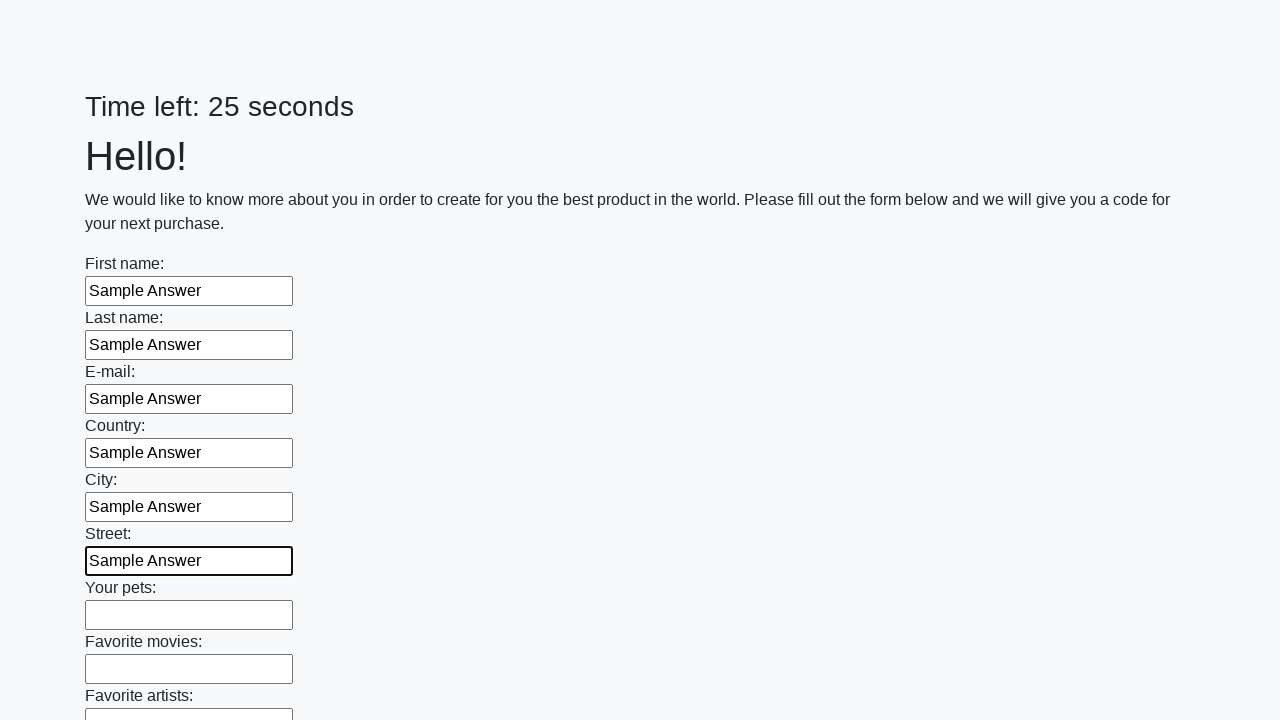

Filled input field 7 of 100 with 'Sample Answer' on .first_block > input[type="text"] >> nth=6
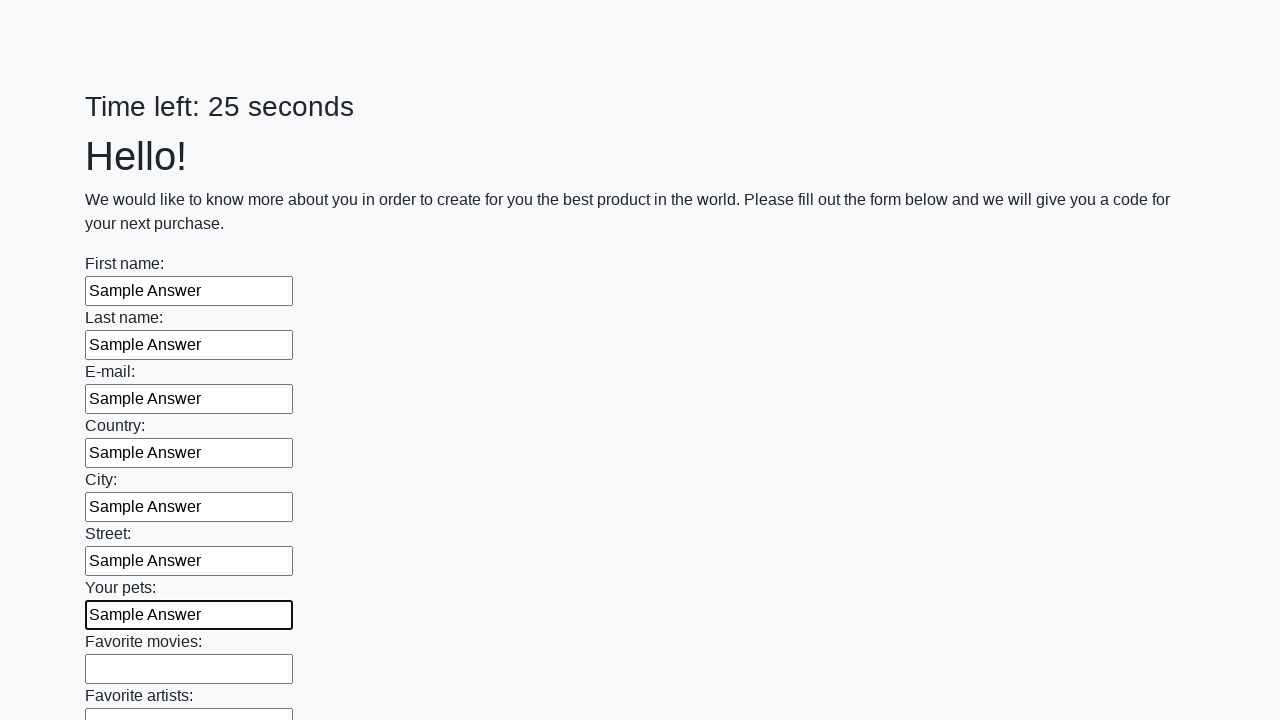

Filled input field 8 of 100 with 'Sample Answer' on .first_block > input[type="text"] >> nth=7
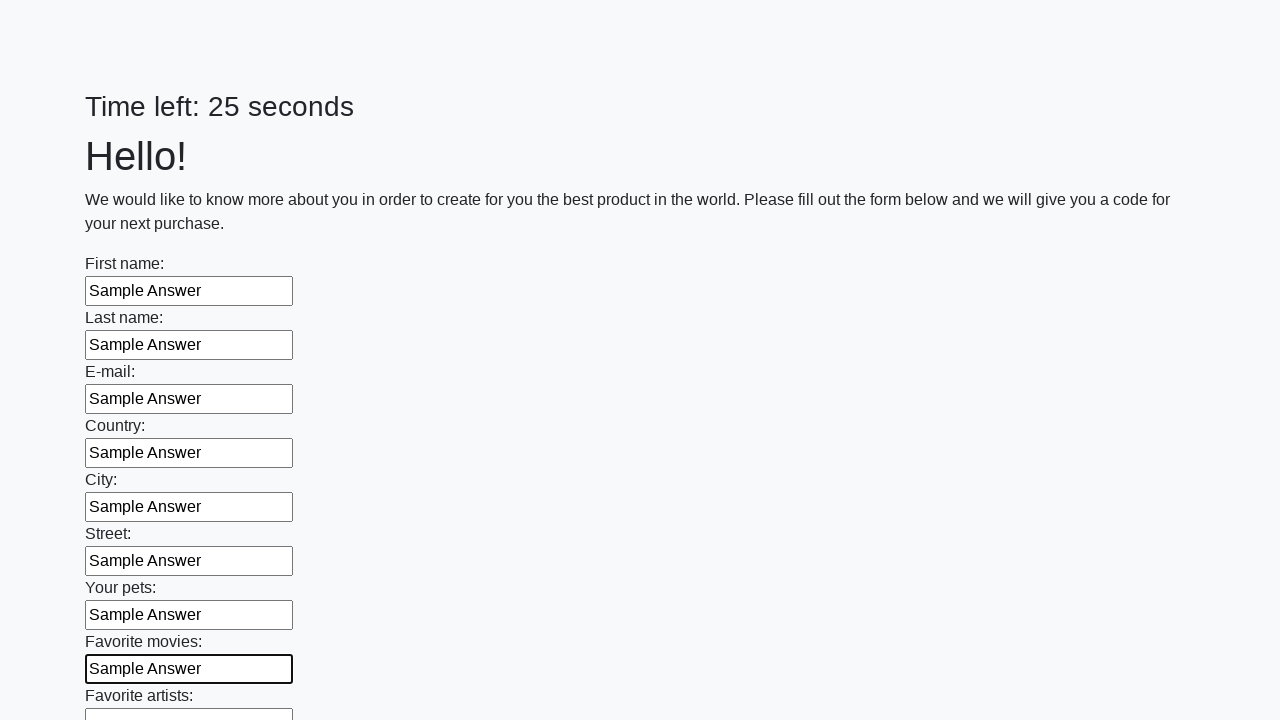

Filled input field 9 of 100 with 'Sample Answer' on .first_block > input[type="text"] >> nth=8
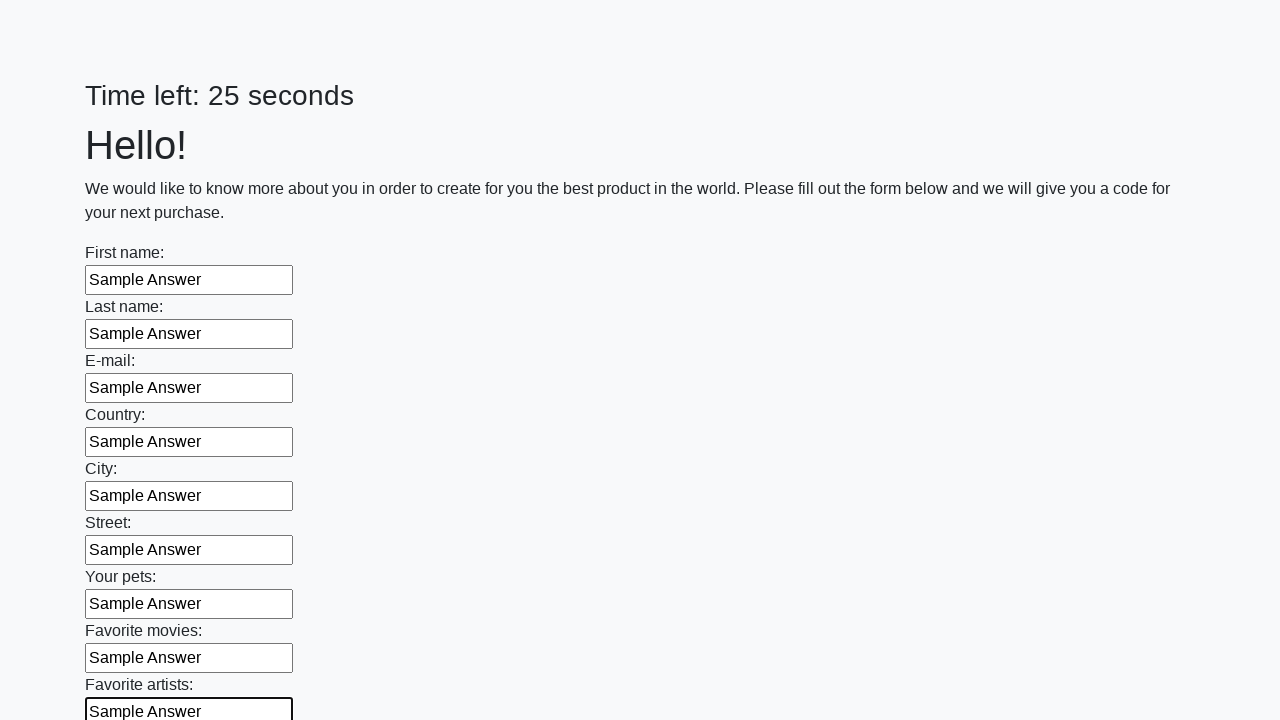

Filled input field 10 of 100 with 'Sample Answer' on .first_block > input[type="text"] >> nth=9
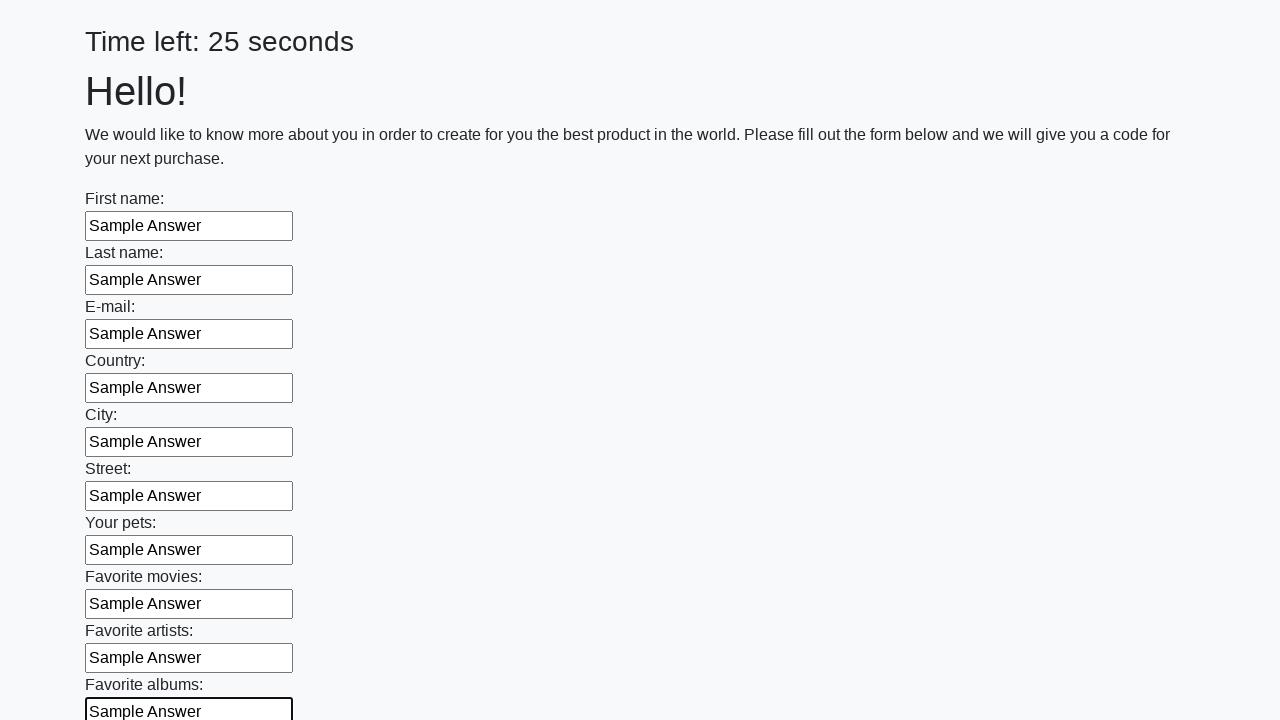

Filled input field 11 of 100 with 'Sample Answer' on .first_block > input[type="text"] >> nth=10
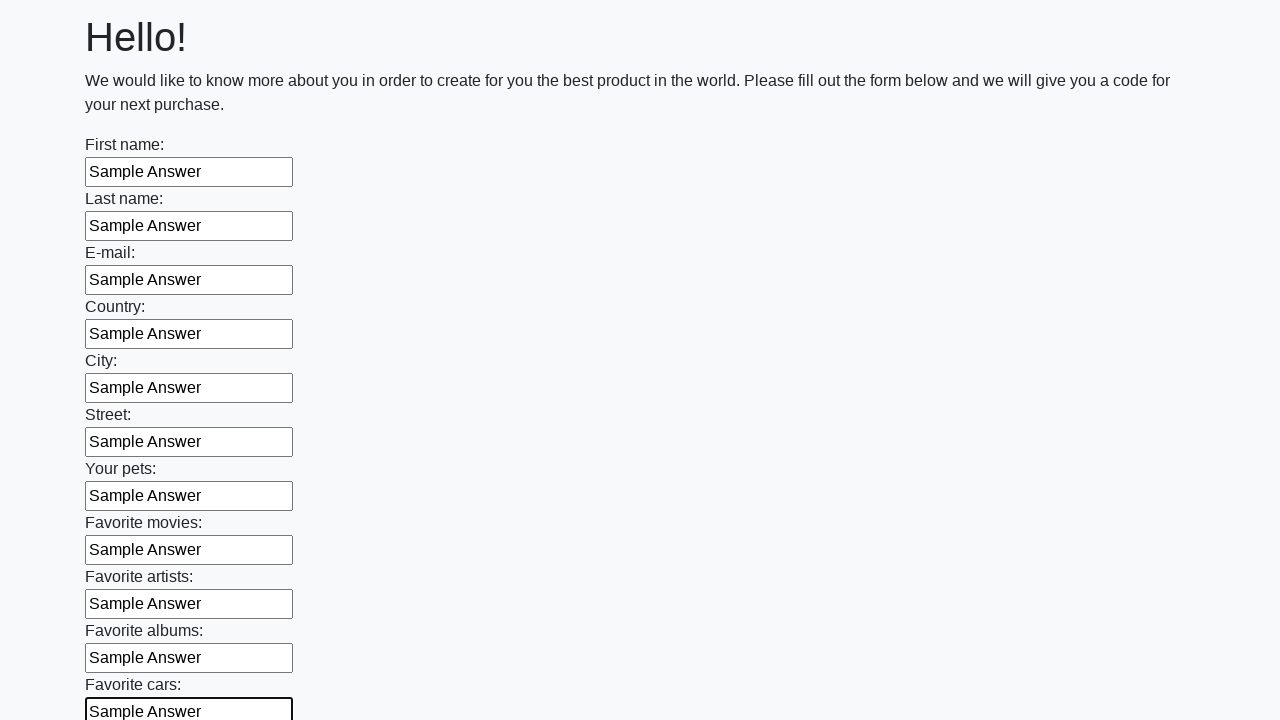

Filled input field 12 of 100 with 'Sample Answer' on .first_block > input[type="text"] >> nth=11
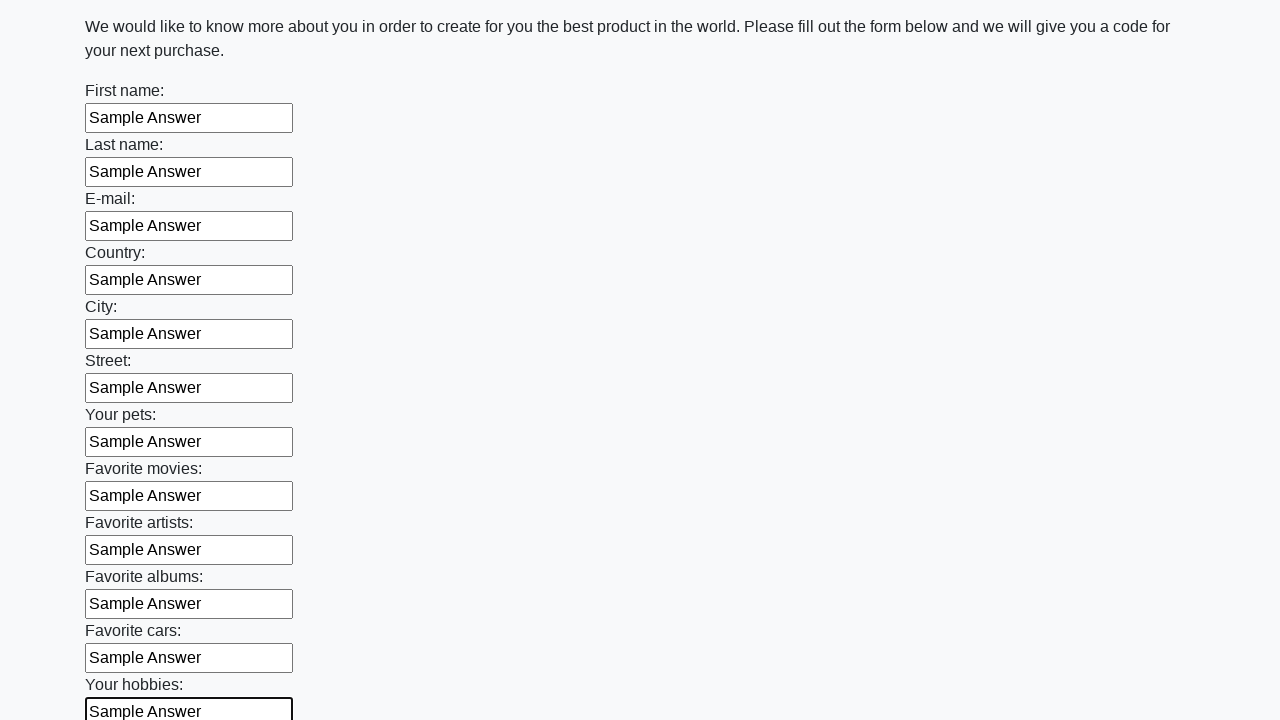

Filled input field 13 of 100 with 'Sample Answer' on .first_block > input[type="text"] >> nth=12
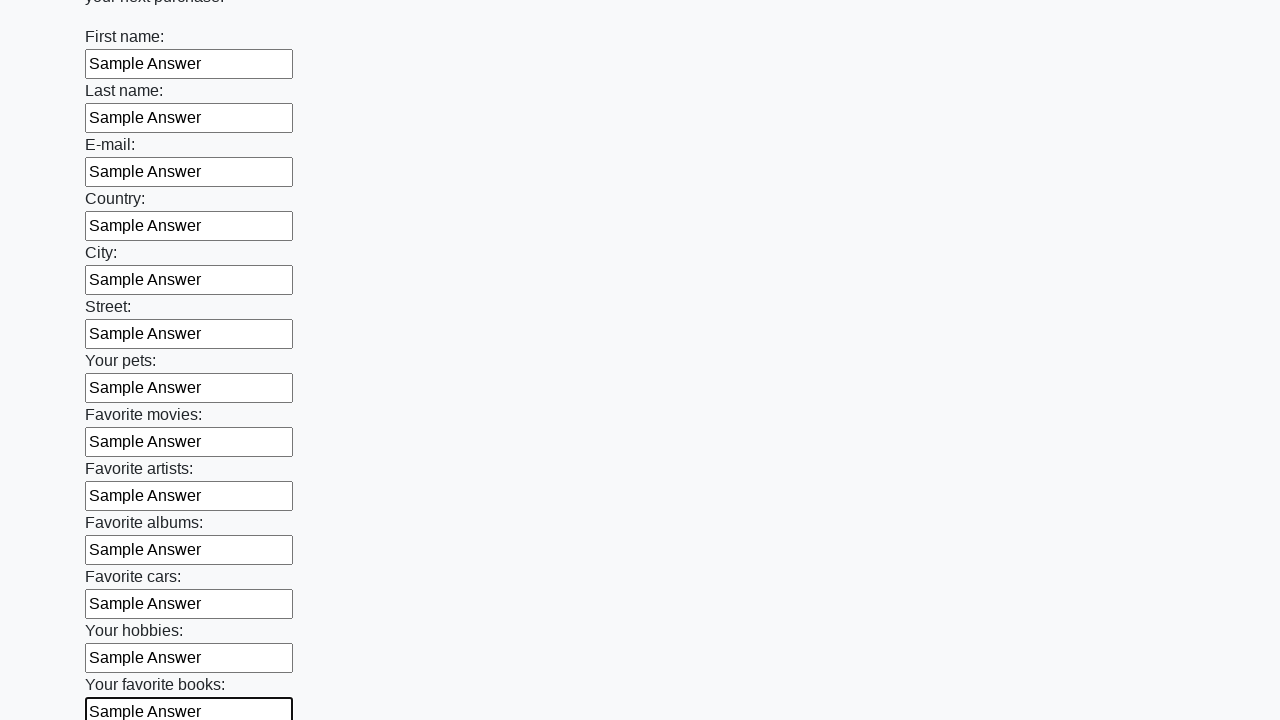

Filled input field 14 of 100 with 'Sample Answer' on .first_block > input[type="text"] >> nth=13
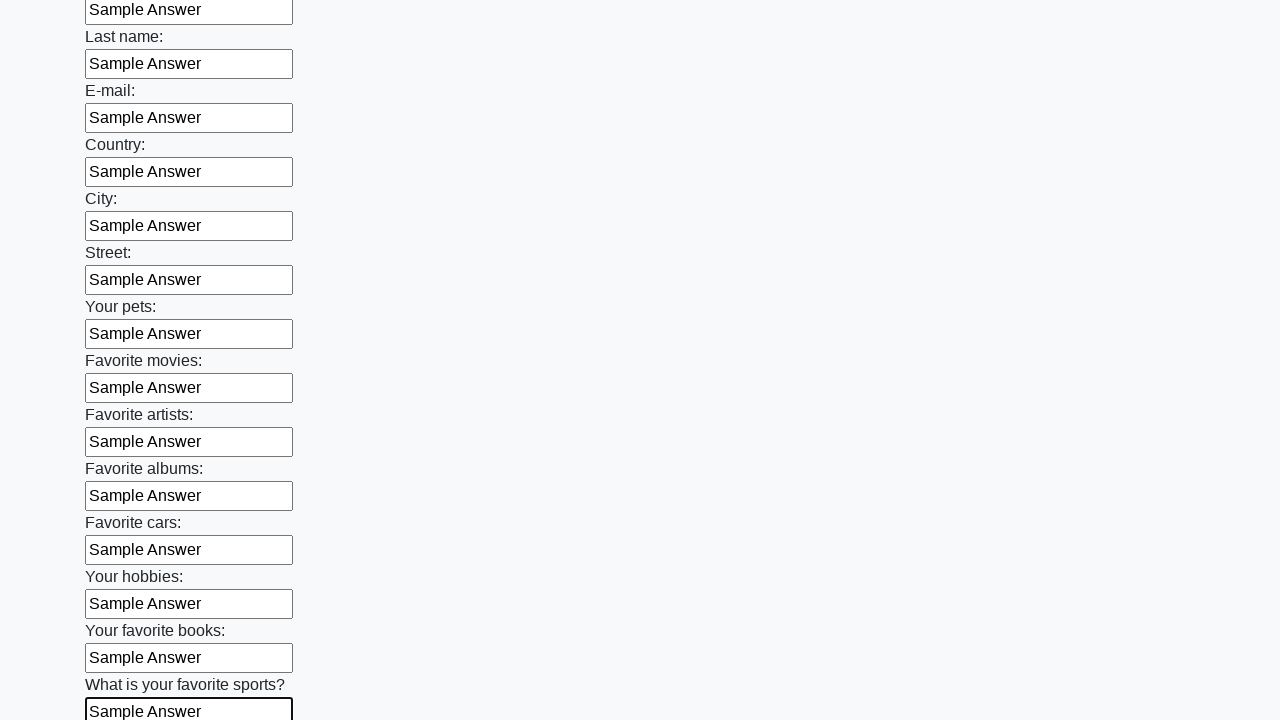

Filled input field 15 of 100 with 'Sample Answer' on .first_block > input[type="text"] >> nth=14
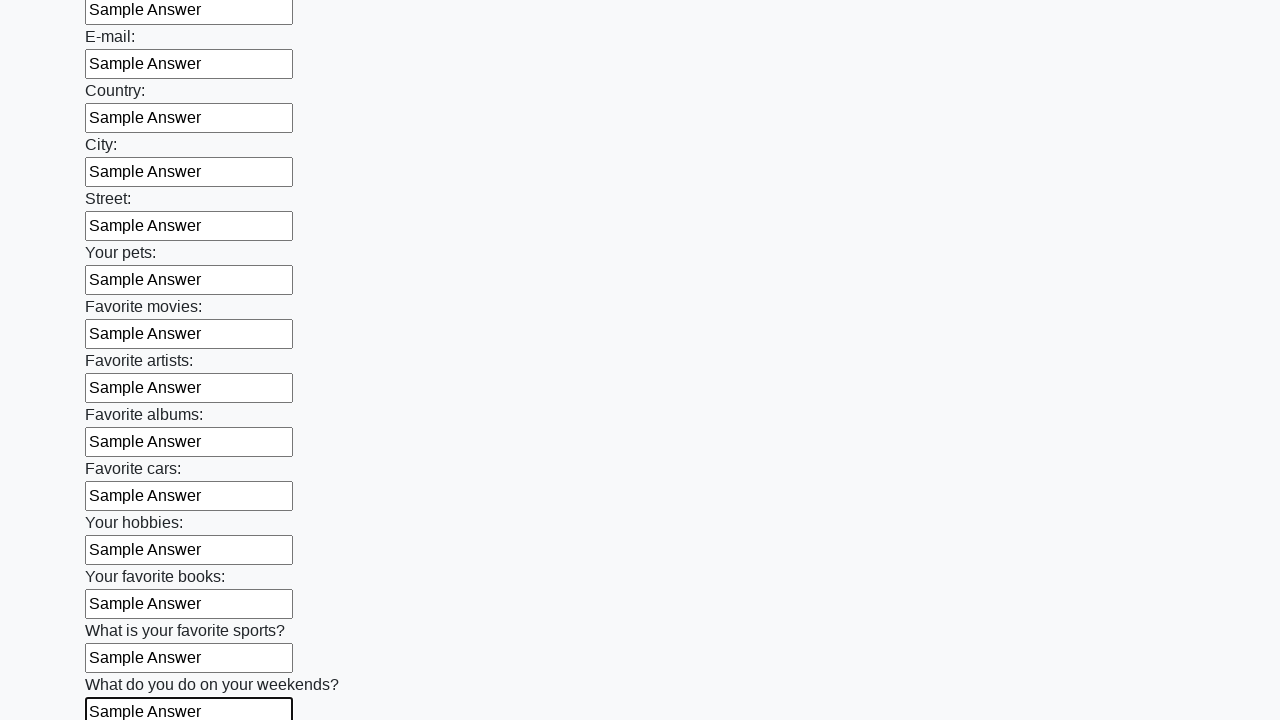

Filled input field 16 of 100 with 'Sample Answer' on .first_block > input[type="text"] >> nth=15
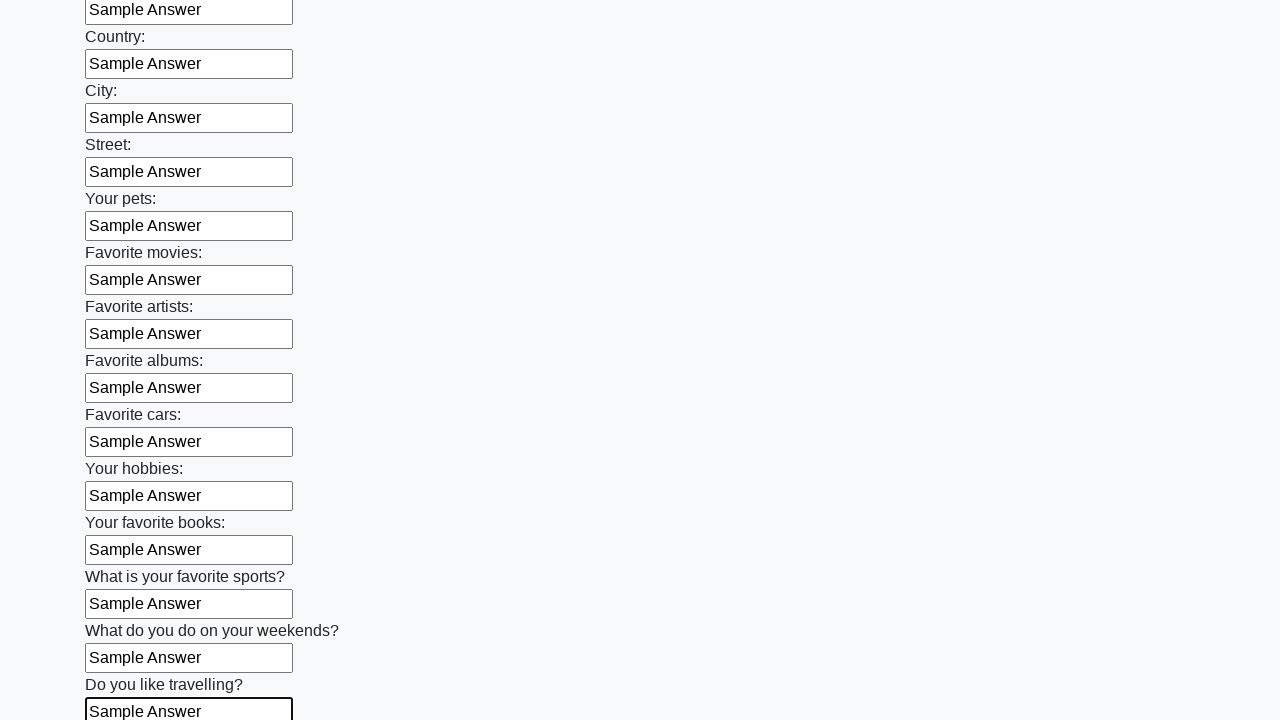

Filled input field 17 of 100 with 'Sample Answer' on .first_block > input[type="text"] >> nth=16
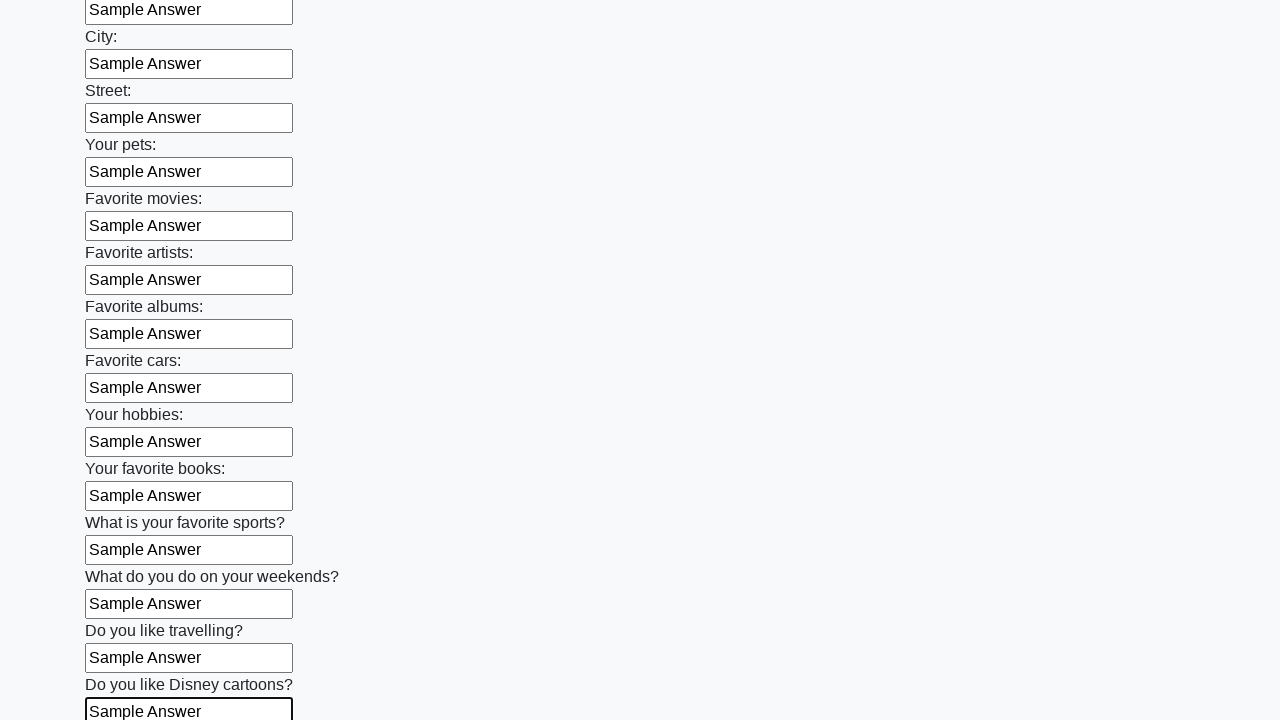

Filled input field 18 of 100 with 'Sample Answer' on .first_block > input[type="text"] >> nth=17
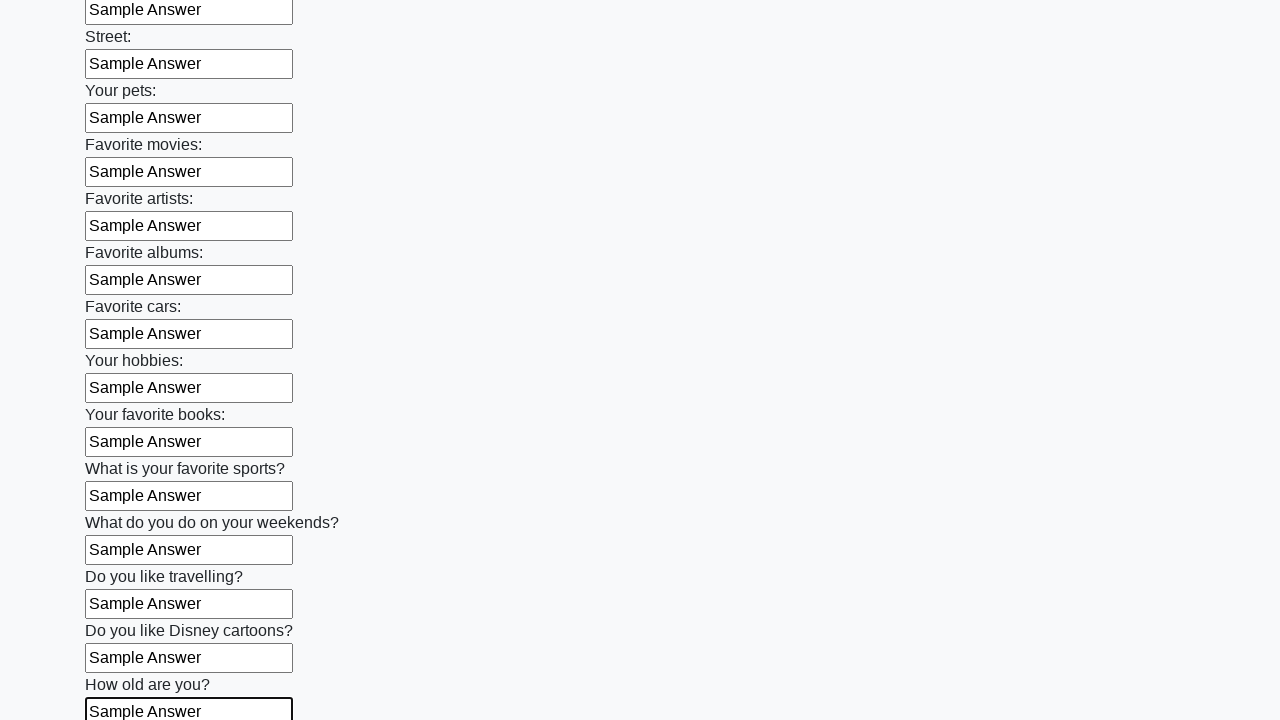

Filled input field 19 of 100 with 'Sample Answer' on .first_block > input[type="text"] >> nth=18
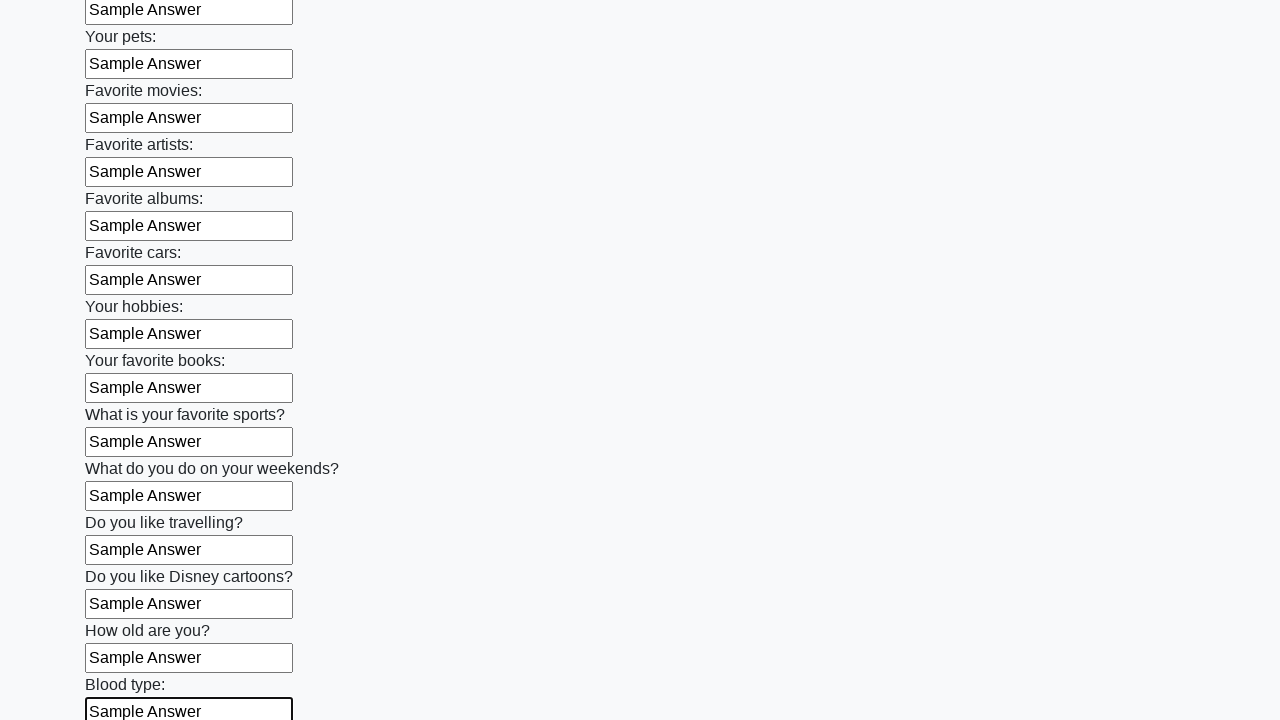

Filled input field 20 of 100 with 'Sample Answer' on .first_block > input[type="text"] >> nth=19
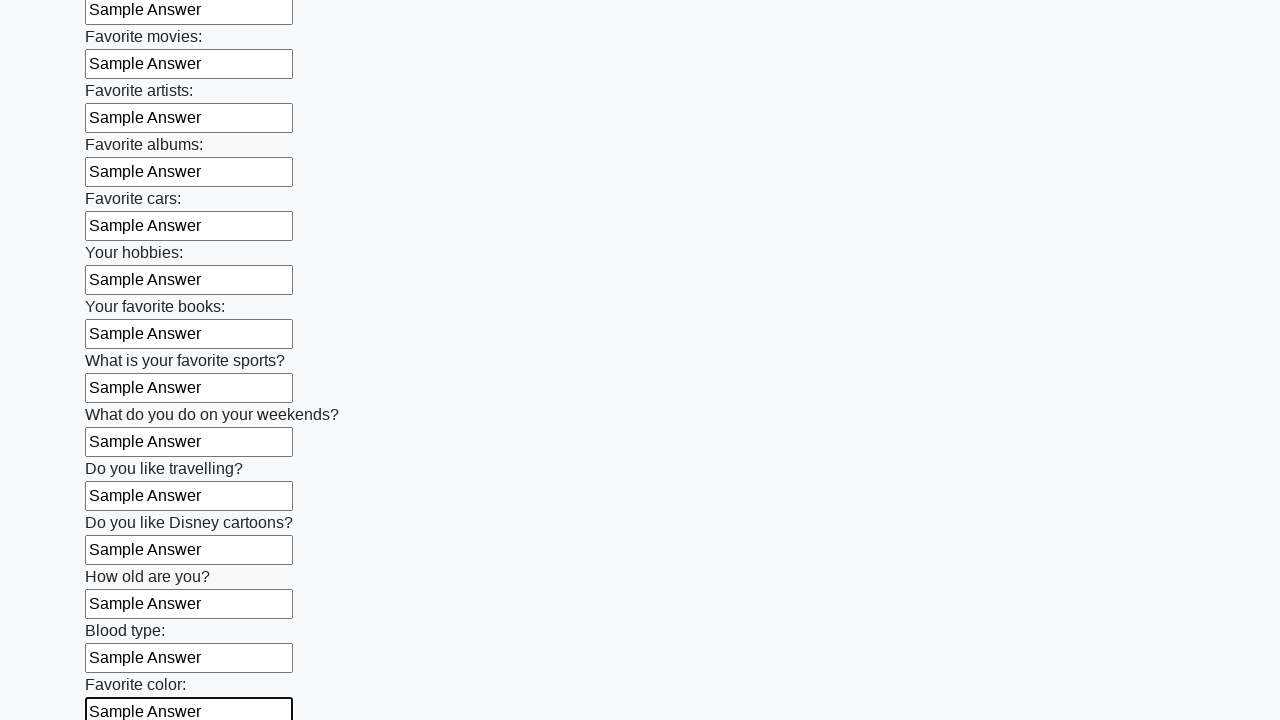

Filled input field 21 of 100 with 'Sample Answer' on .first_block > input[type="text"] >> nth=20
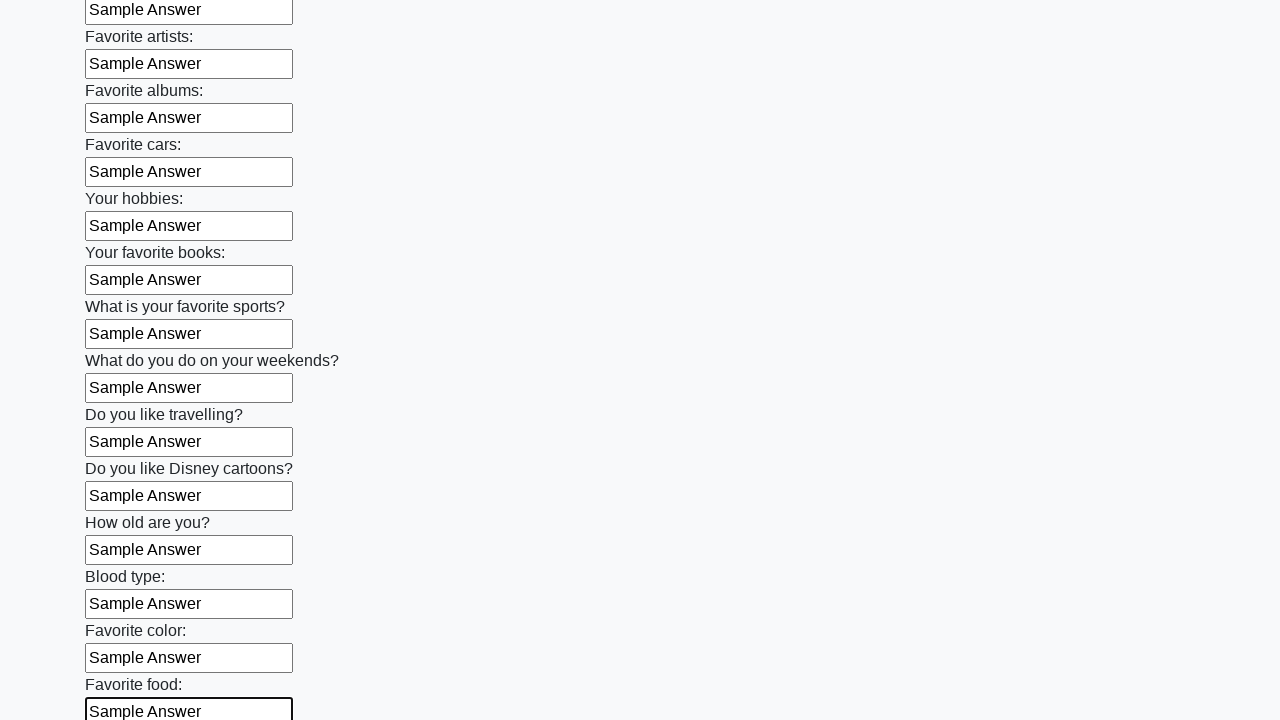

Filled input field 22 of 100 with 'Sample Answer' on .first_block > input[type="text"] >> nth=21
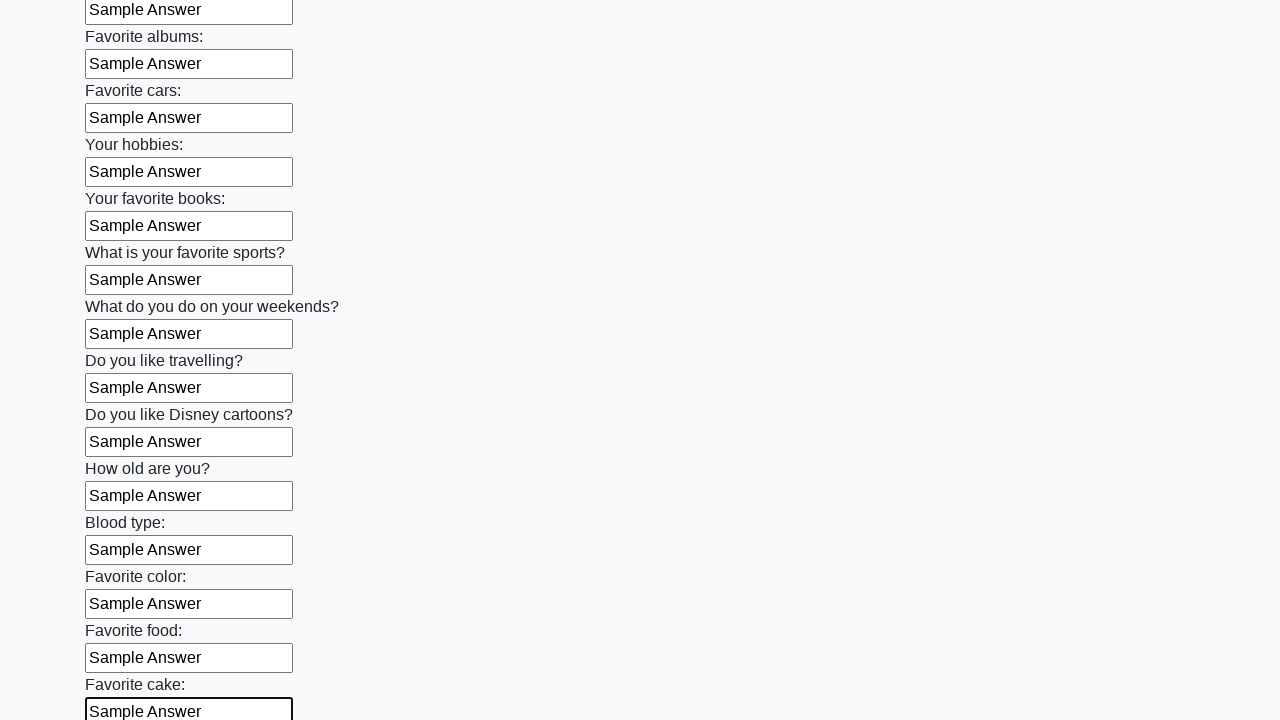

Filled input field 23 of 100 with 'Sample Answer' on .first_block > input[type="text"] >> nth=22
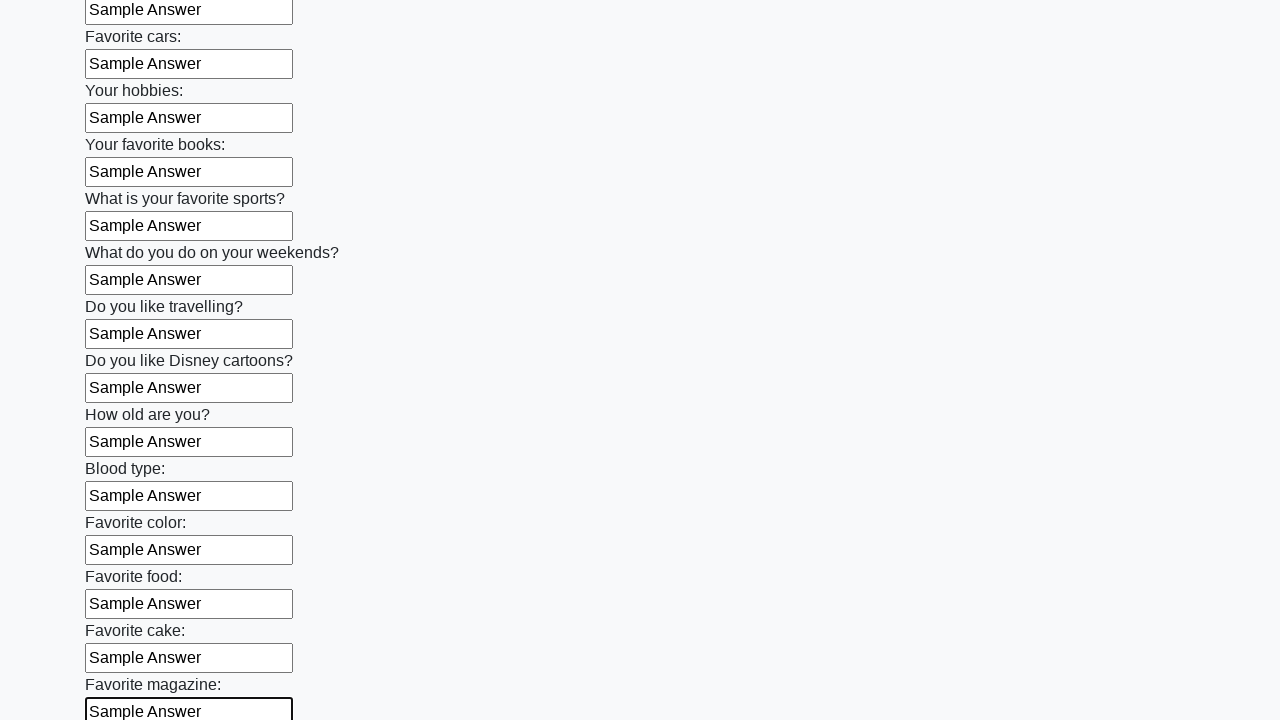

Filled input field 24 of 100 with 'Sample Answer' on .first_block > input[type="text"] >> nth=23
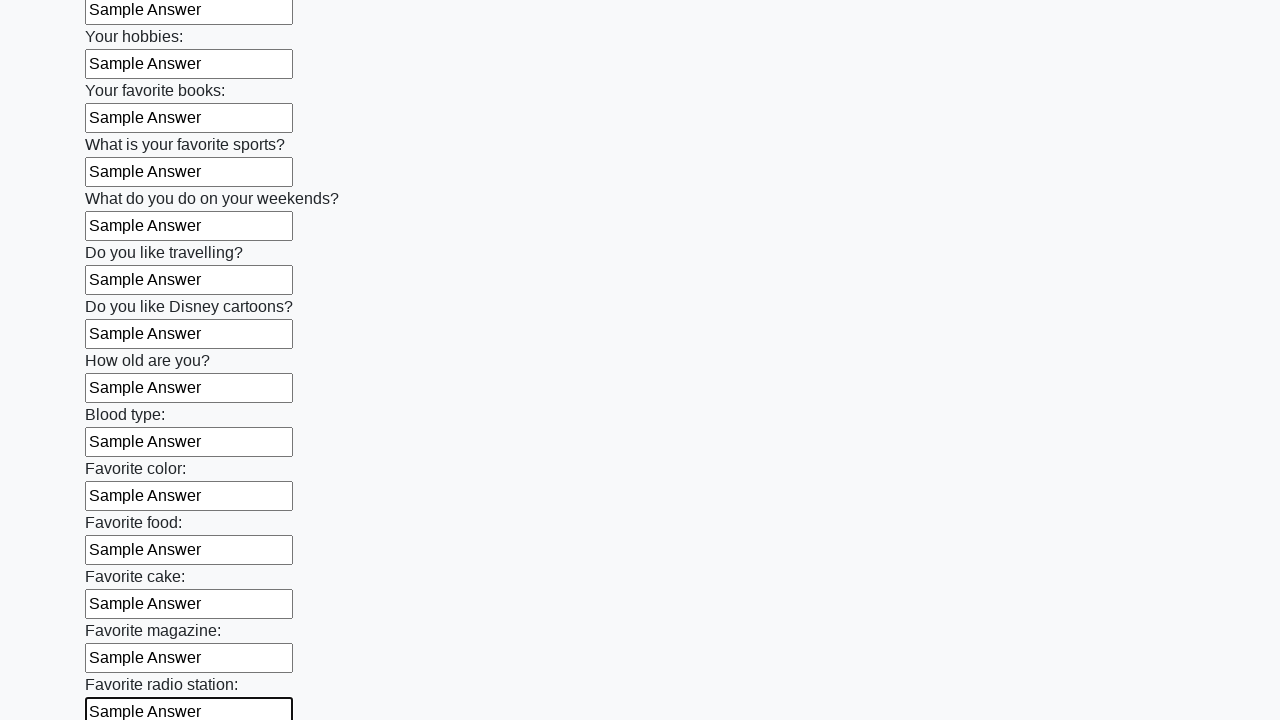

Filled input field 25 of 100 with 'Sample Answer' on .first_block > input[type="text"] >> nth=24
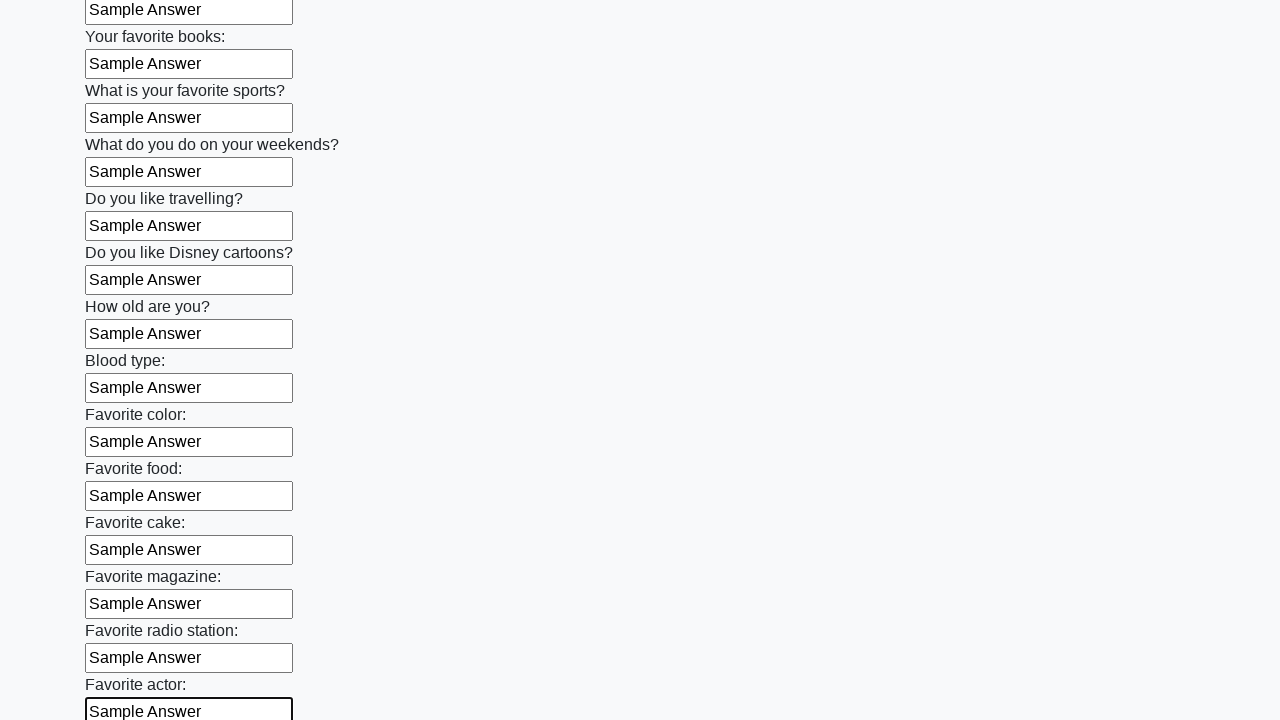

Filled input field 26 of 100 with 'Sample Answer' on .first_block > input[type="text"] >> nth=25
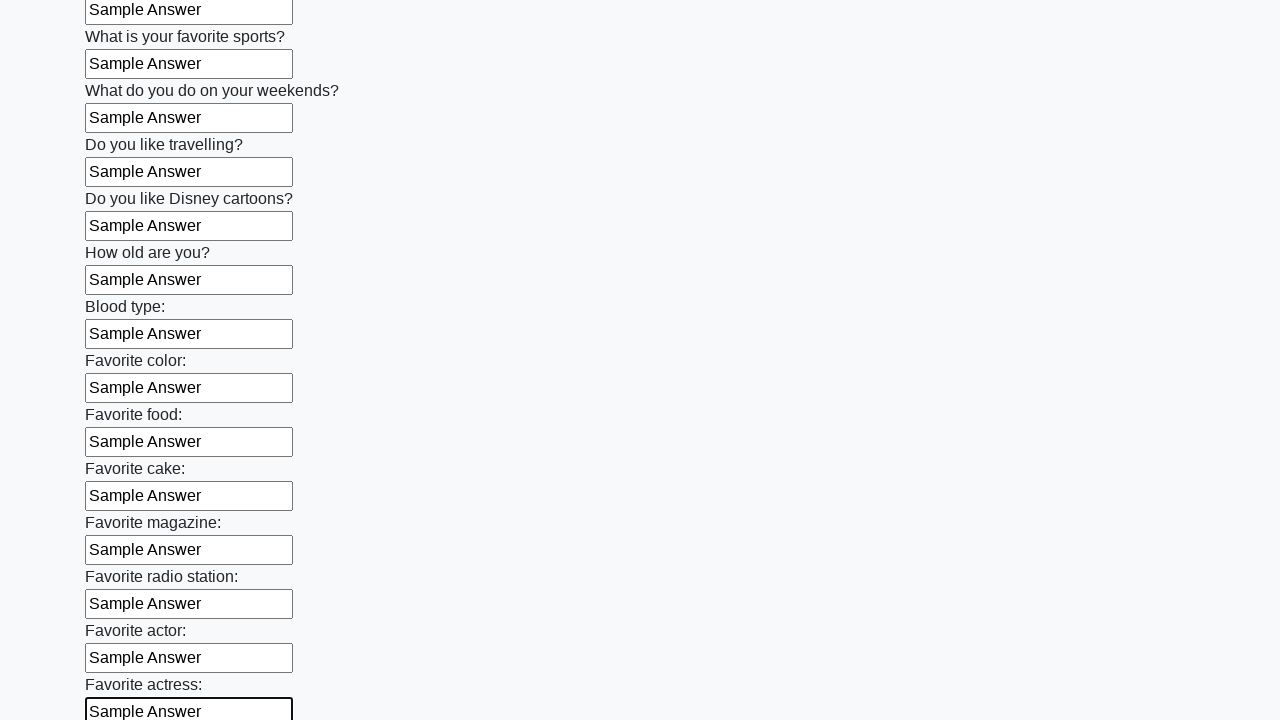

Filled input field 27 of 100 with 'Sample Answer' on .first_block > input[type="text"] >> nth=26
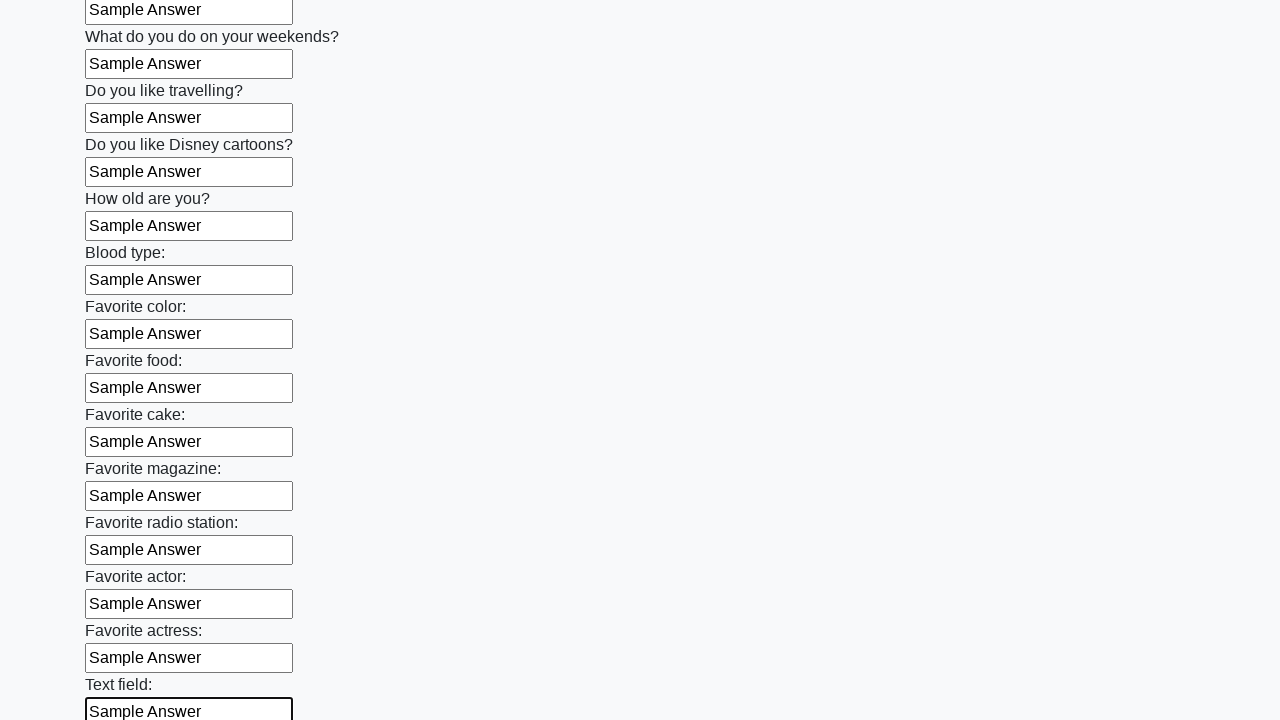

Filled input field 28 of 100 with 'Sample Answer' on .first_block > input[type="text"] >> nth=27
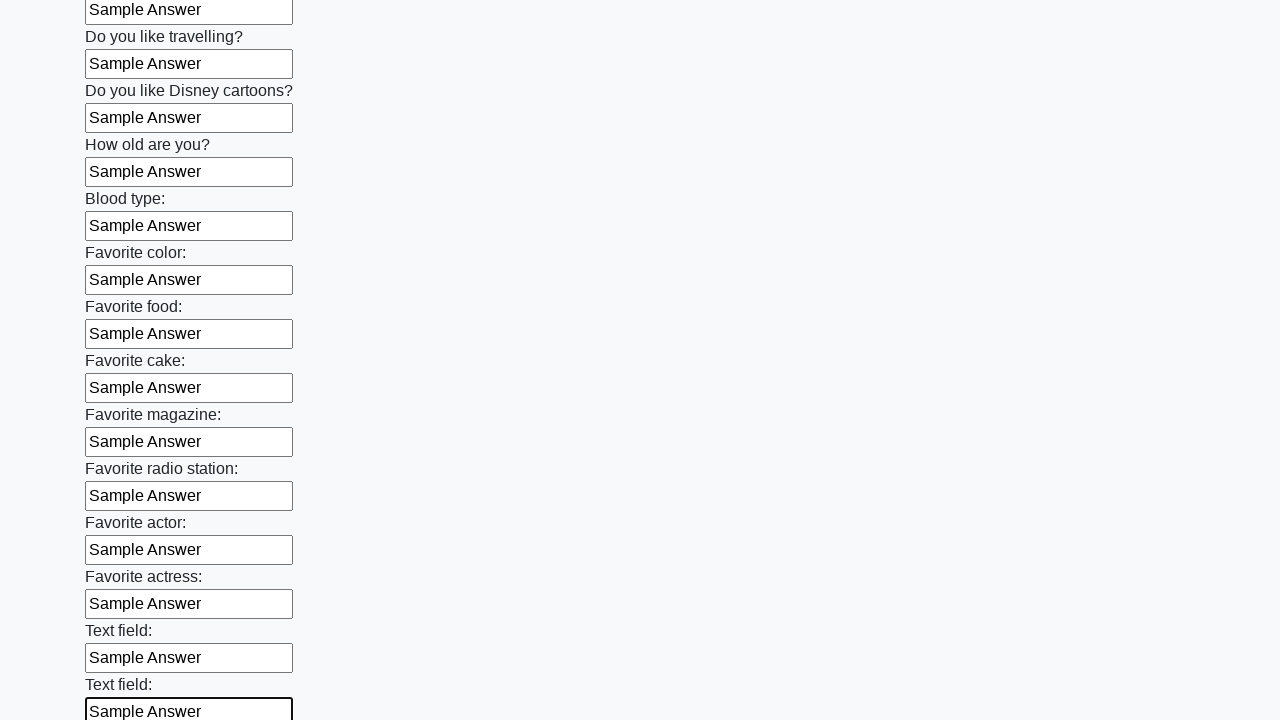

Filled input field 29 of 100 with 'Sample Answer' on .first_block > input[type="text"] >> nth=28
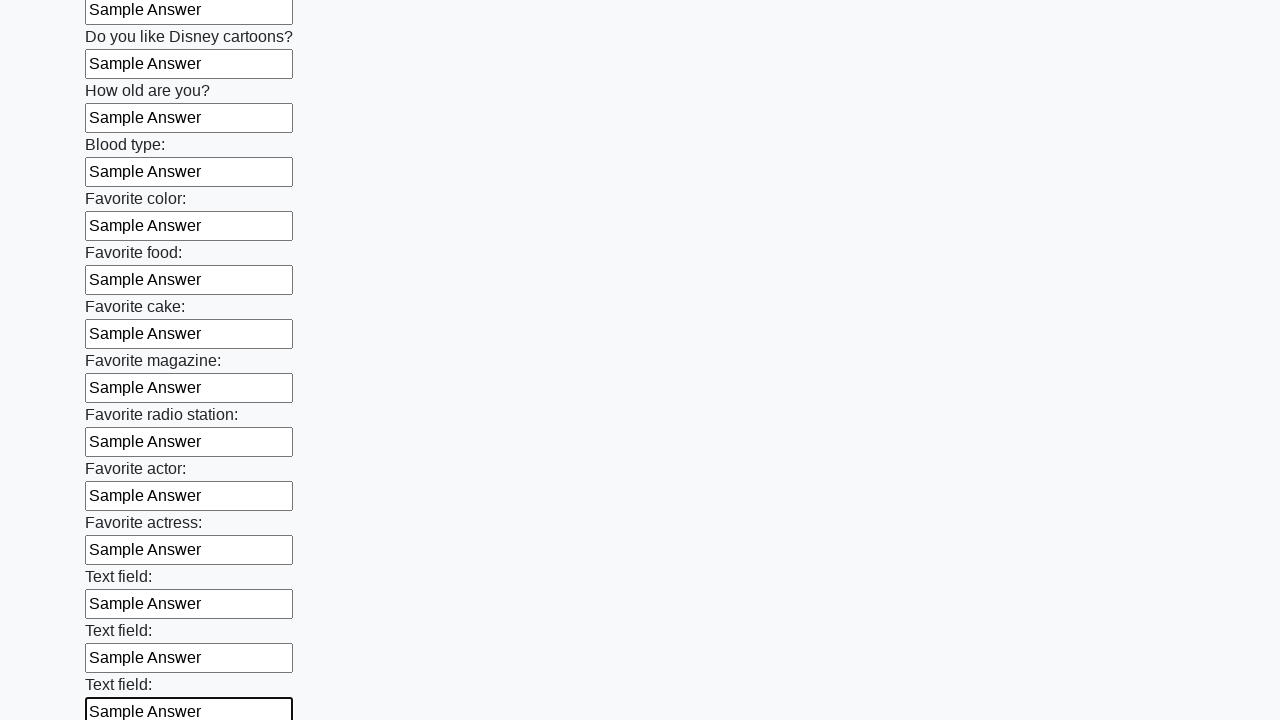

Filled input field 30 of 100 with 'Sample Answer' on .first_block > input[type="text"] >> nth=29
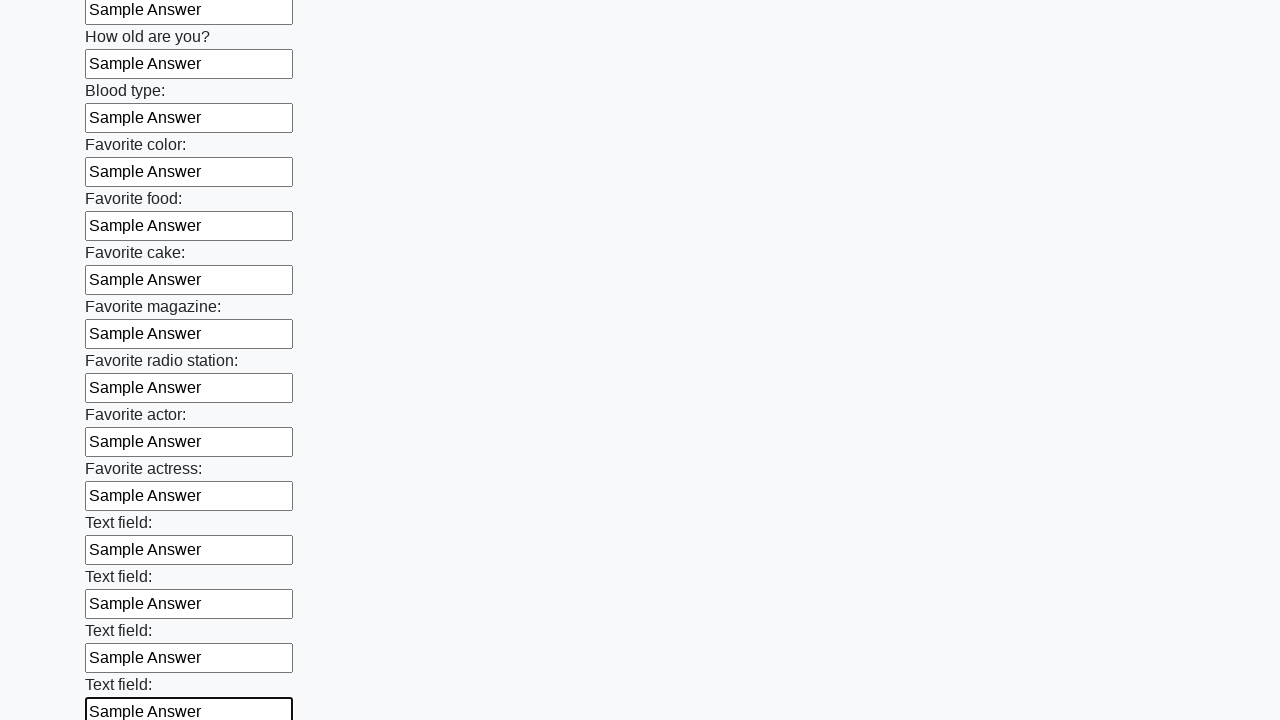

Filled input field 31 of 100 with 'Sample Answer' on .first_block > input[type="text"] >> nth=30
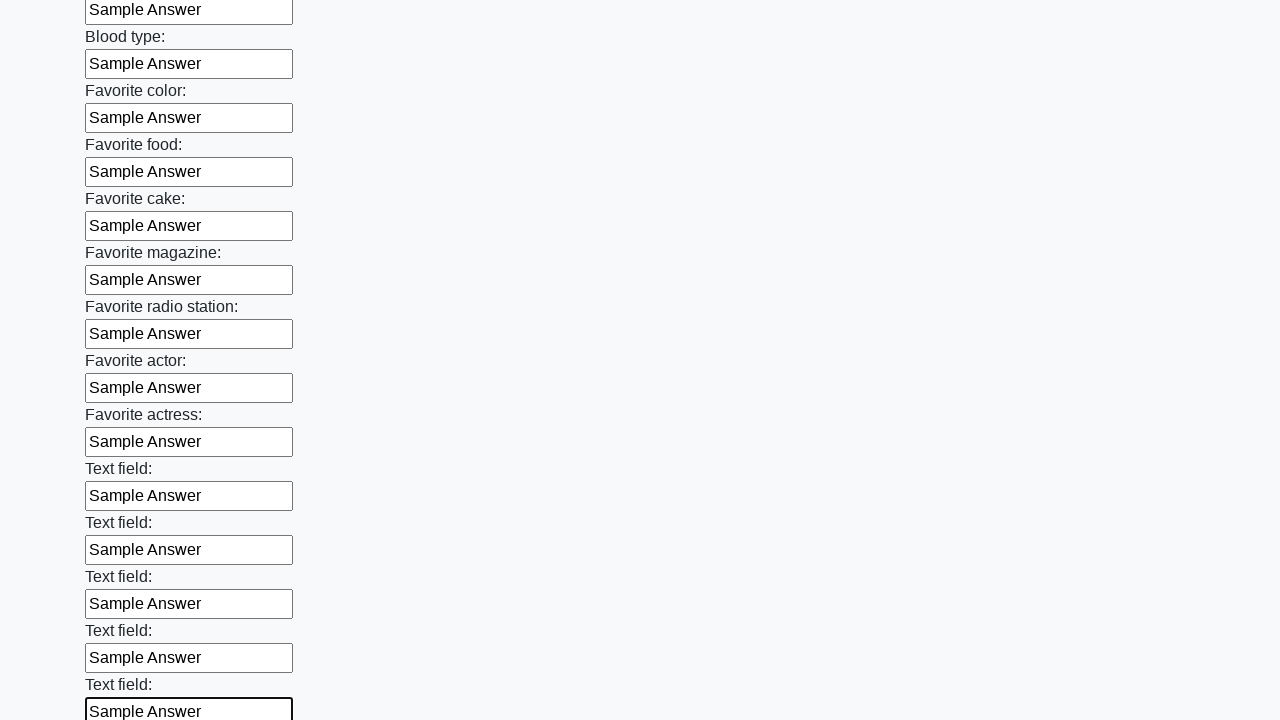

Filled input field 32 of 100 with 'Sample Answer' on .first_block > input[type="text"] >> nth=31
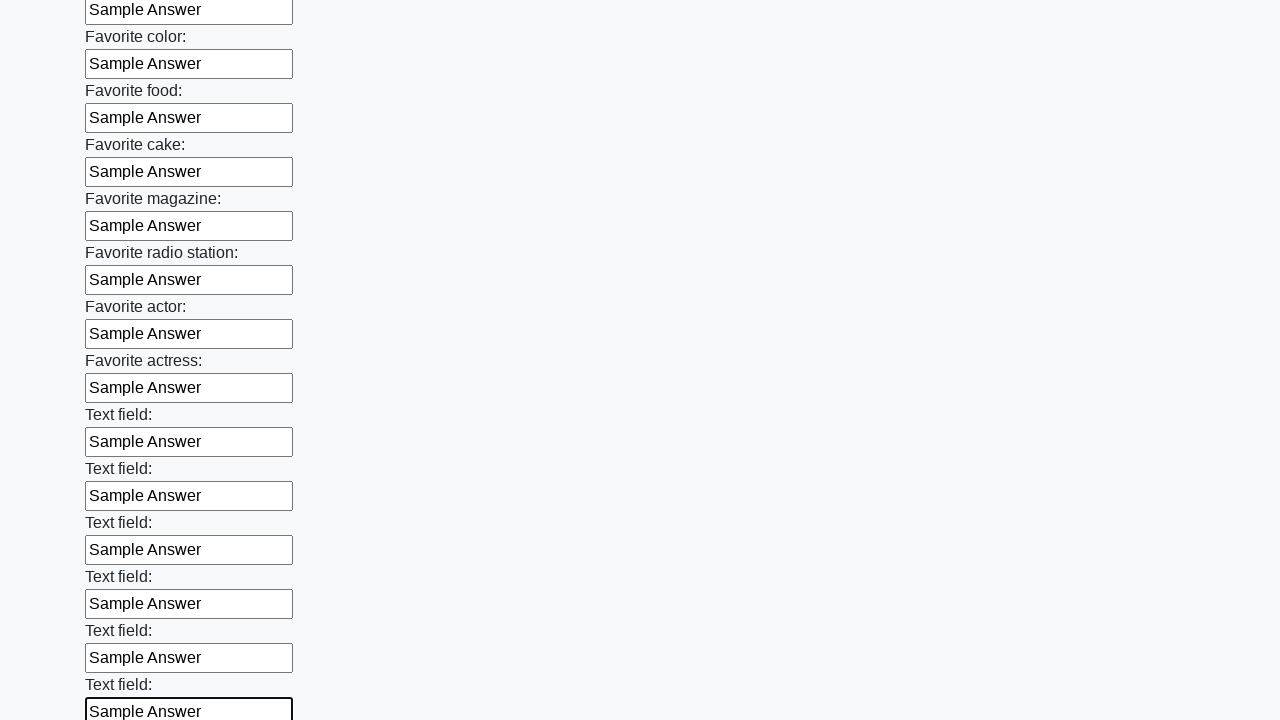

Filled input field 33 of 100 with 'Sample Answer' on .first_block > input[type="text"] >> nth=32
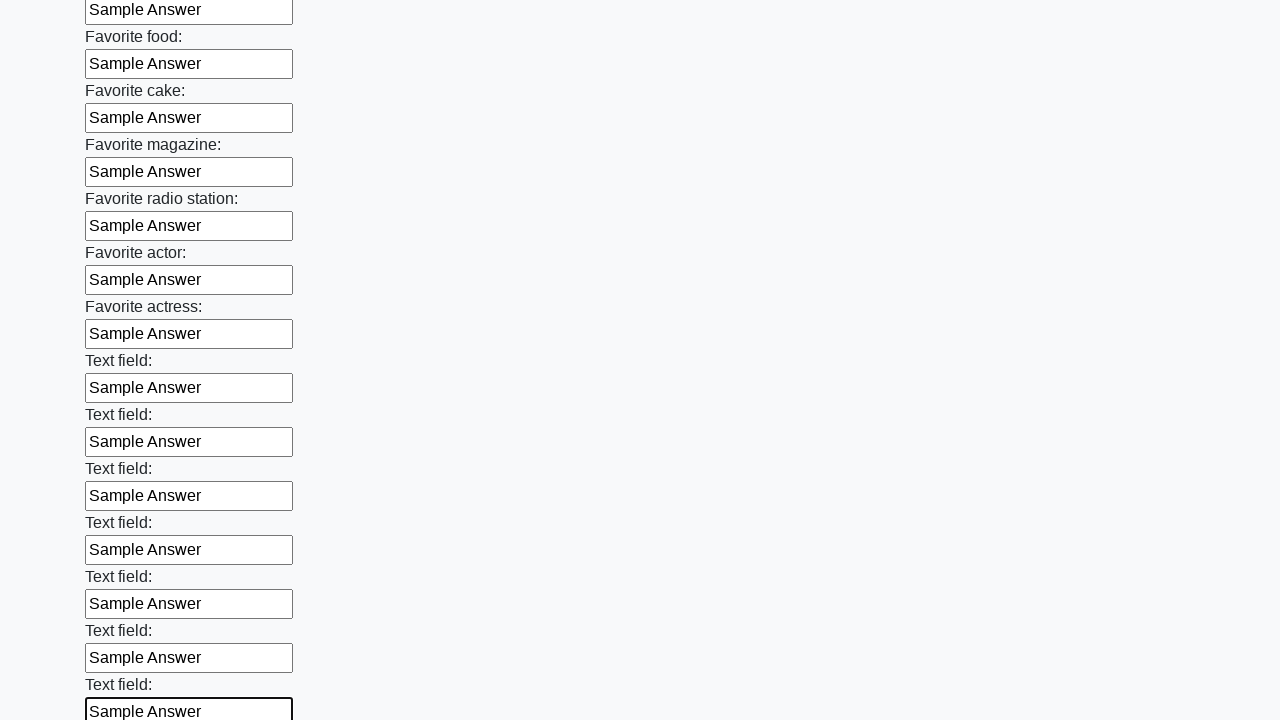

Filled input field 34 of 100 with 'Sample Answer' on .first_block > input[type="text"] >> nth=33
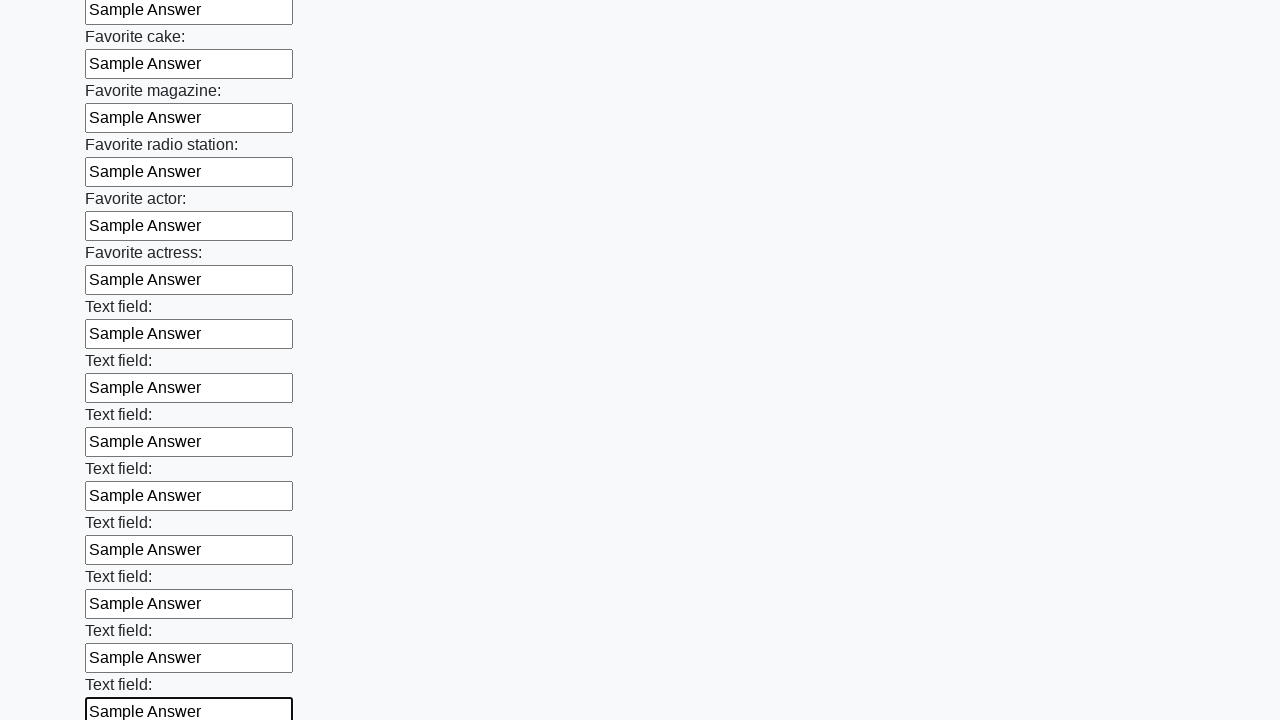

Filled input field 35 of 100 with 'Sample Answer' on .first_block > input[type="text"] >> nth=34
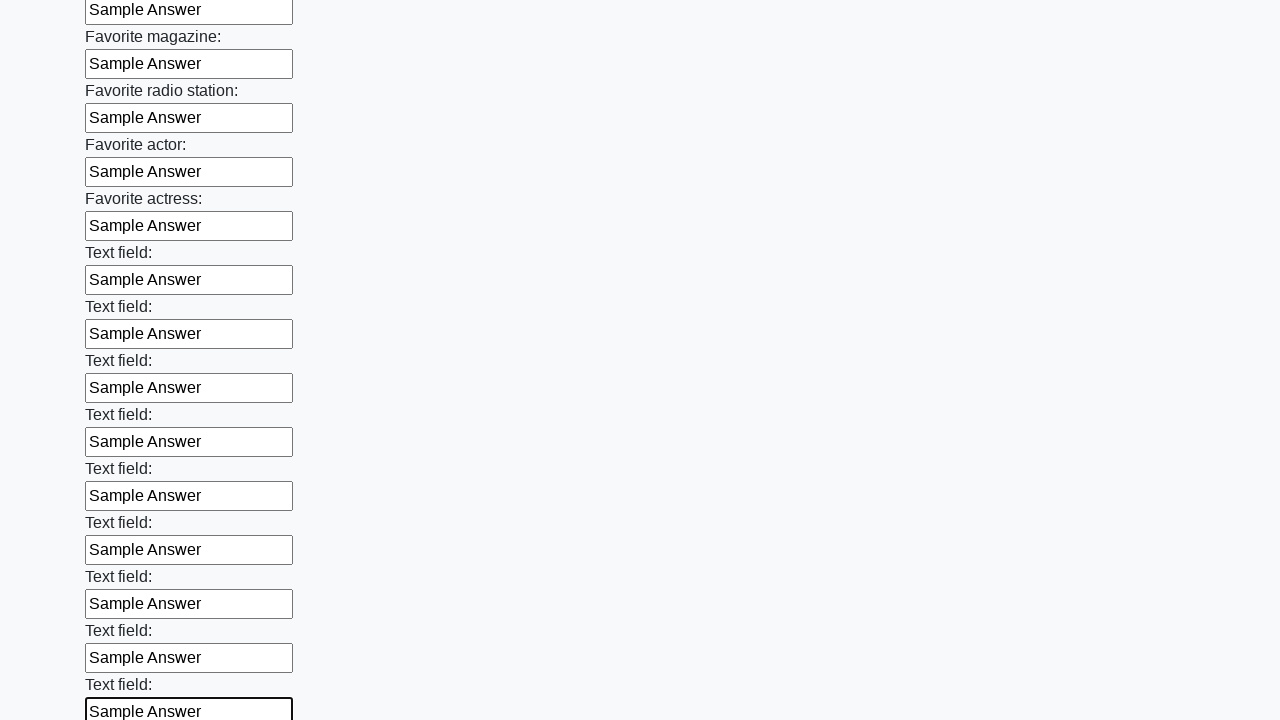

Filled input field 36 of 100 with 'Sample Answer' on .first_block > input[type="text"] >> nth=35
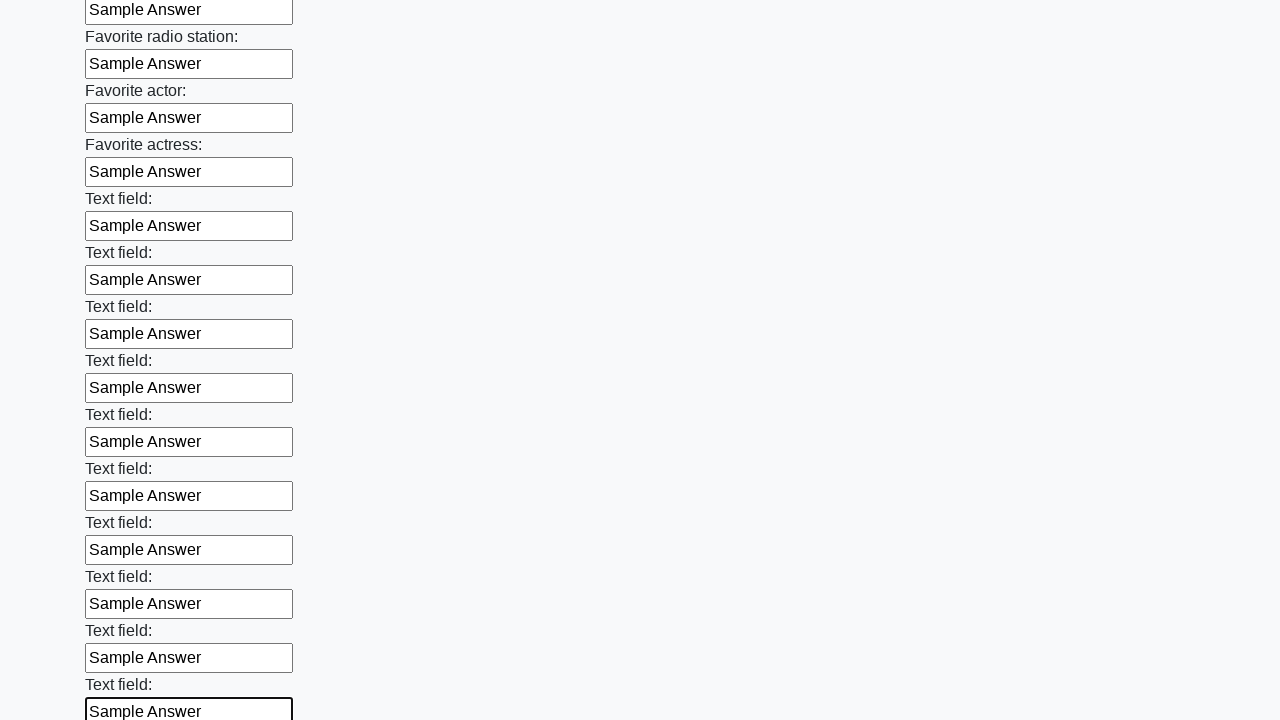

Filled input field 37 of 100 with 'Sample Answer' on .first_block > input[type="text"] >> nth=36
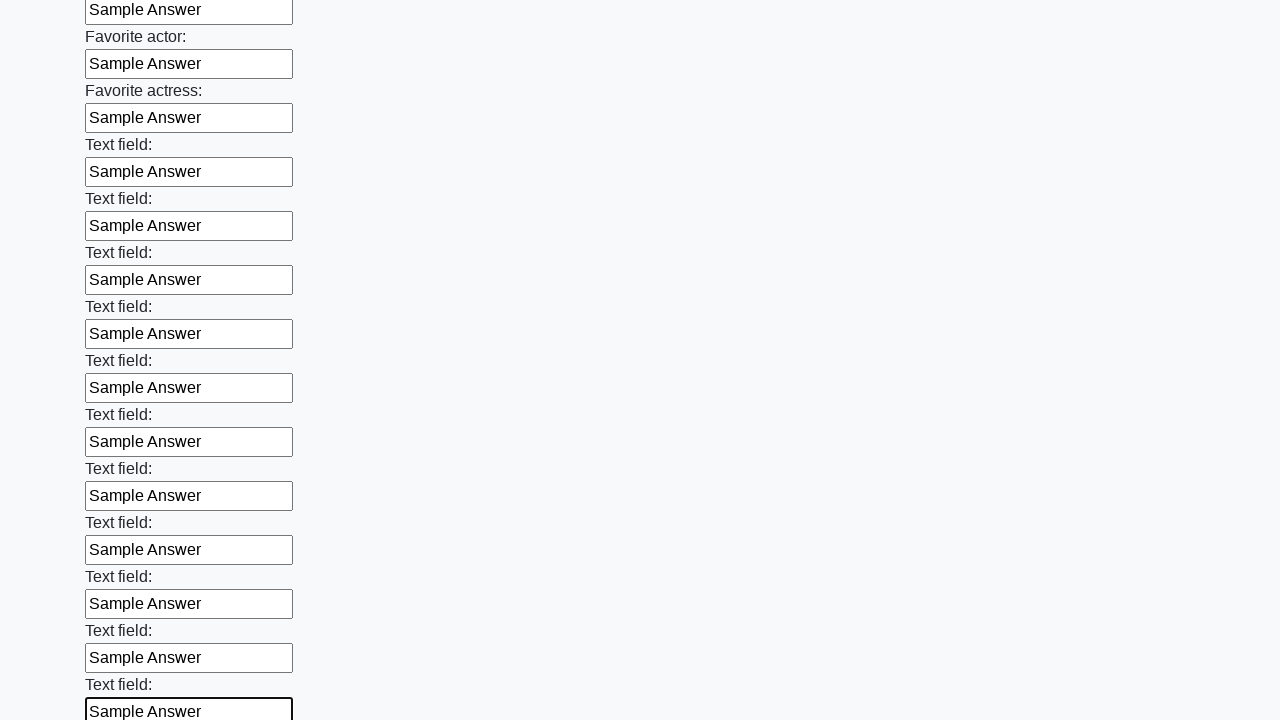

Filled input field 38 of 100 with 'Sample Answer' on .first_block > input[type="text"] >> nth=37
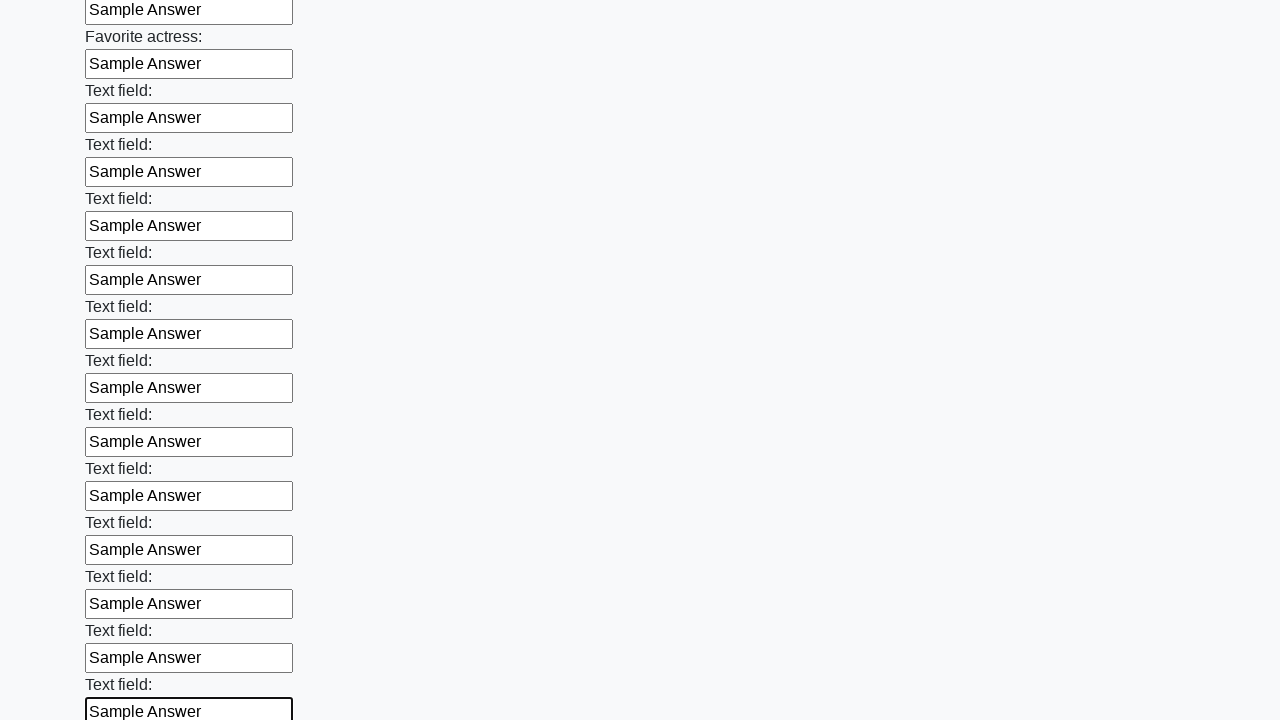

Filled input field 39 of 100 with 'Sample Answer' on .first_block > input[type="text"] >> nth=38
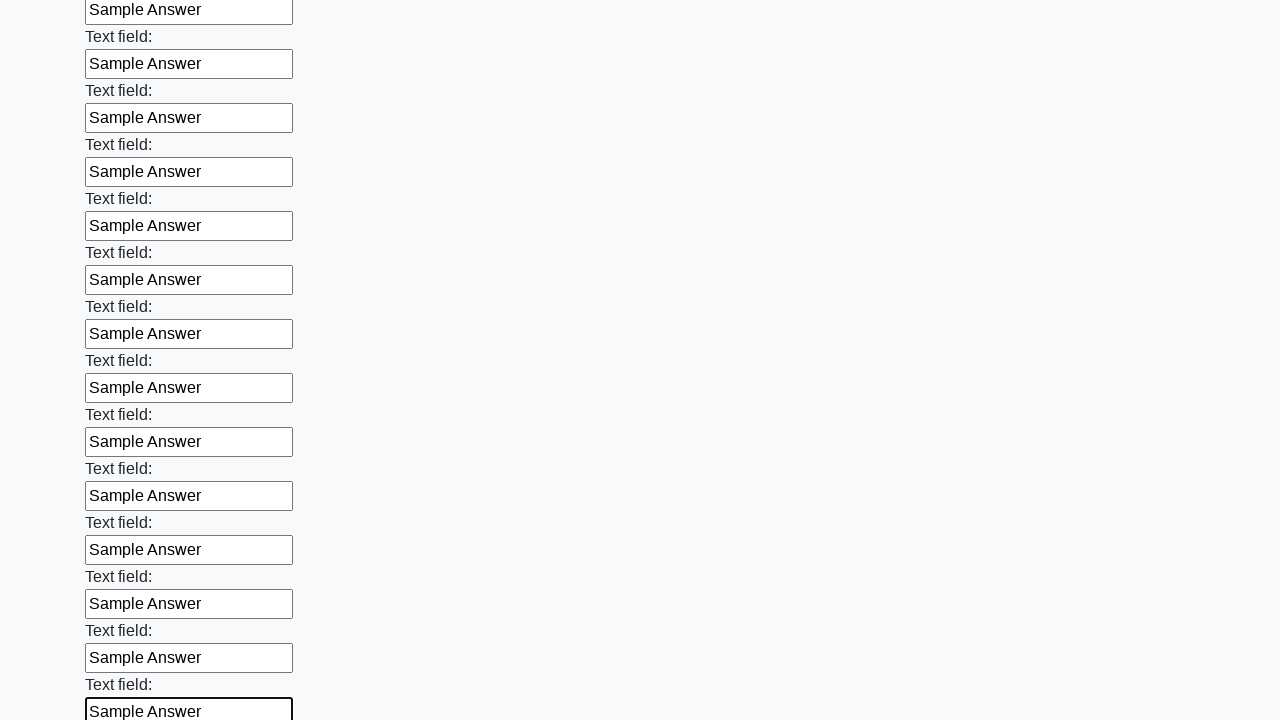

Filled input field 40 of 100 with 'Sample Answer' on .first_block > input[type="text"] >> nth=39
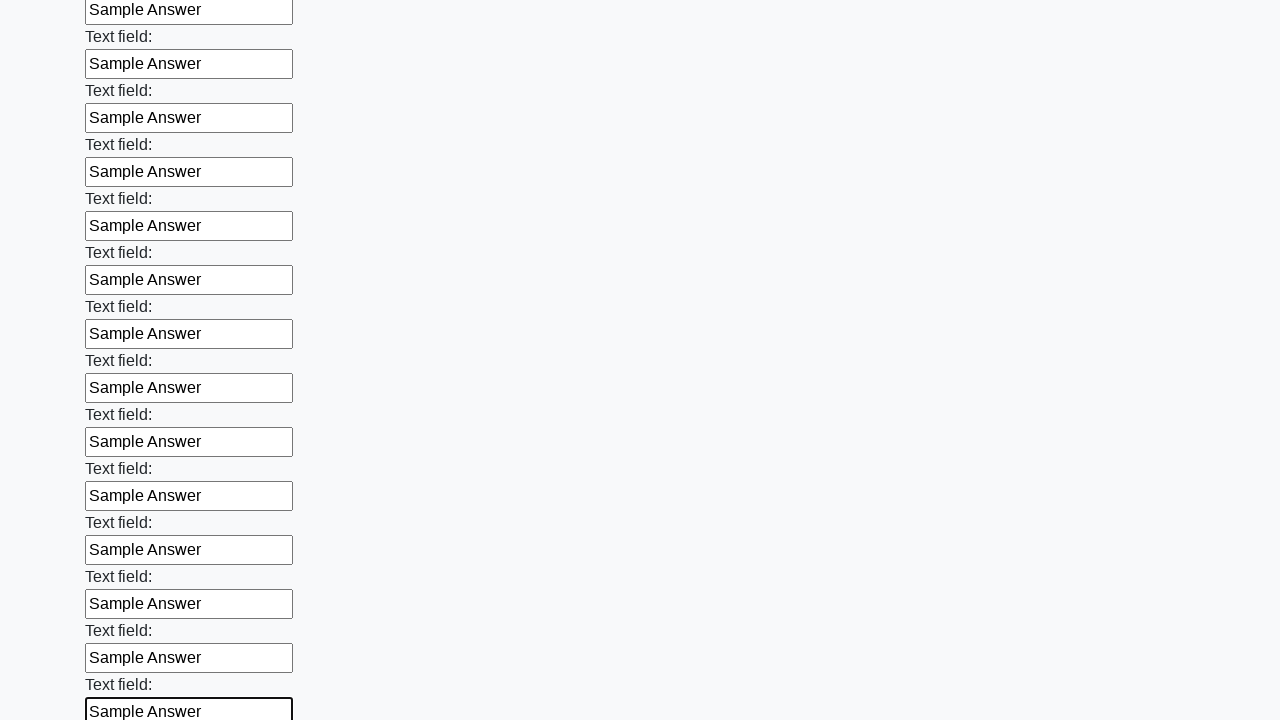

Filled input field 41 of 100 with 'Sample Answer' on .first_block > input[type="text"] >> nth=40
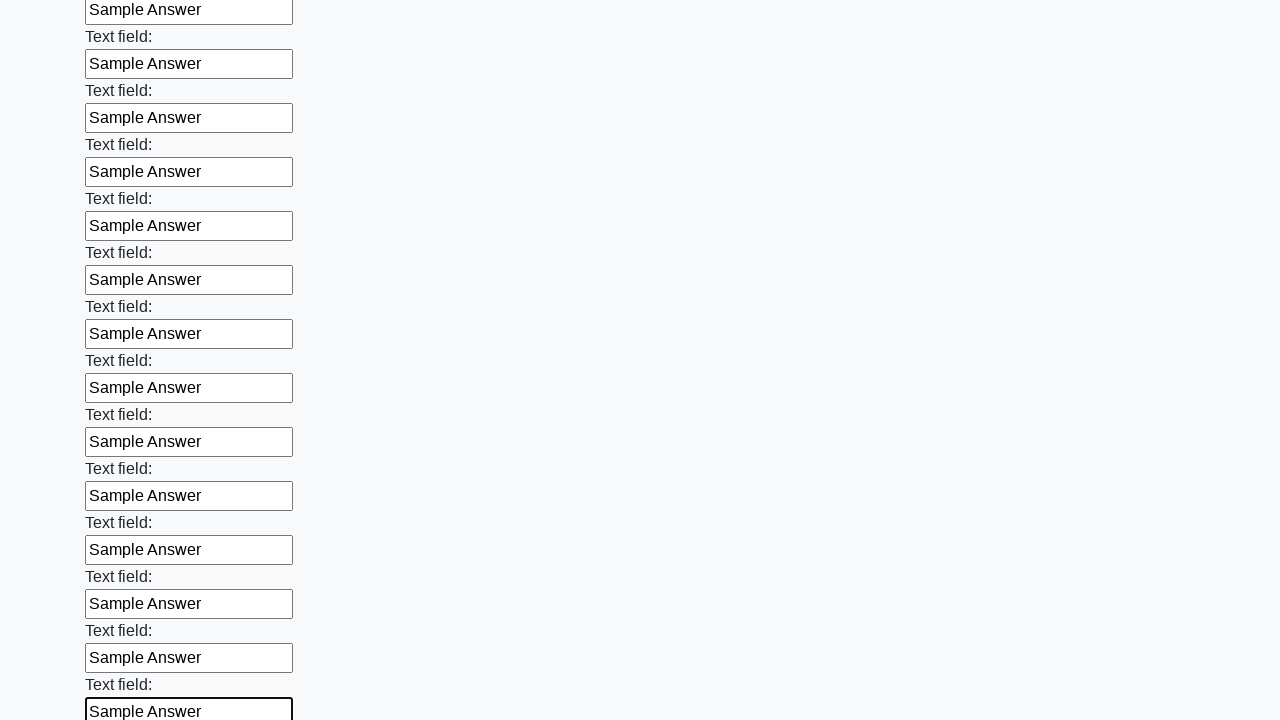

Filled input field 42 of 100 with 'Sample Answer' on .first_block > input[type="text"] >> nth=41
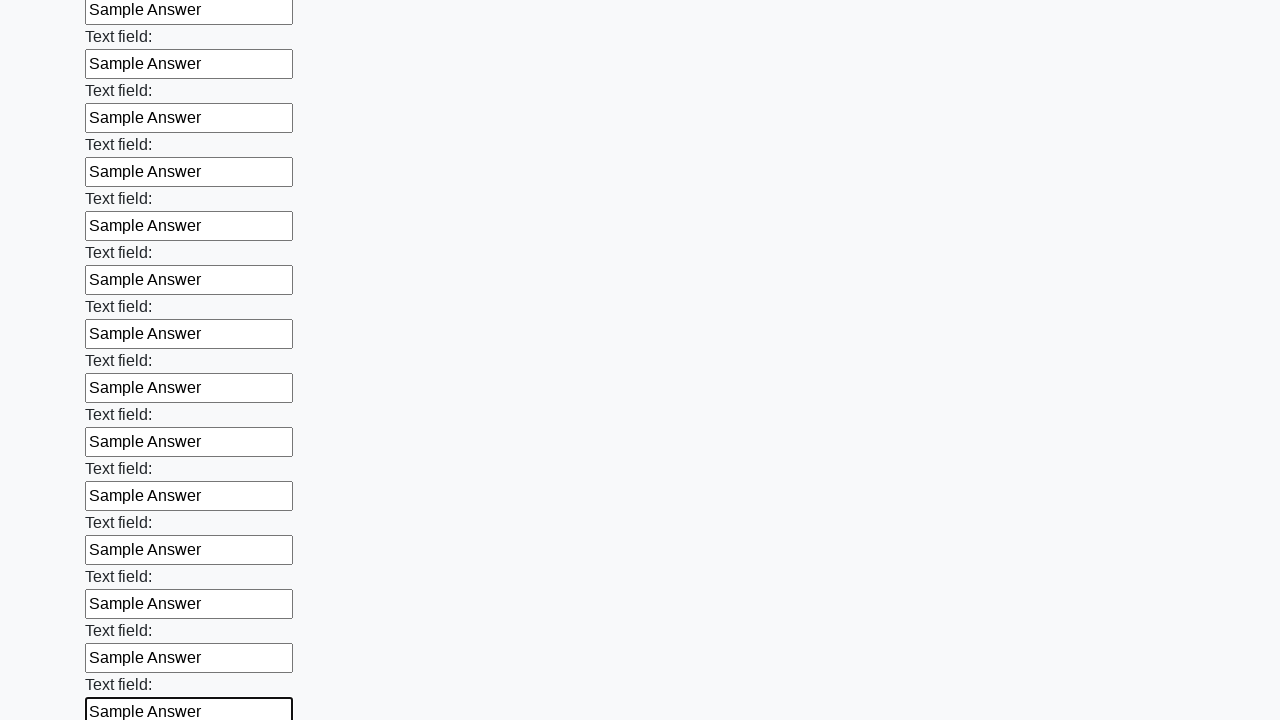

Filled input field 43 of 100 with 'Sample Answer' on .first_block > input[type="text"] >> nth=42
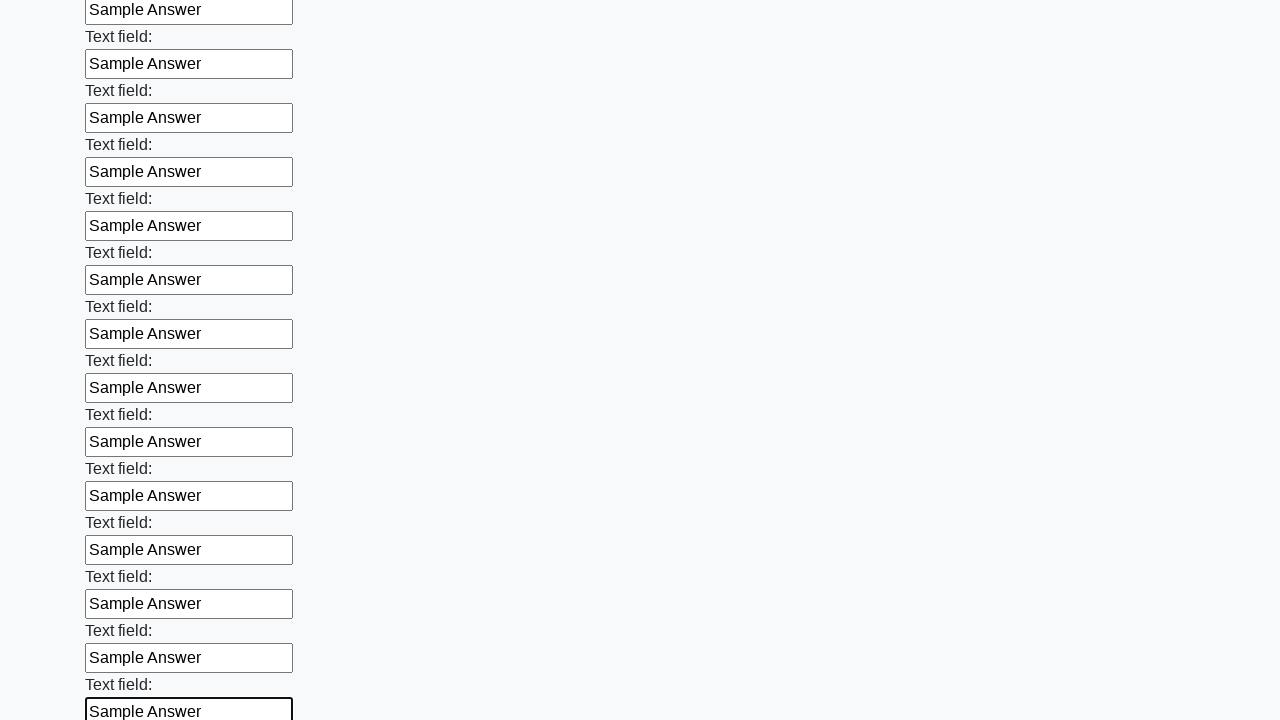

Filled input field 44 of 100 with 'Sample Answer' on .first_block > input[type="text"] >> nth=43
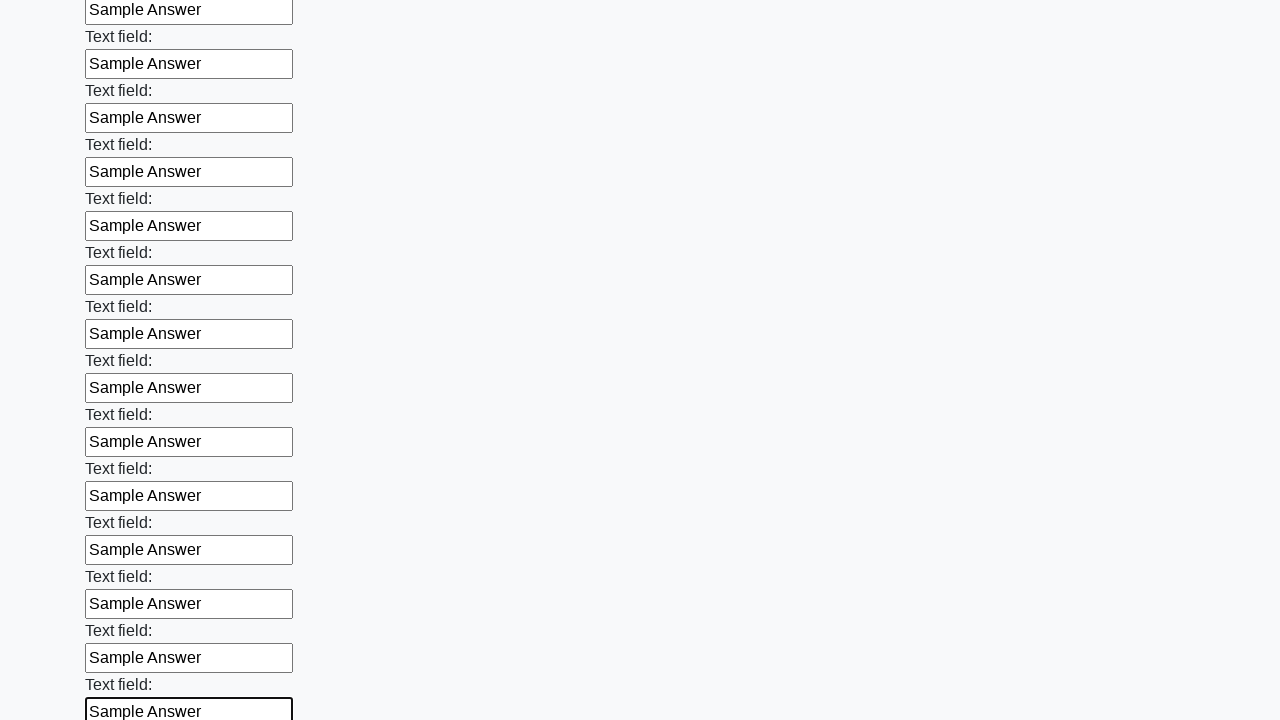

Filled input field 45 of 100 with 'Sample Answer' on .first_block > input[type="text"] >> nth=44
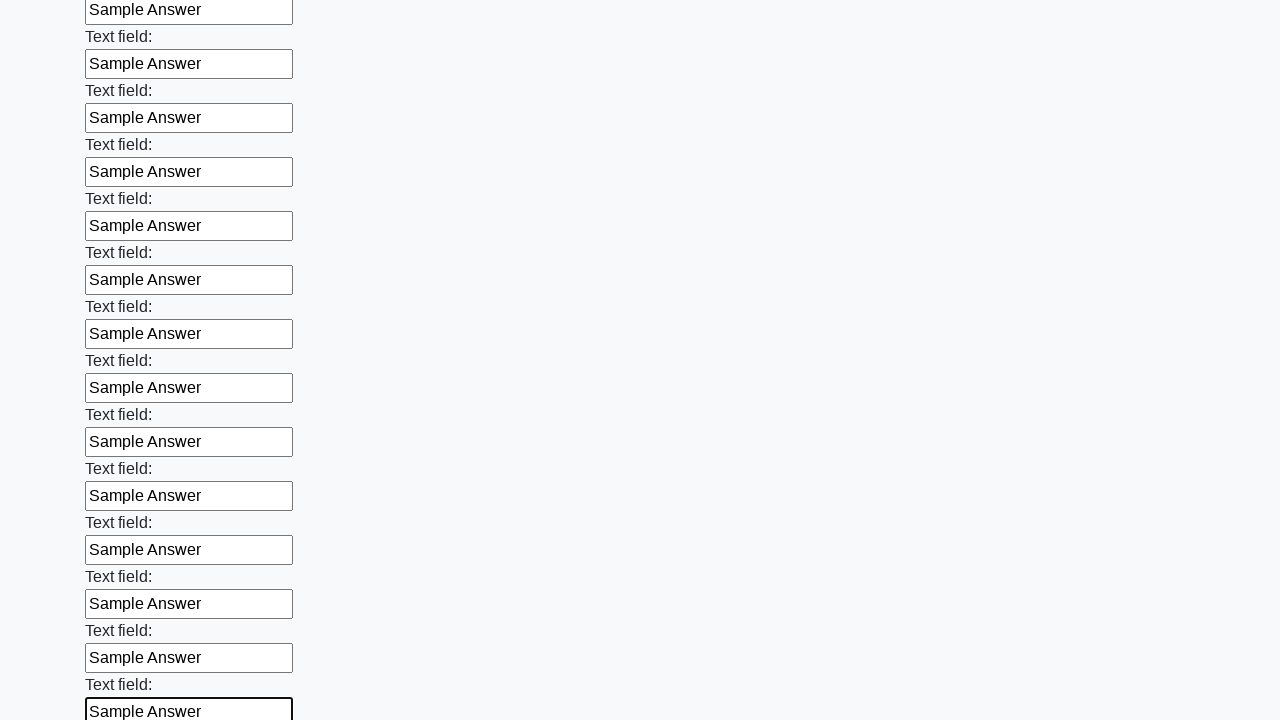

Filled input field 46 of 100 with 'Sample Answer' on .first_block > input[type="text"] >> nth=45
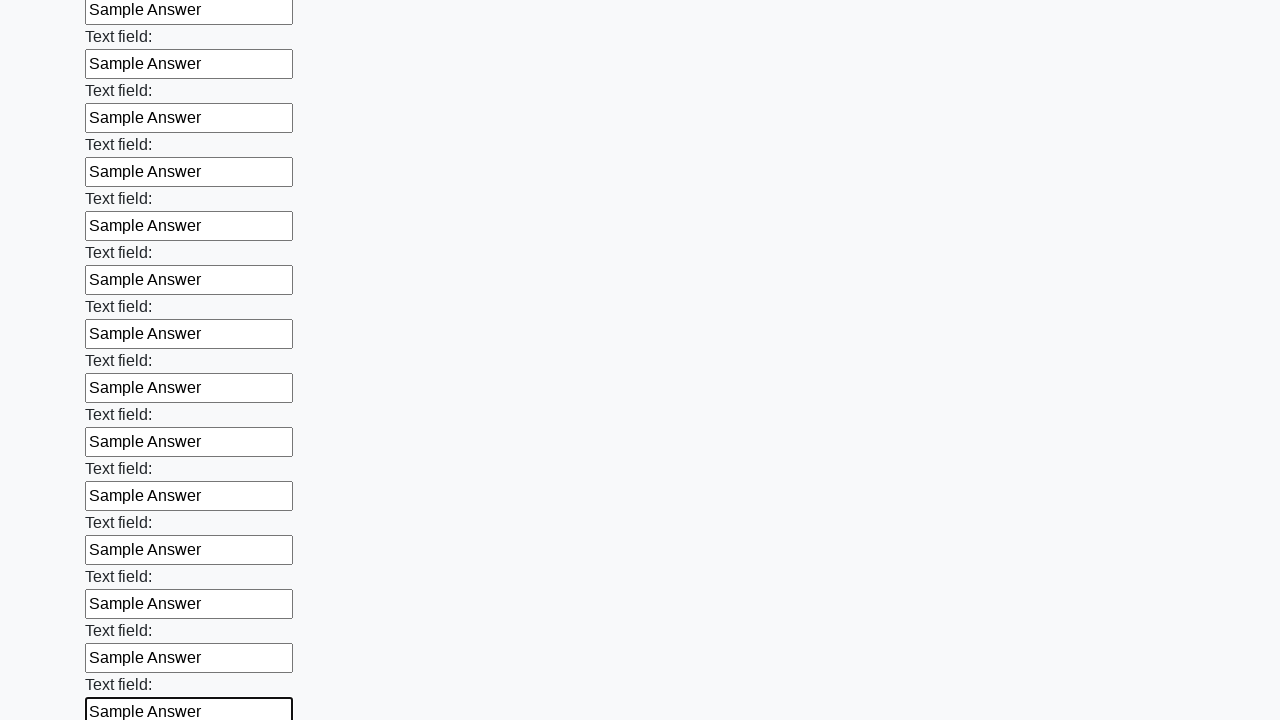

Filled input field 47 of 100 with 'Sample Answer' on .first_block > input[type="text"] >> nth=46
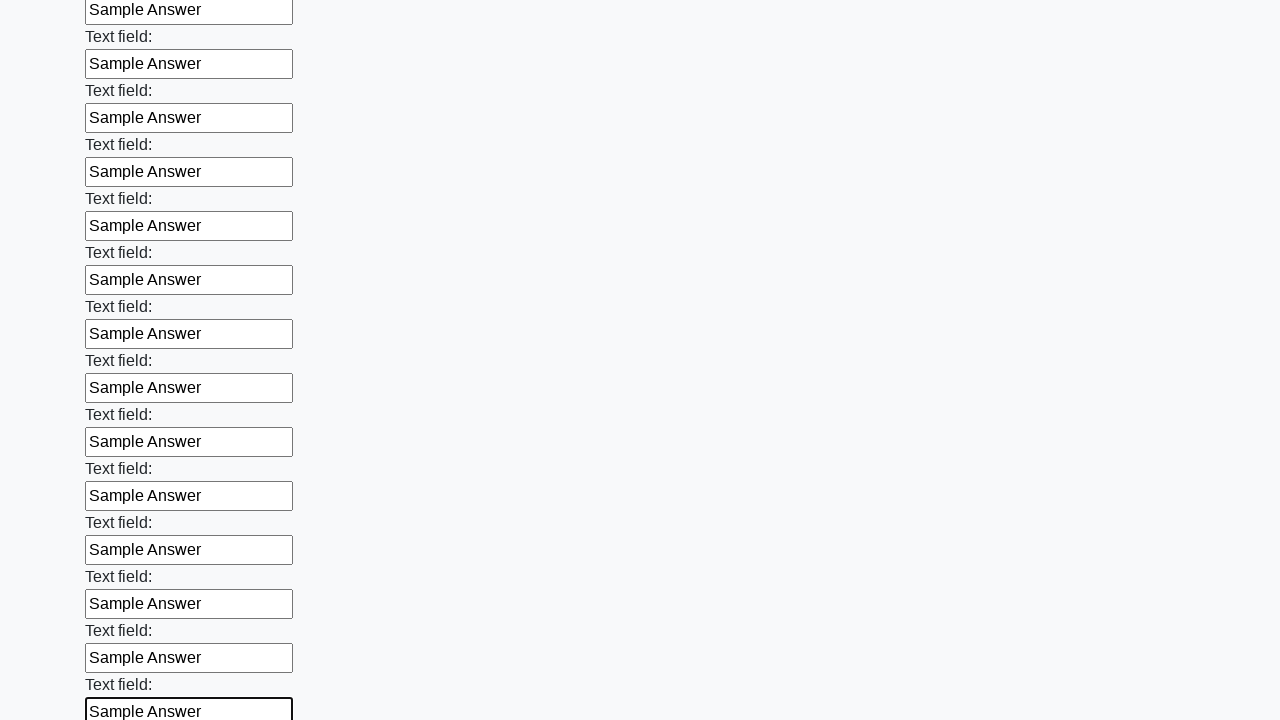

Filled input field 48 of 100 with 'Sample Answer' on .first_block > input[type="text"] >> nth=47
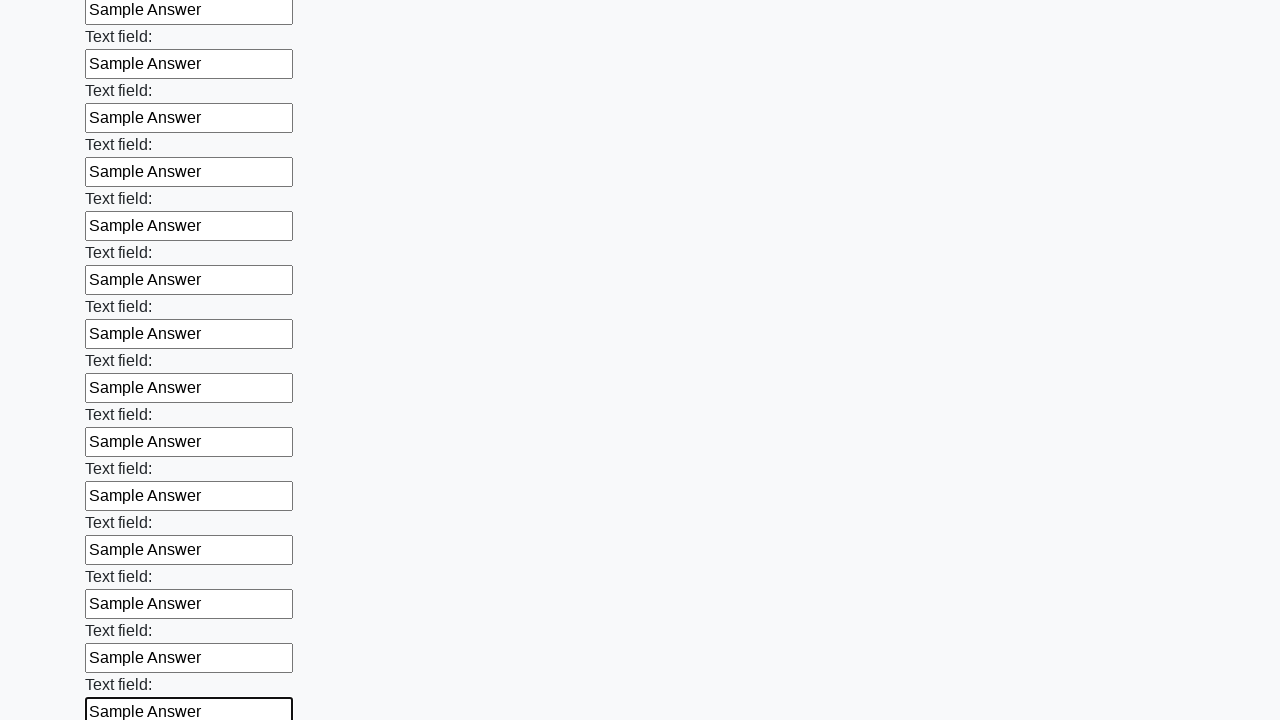

Filled input field 49 of 100 with 'Sample Answer' on .first_block > input[type="text"] >> nth=48
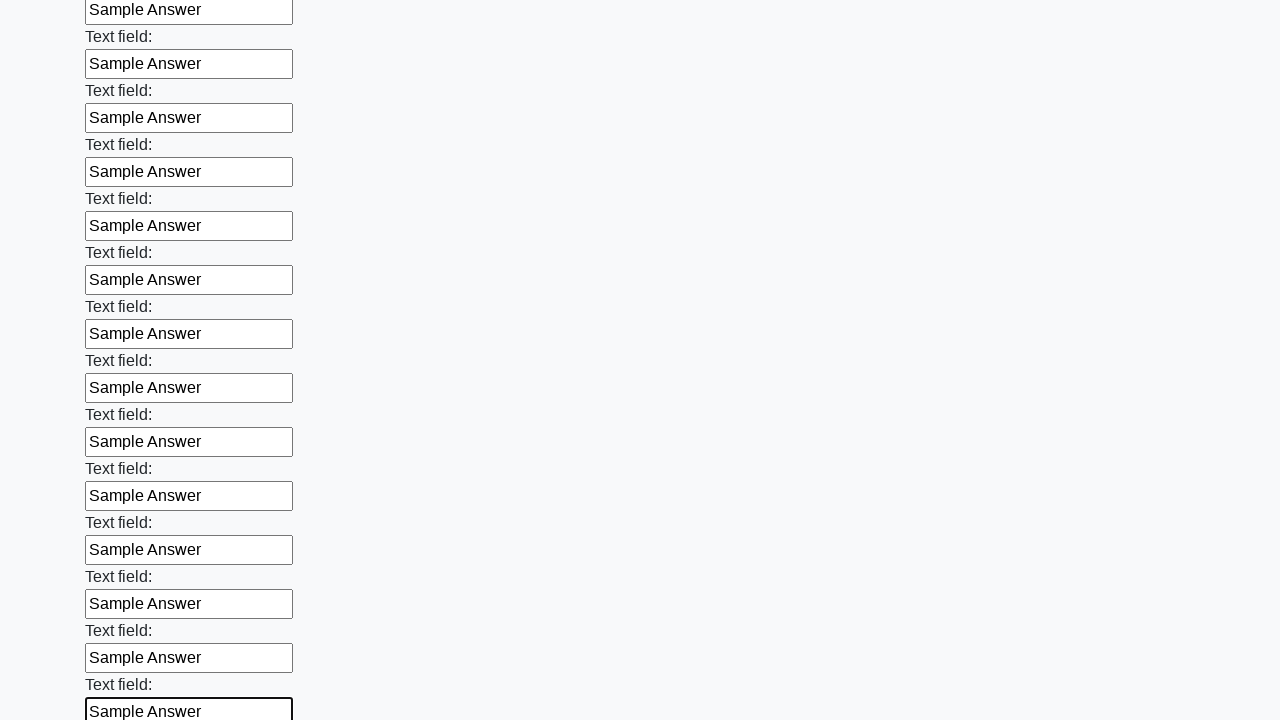

Filled input field 50 of 100 with 'Sample Answer' on .first_block > input[type="text"] >> nth=49
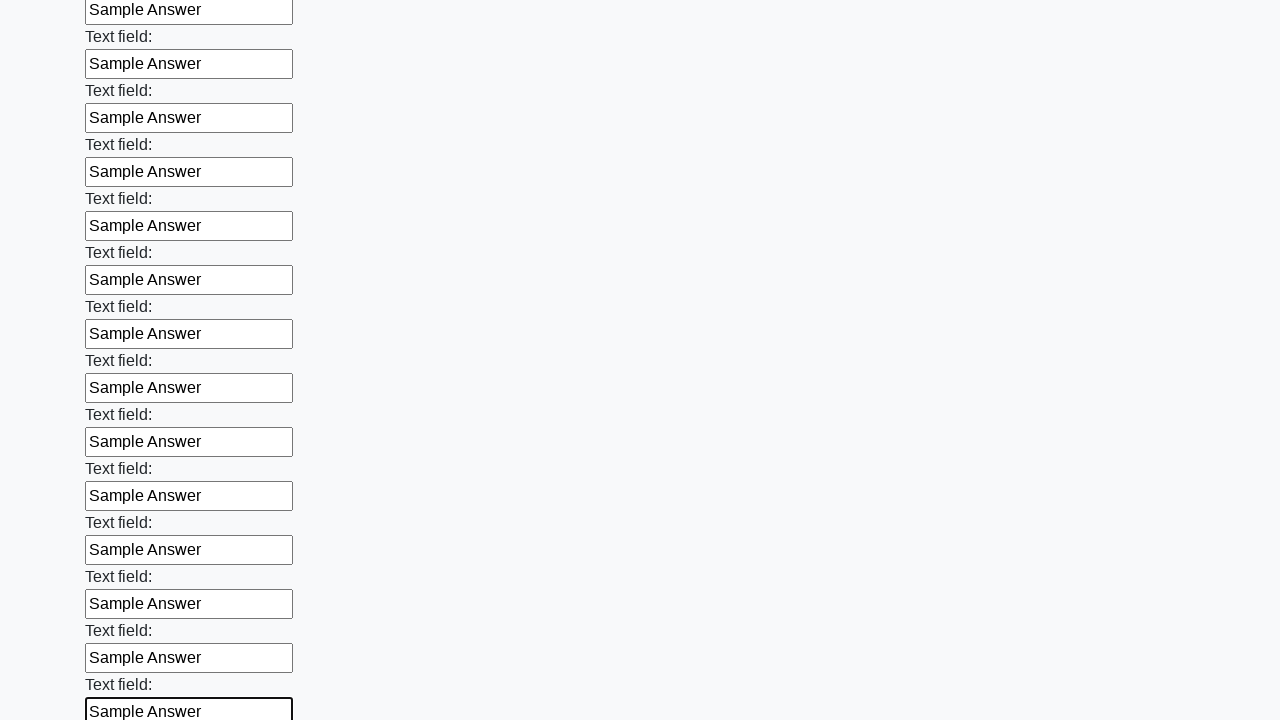

Filled input field 51 of 100 with 'Sample Answer' on .first_block > input[type="text"] >> nth=50
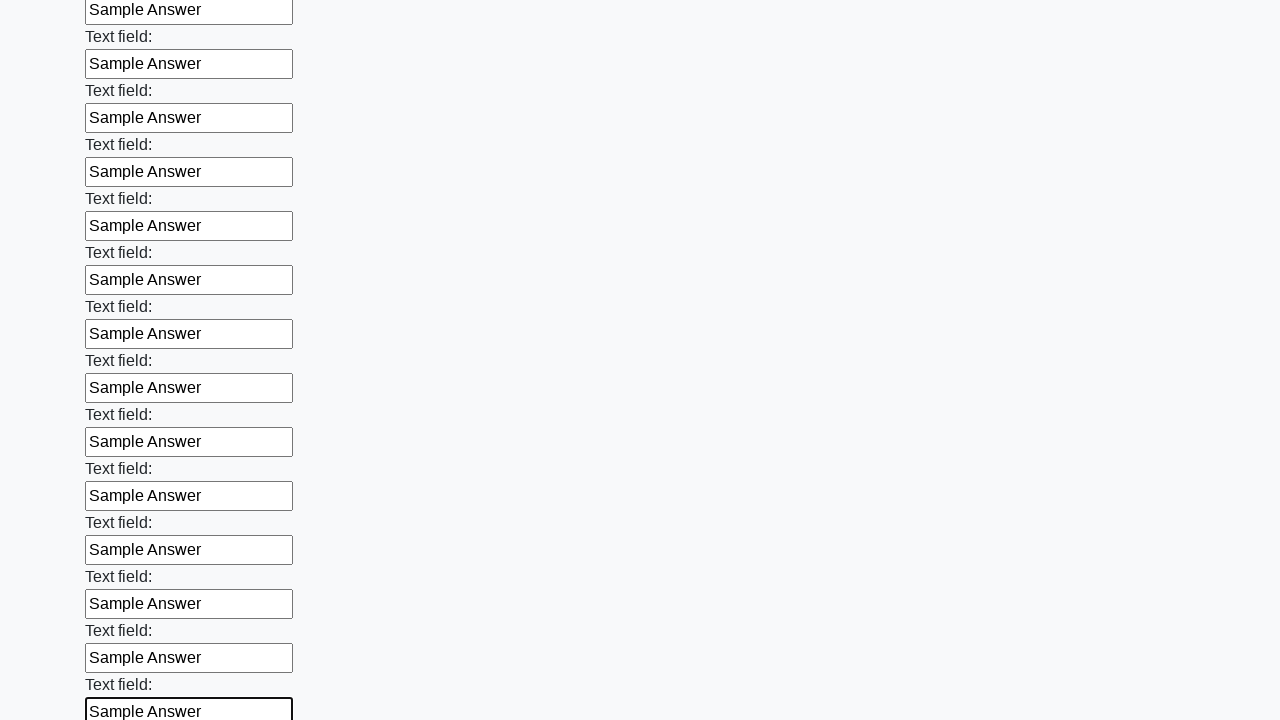

Filled input field 52 of 100 with 'Sample Answer' on .first_block > input[type="text"] >> nth=51
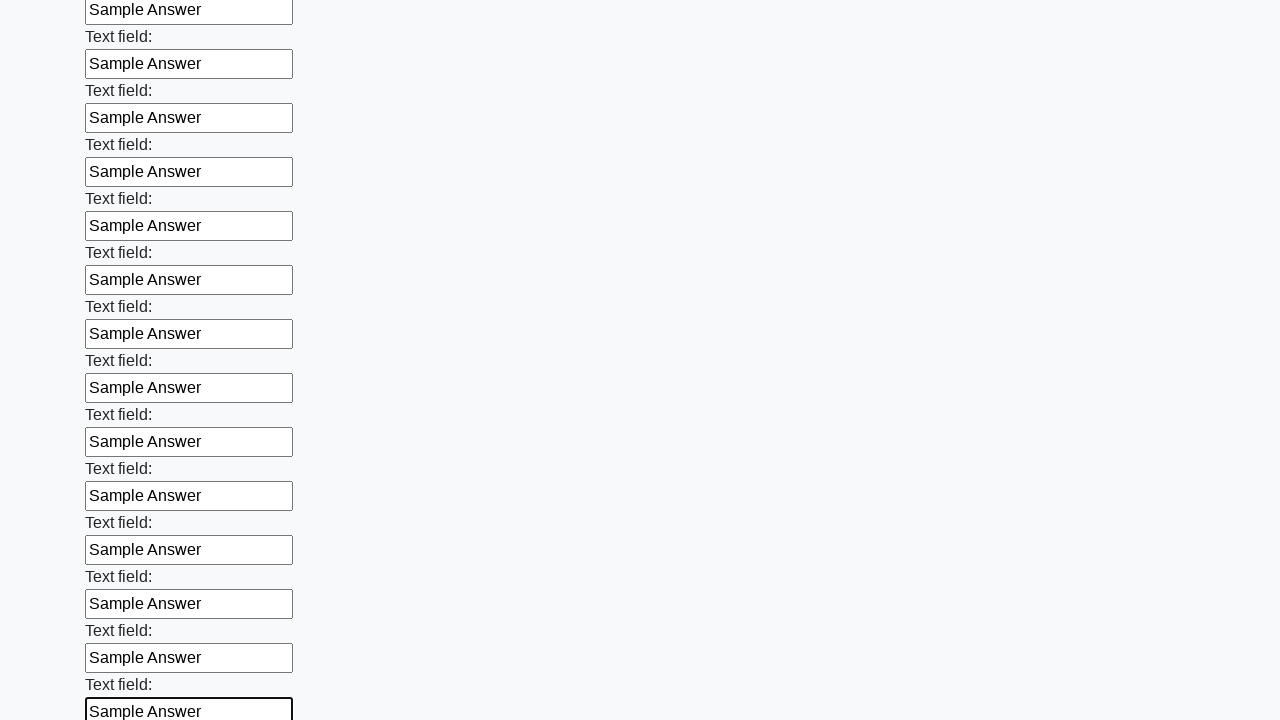

Filled input field 53 of 100 with 'Sample Answer' on .first_block > input[type="text"] >> nth=52
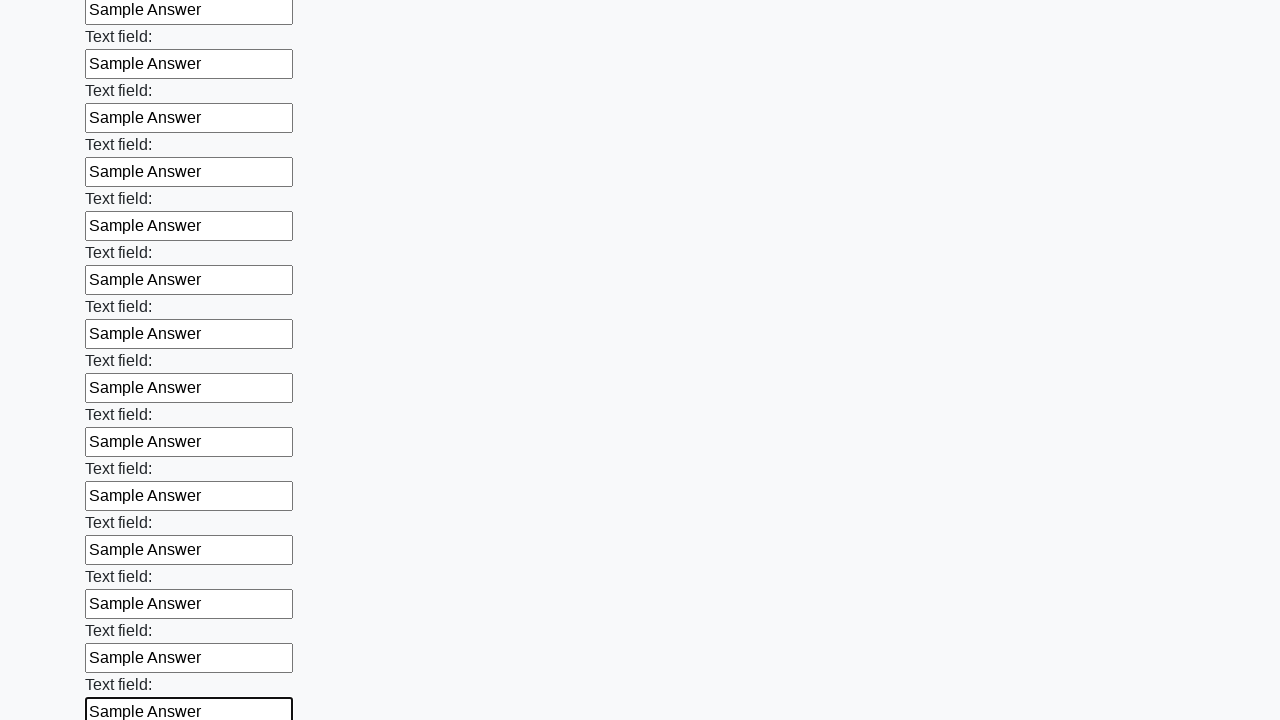

Filled input field 54 of 100 with 'Sample Answer' on .first_block > input[type="text"] >> nth=53
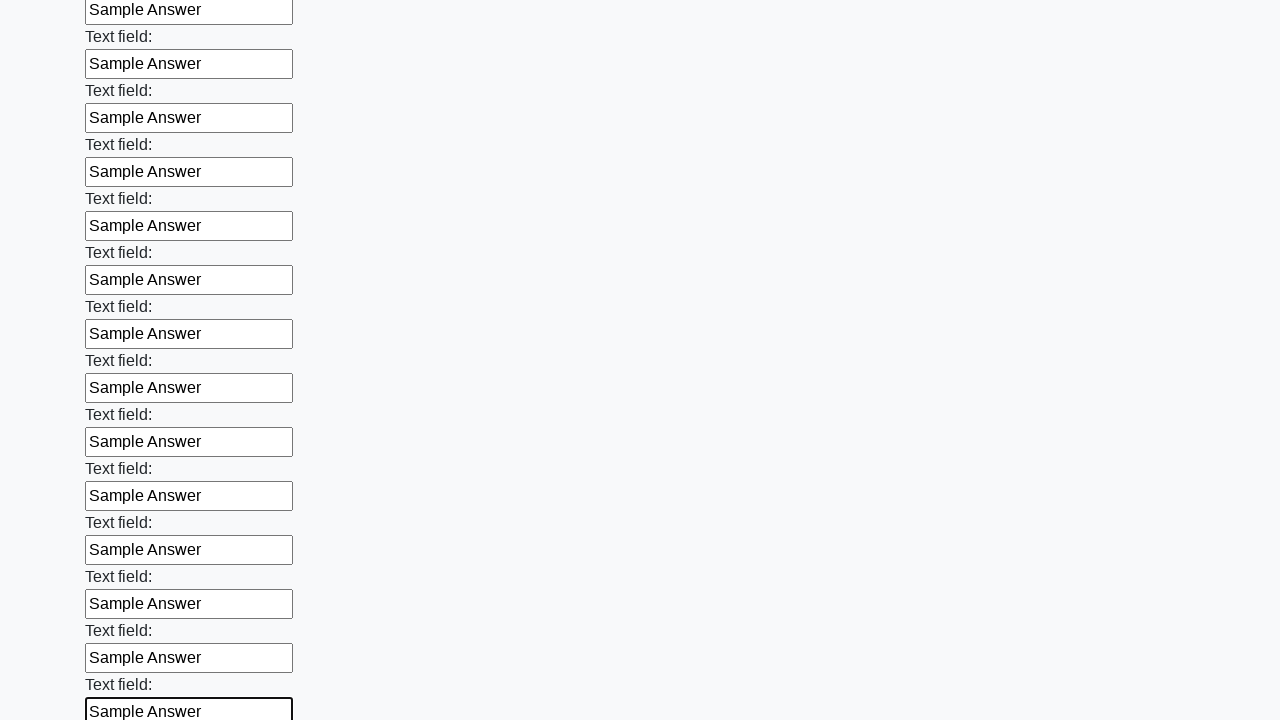

Filled input field 55 of 100 with 'Sample Answer' on .first_block > input[type="text"] >> nth=54
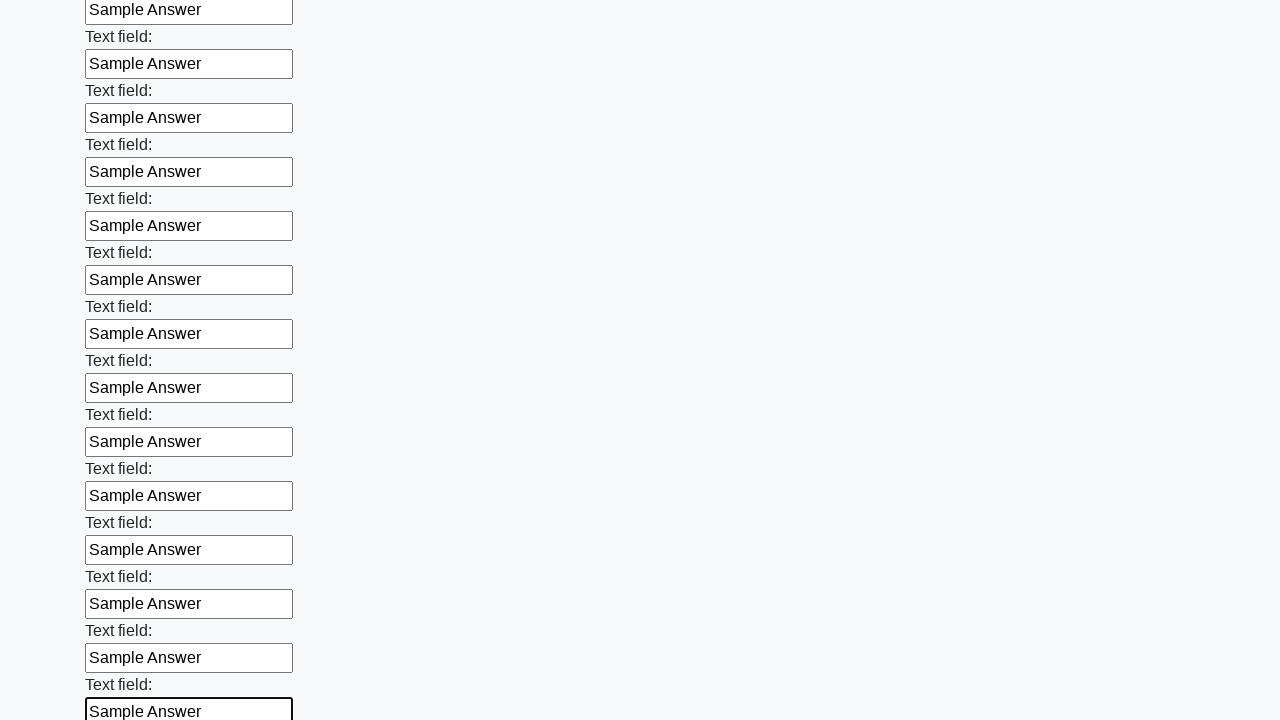

Filled input field 56 of 100 with 'Sample Answer' on .first_block > input[type="text"] >> nth=55
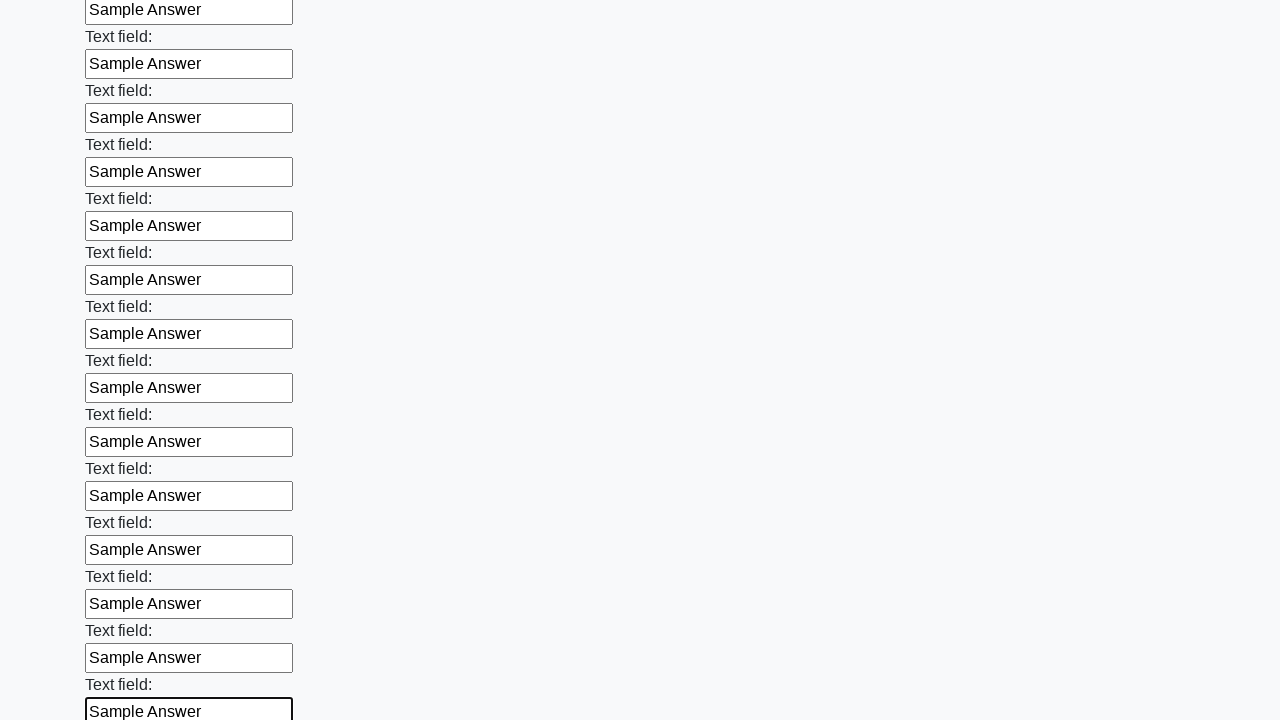

Filled input field 57 of 100 with 'Sample Answer' on .first_block > input[type="text"] >> nth=56
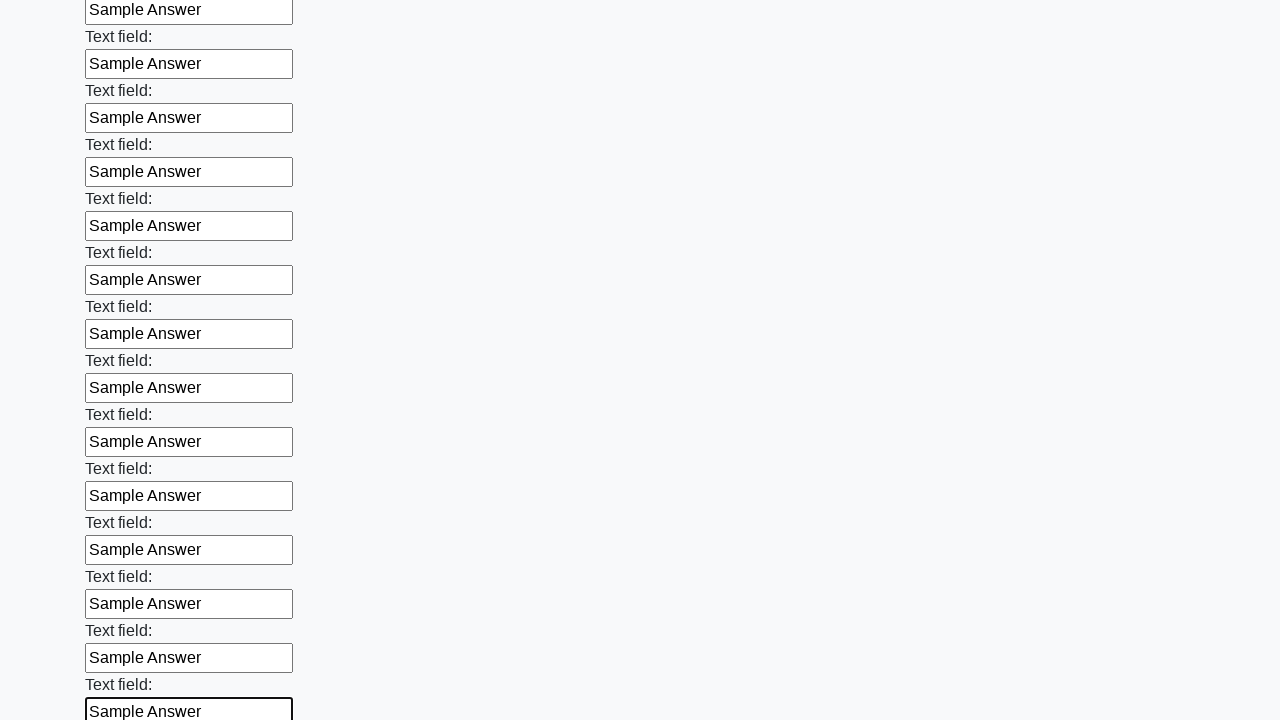

Filled input field 58 of 100 with 'Sample Answer' on .first_block > input[type="text"] >> nth=57
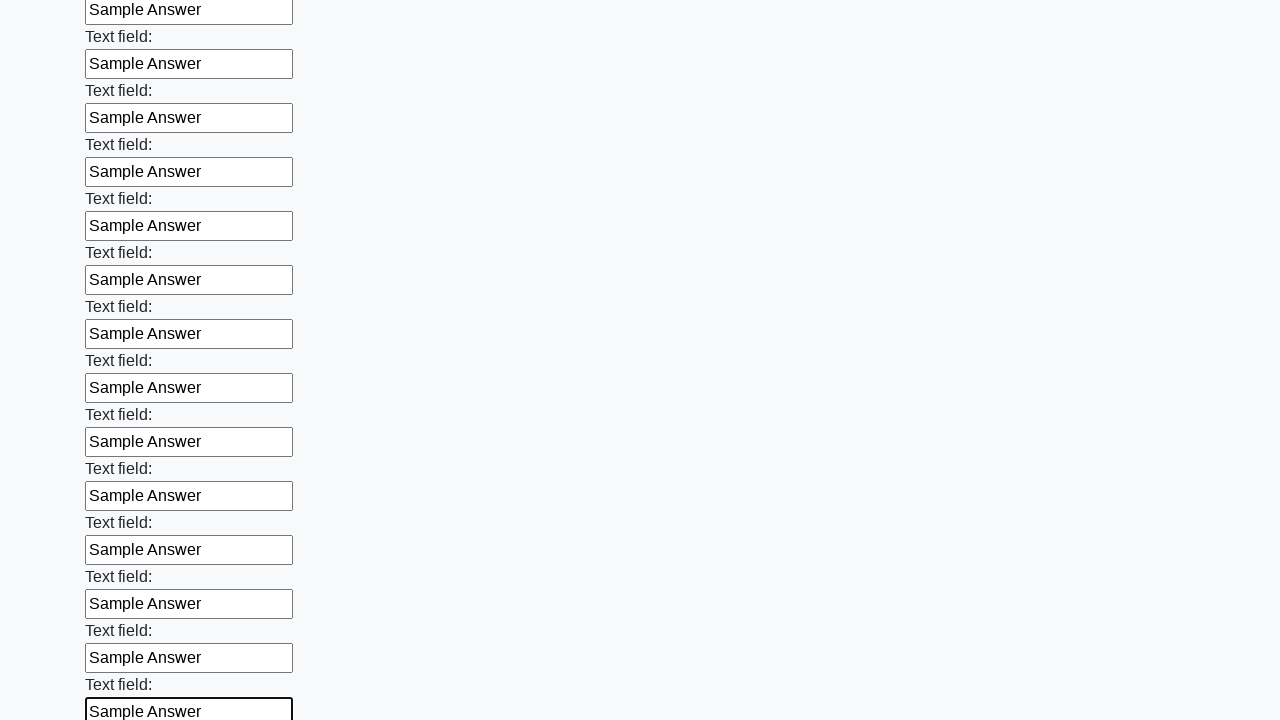

Filled input field 59 of 100 with 'Sample Answer' on .first_block > input[type="text"] >> nth=58
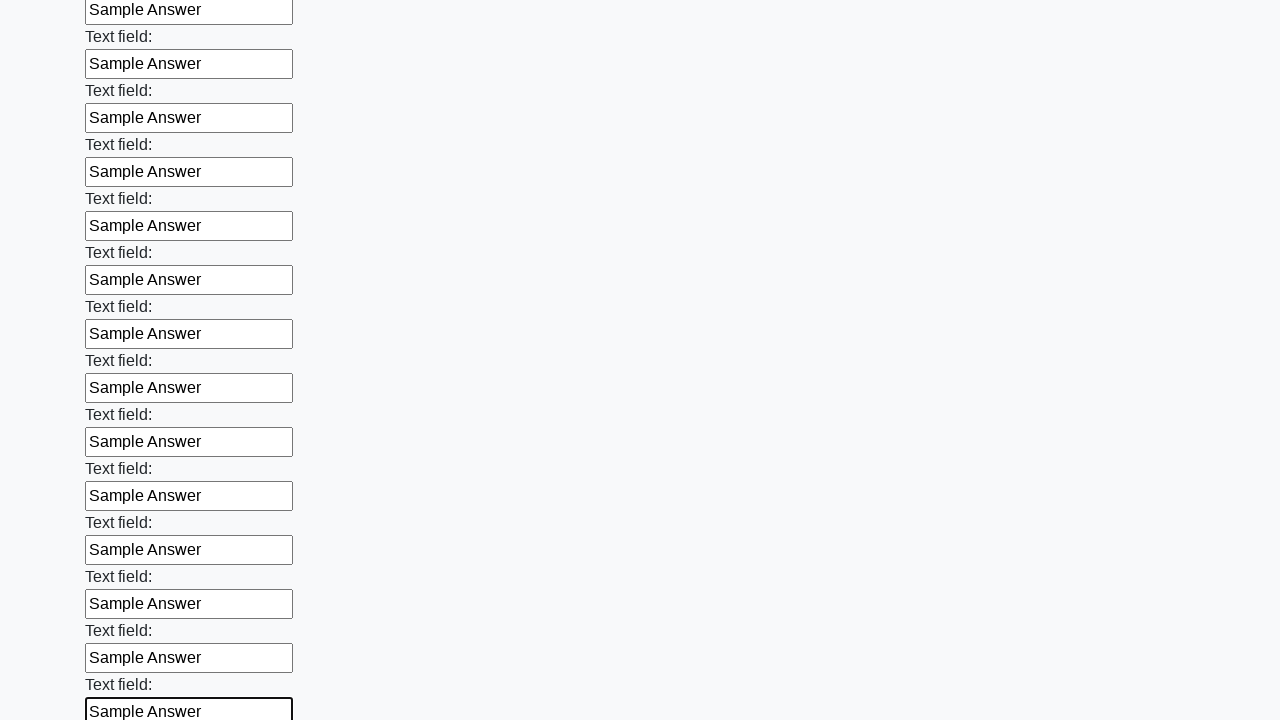

Filled input field 60 of 100 with 'Sample Answer' on .first_block > input[type="text"] >> nth=59
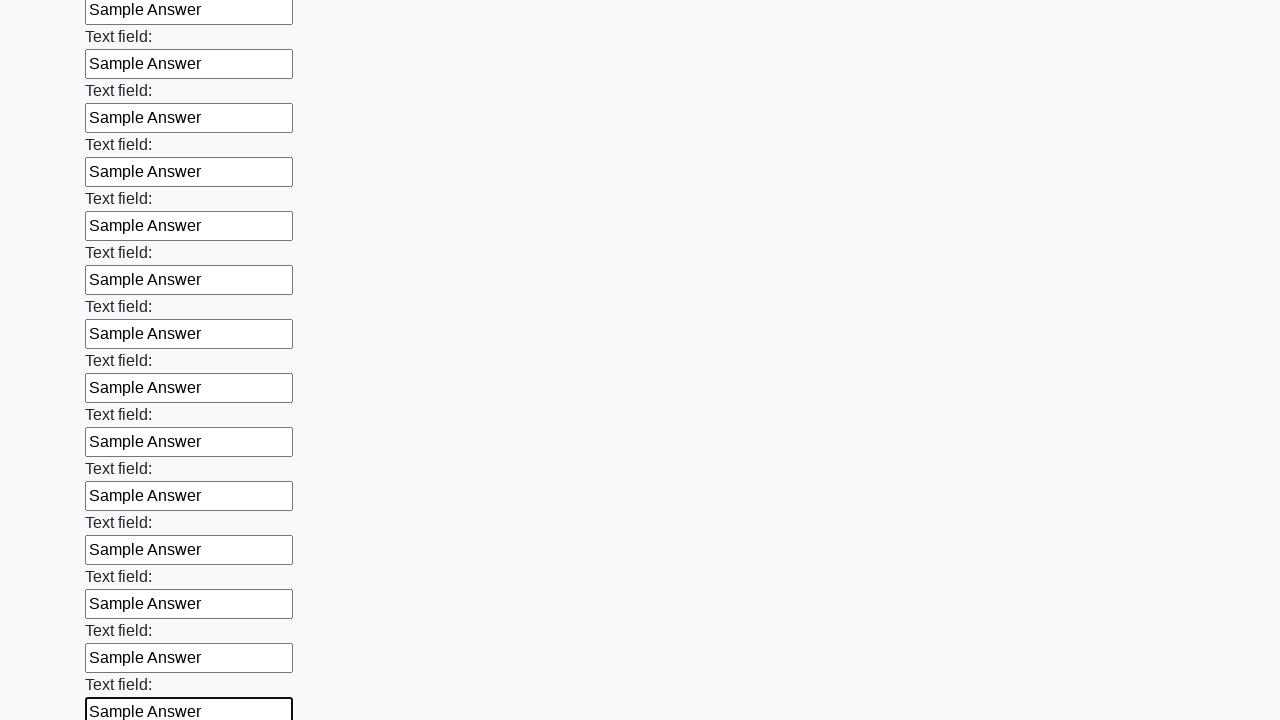

Filled input field 61 of 100 with 'Sample Answer' on .first_block > input[type="text"] >> nth=60
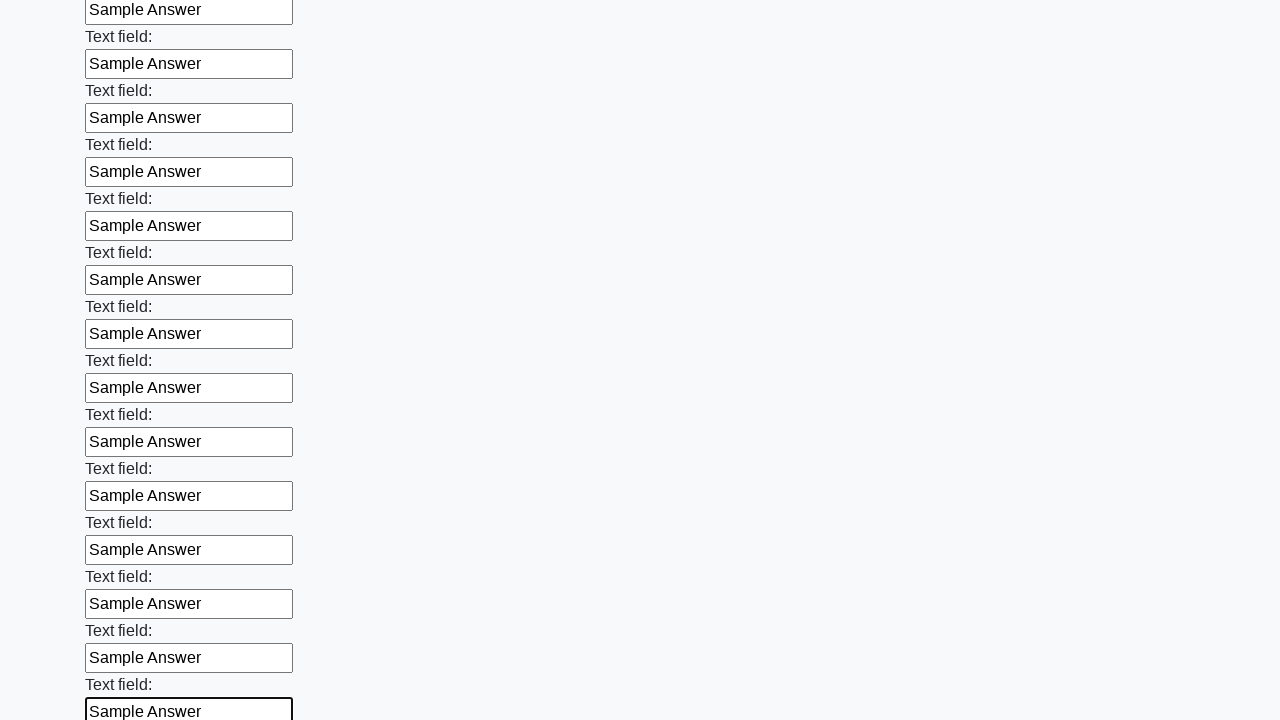

Filled input field 62 of 100 with 'Sample Answer' on .first_block > input[type="text"] >> nth=61
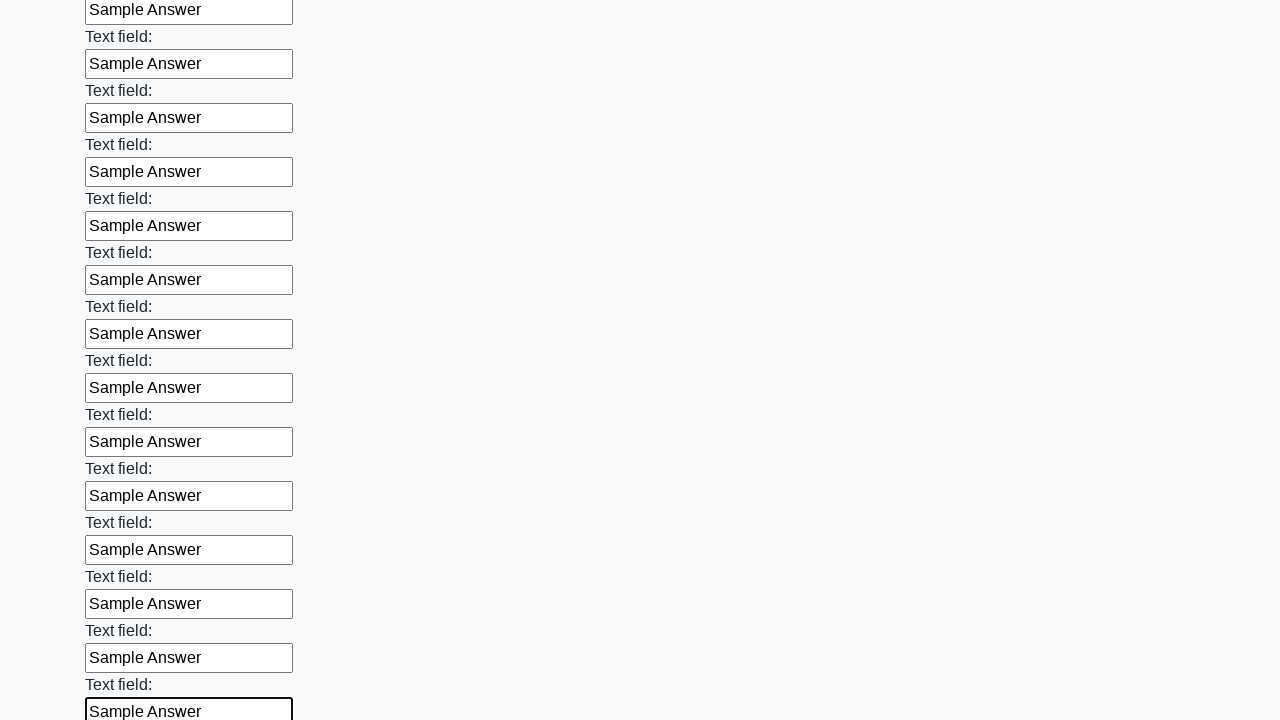

Filled input field 63 of 100 with 'Sample Answer' on .first_block > input[type="text"] >> nth=62
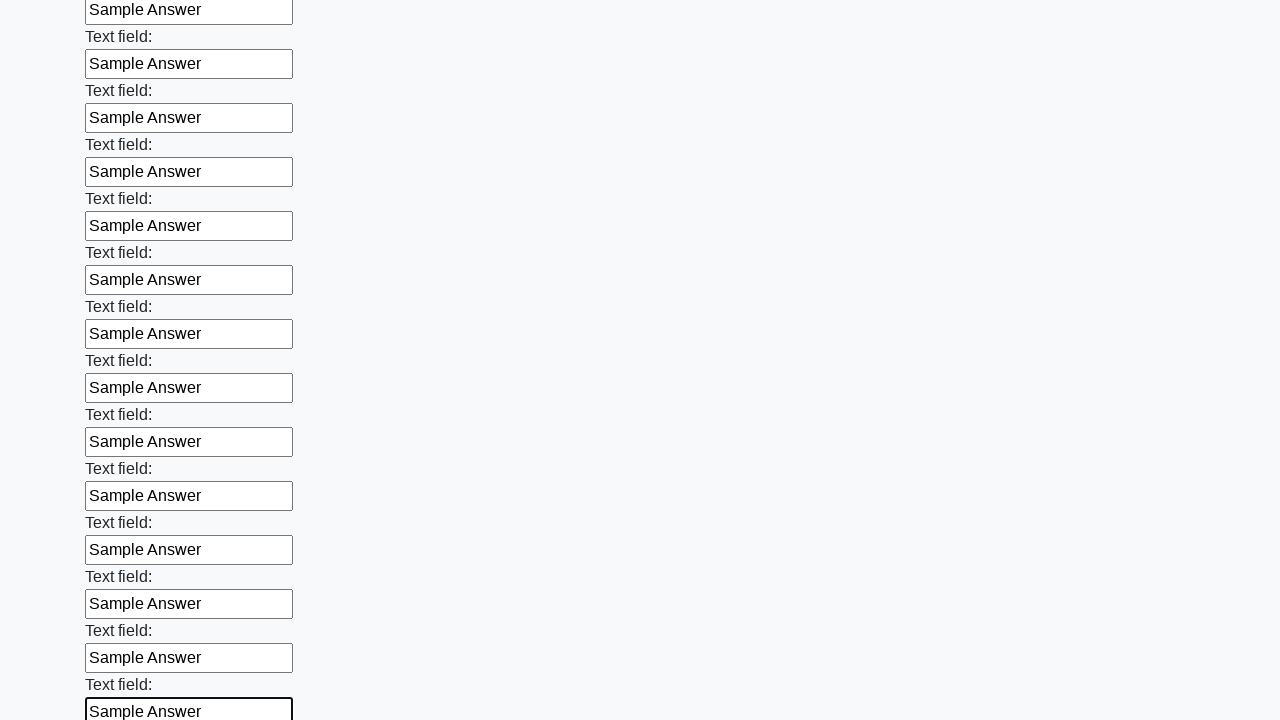

Filled input field 64 of 100 with 'Sample Answer' on .first_block > input[type="text"] >> nth=63
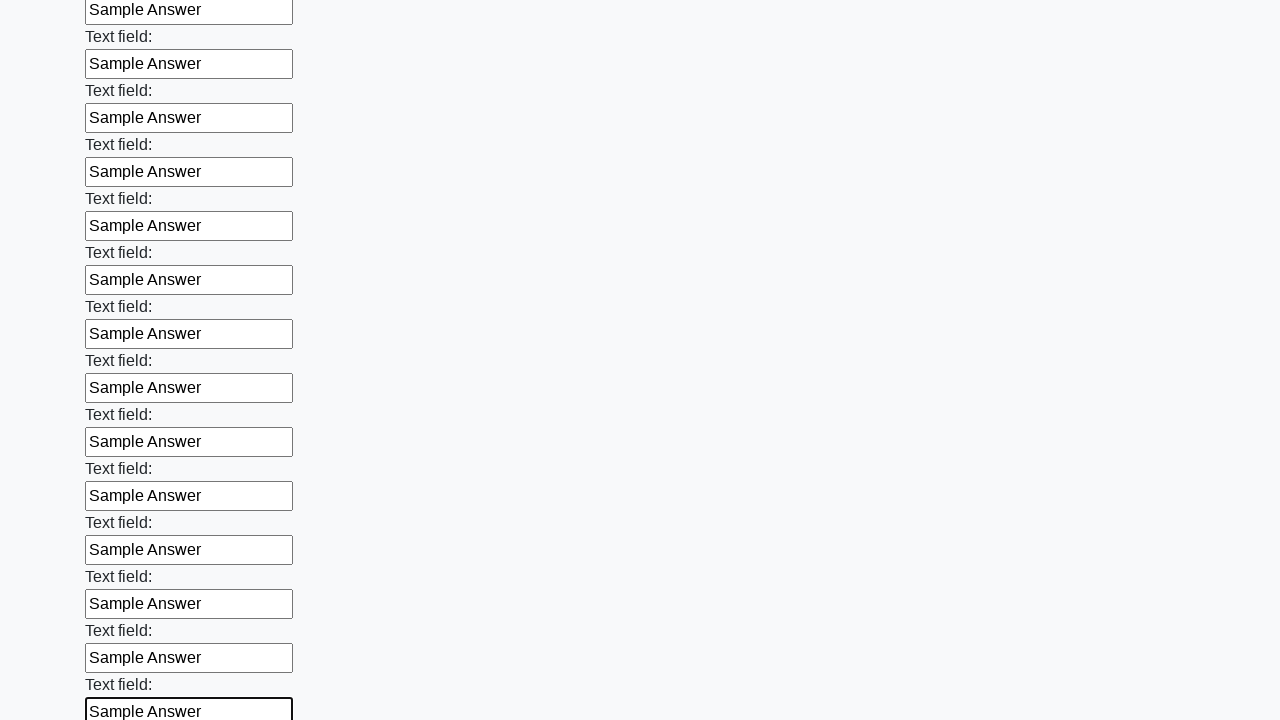

Filled input field 65 of 100 with 'Sample Answer' on .first_block > input[type="text"] >> nth=64
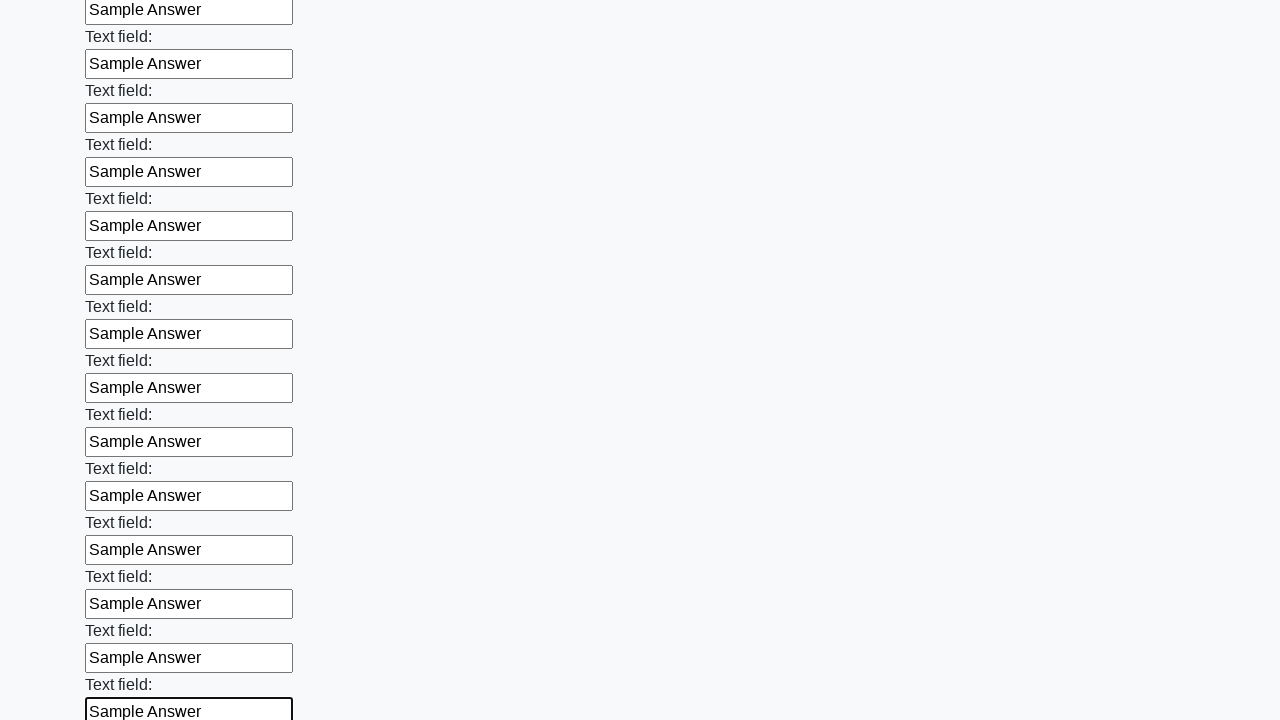

Filled input field 66 of 100 with 'Sample Answer' on .first_block > input[type="text"] >> nth=65
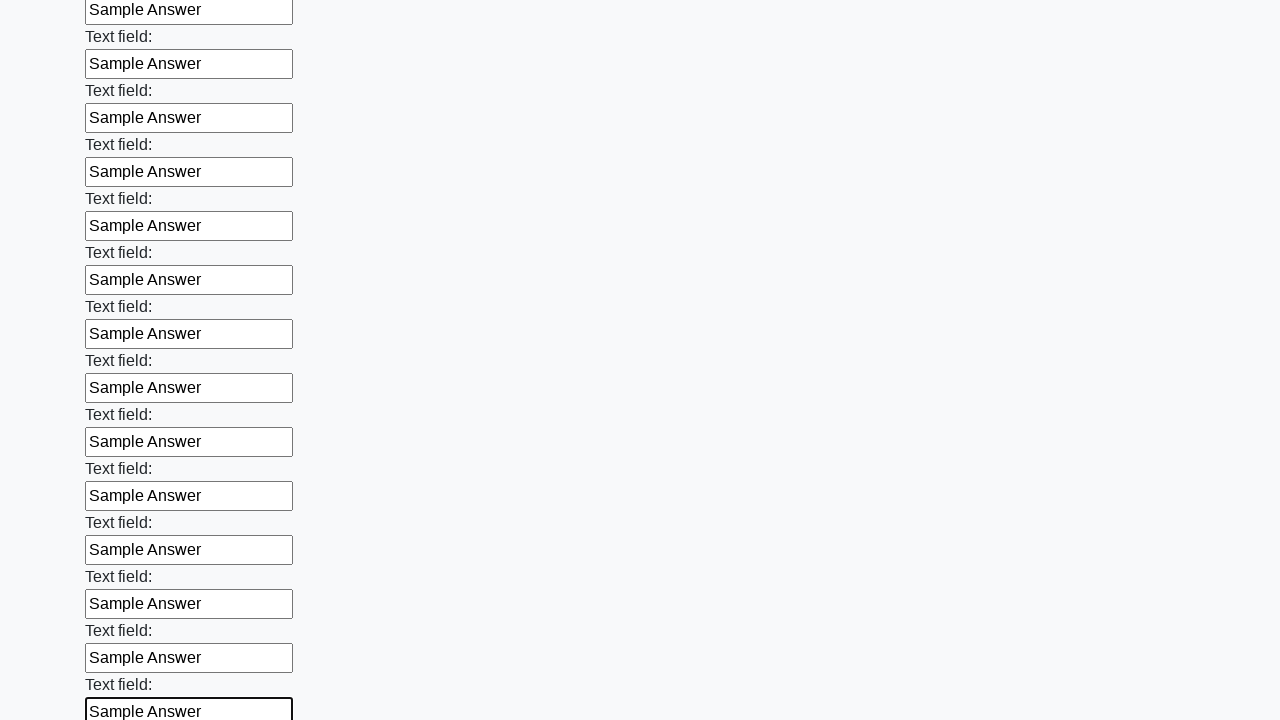

Filled input field 67 of 100 with 'Sample Answer' on .first_block > input[type="text"] >> nth=66
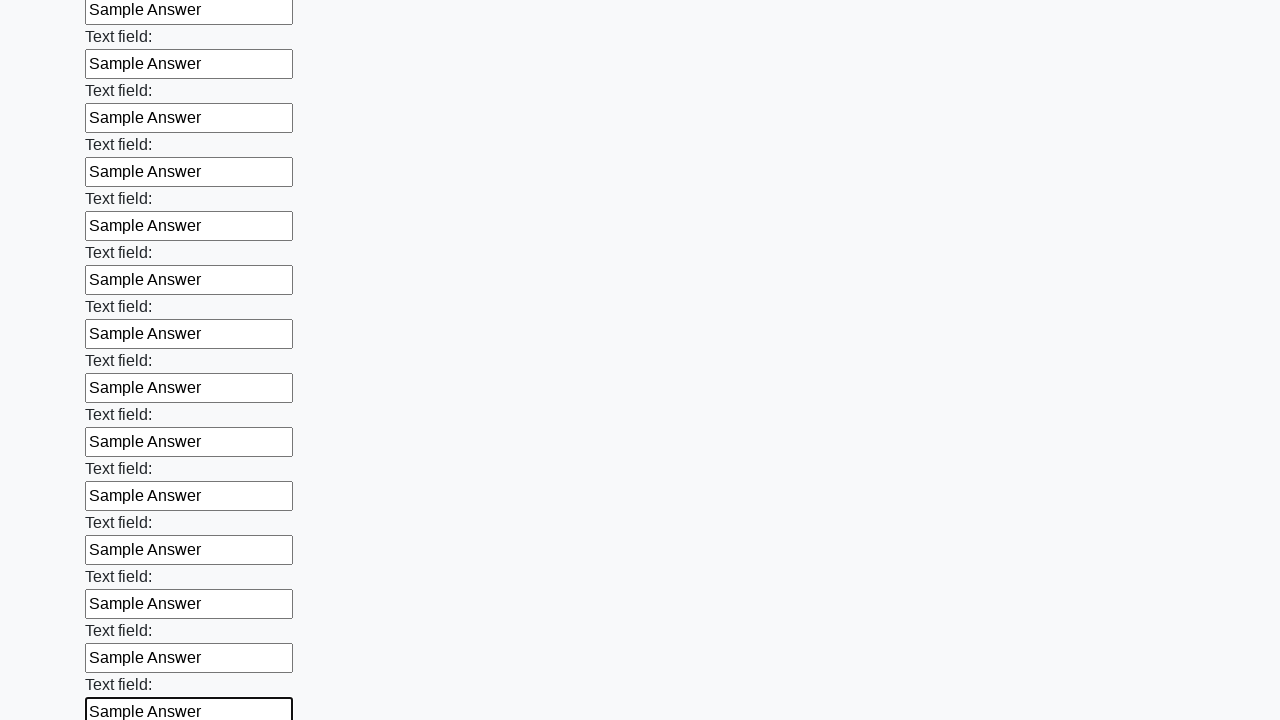

Filled input field 68 of 100 with 'Sample Answer' on .first_block > input[type="text"] >> nth=67
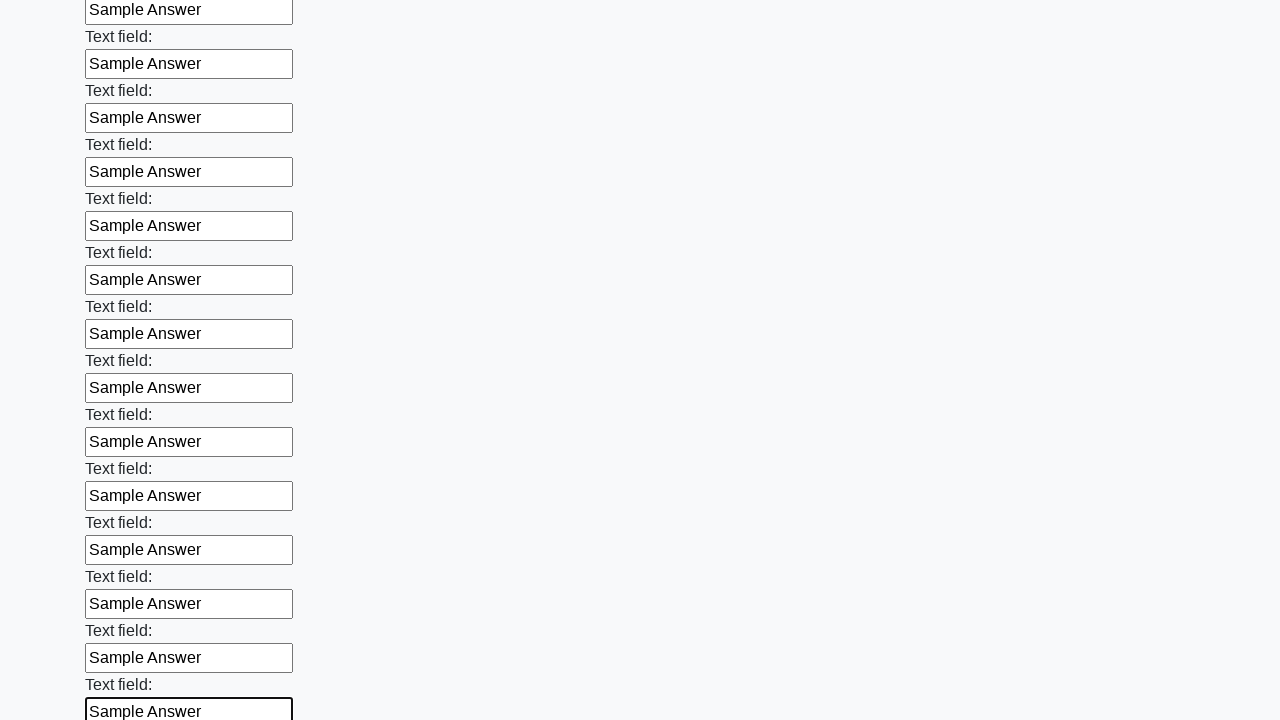

Filled input field 69 of 100 with 'Sample Answer' on .first_block > input[type="text"] >> nth=68
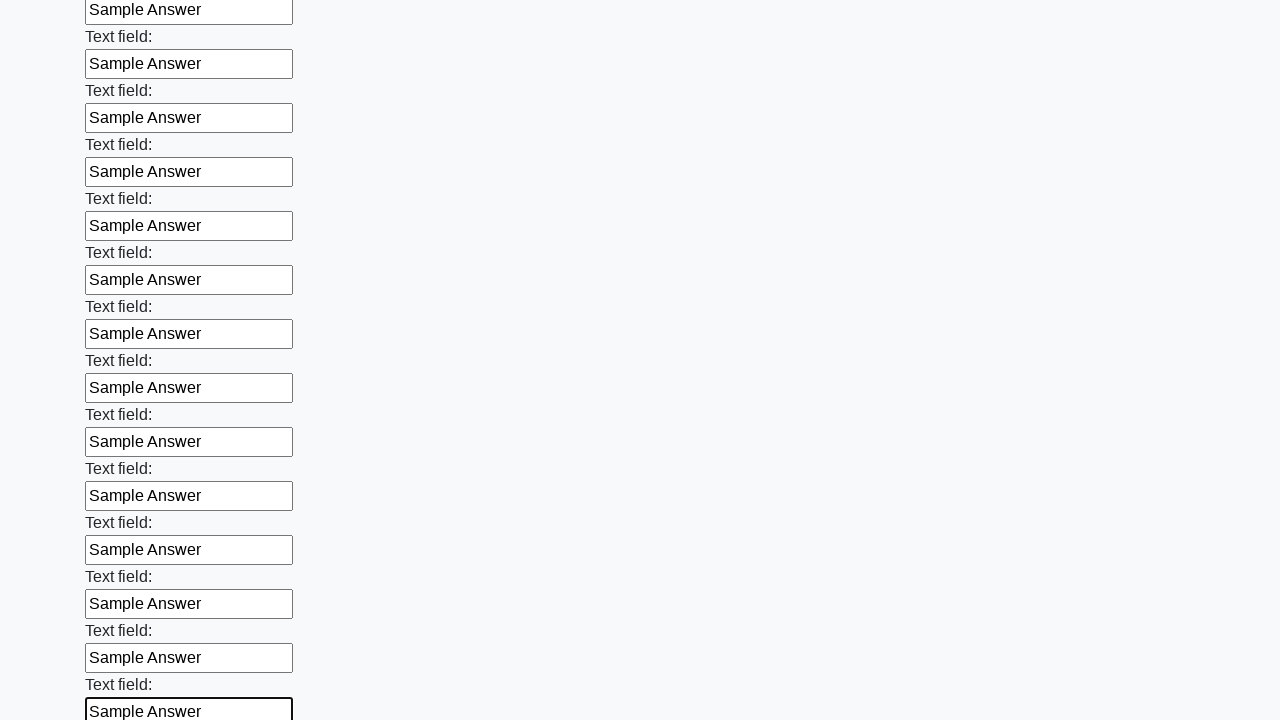

Filled input field 70 of 100 with 'Sample Answer' on .first_block > input[type="text"] >> nth=69
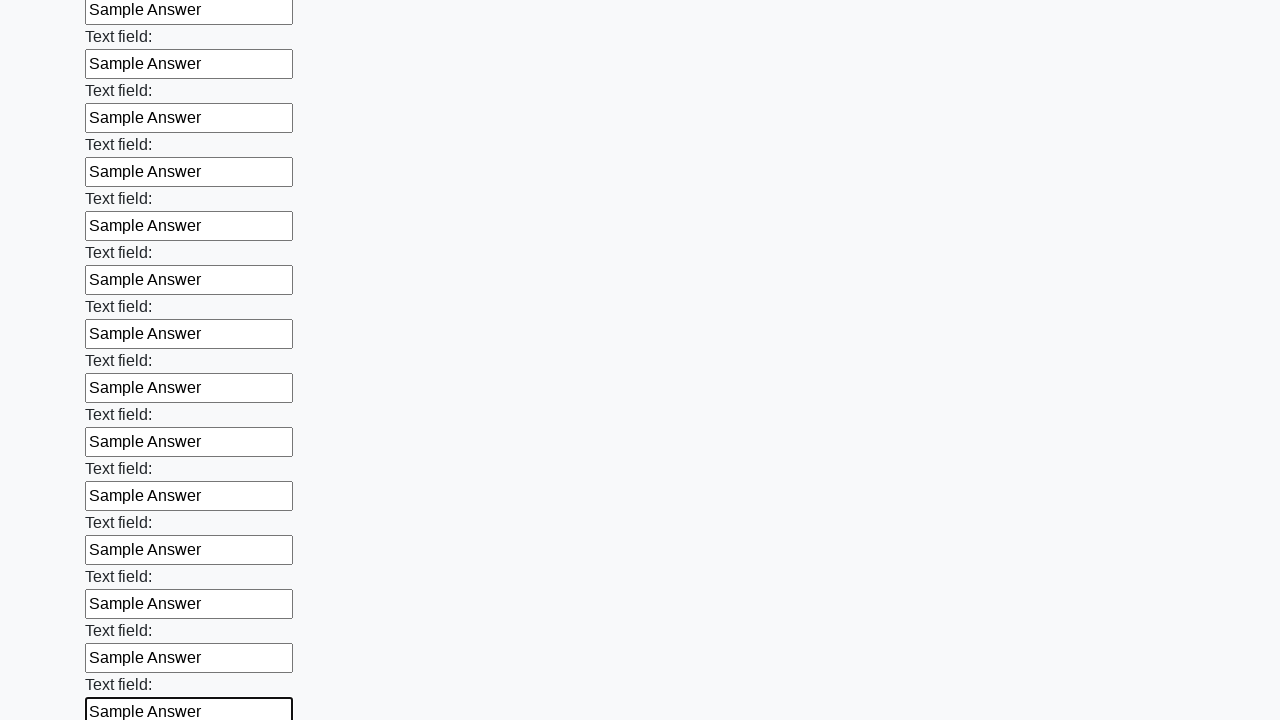

Filled input field 71 of 100 with 'Sample Answer' on .first_block > input[type="text"] >> nth=70
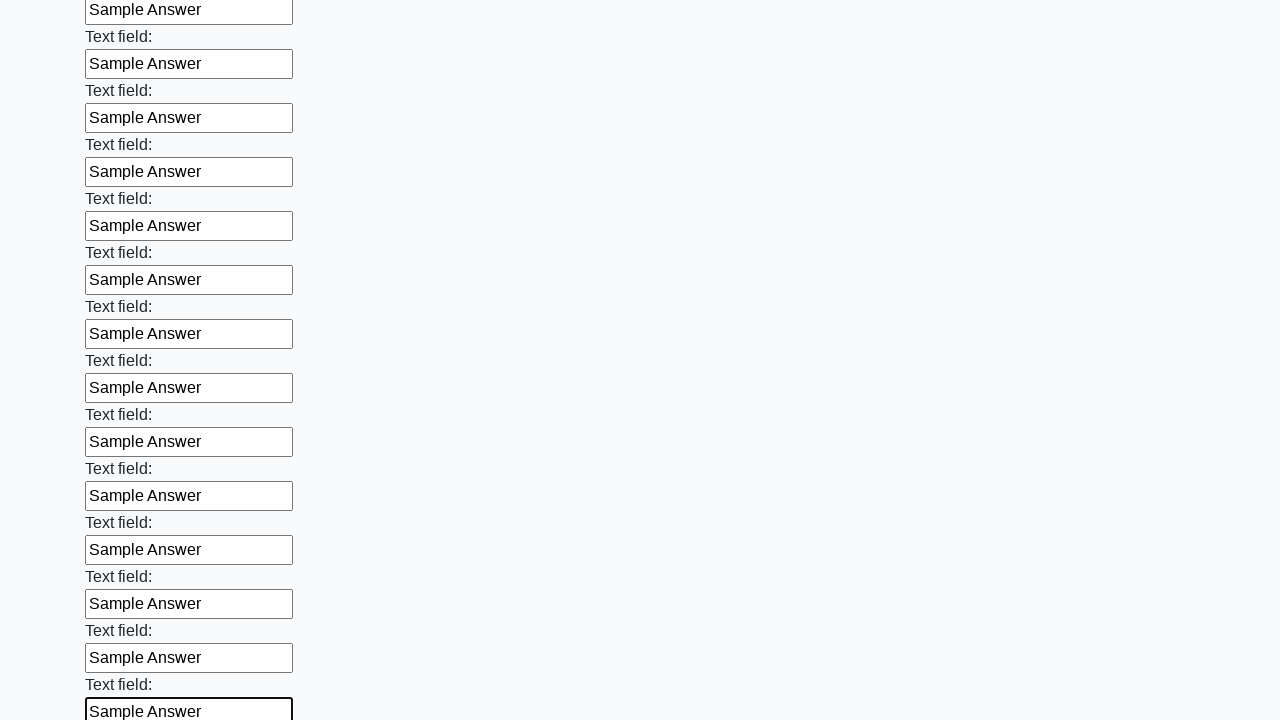

Filled input field 72 of 100 with 'Sample Answer' on .first_block > input[type="text"] >> nth=71
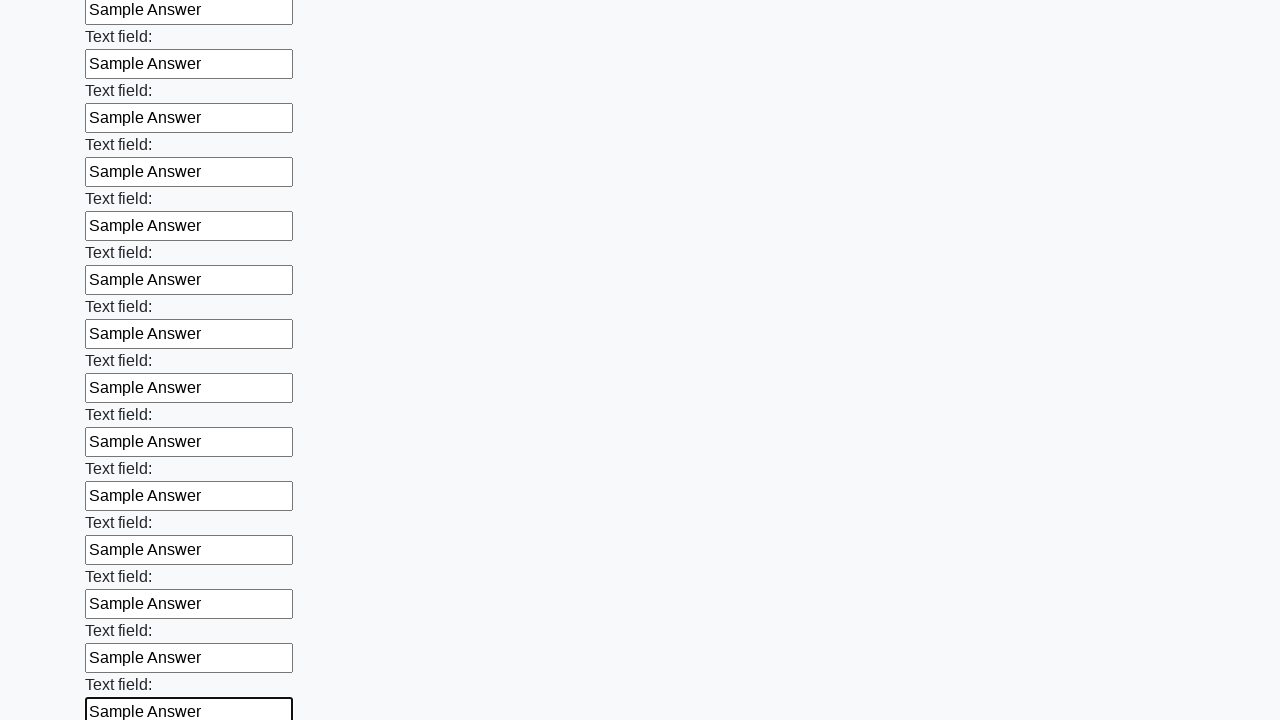

Filled input field 73 of 100 with 'Sample Answer' on .first_block > input[type="text"] >> nth=72
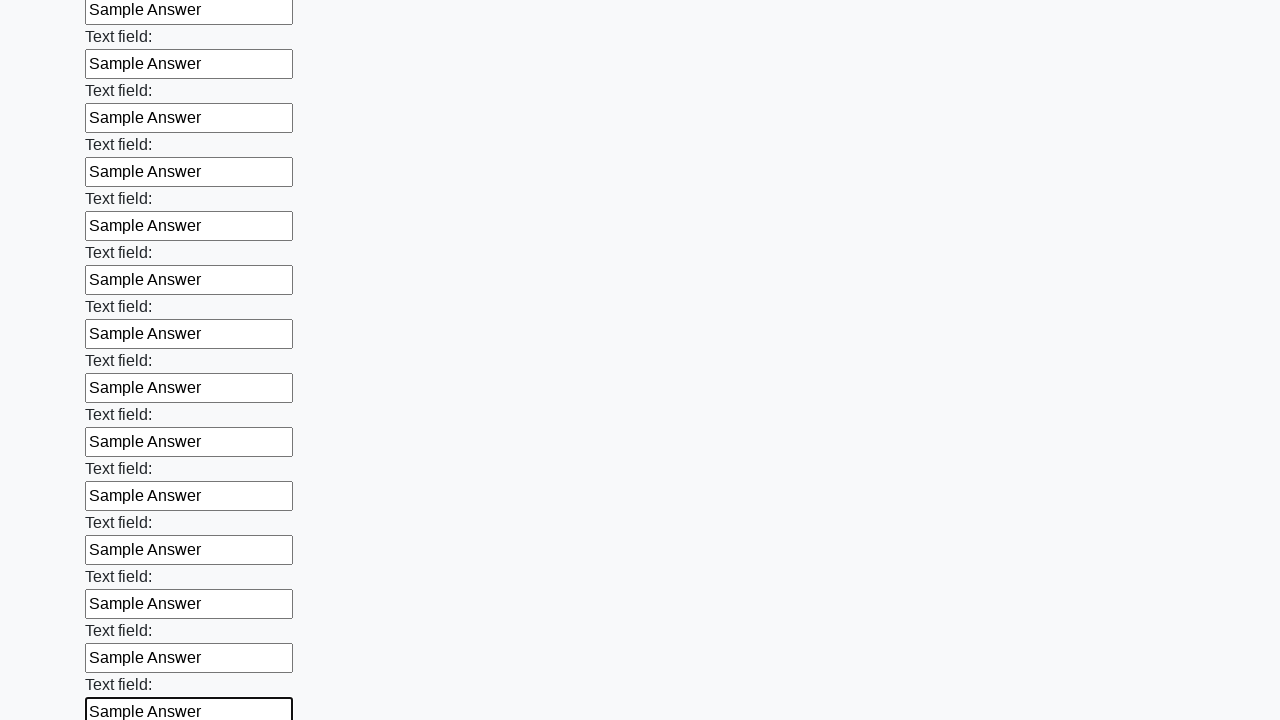

Filled input field 74 of 100 with 'Sample Answer' on .first_block > input[type="text"] >> nth=73
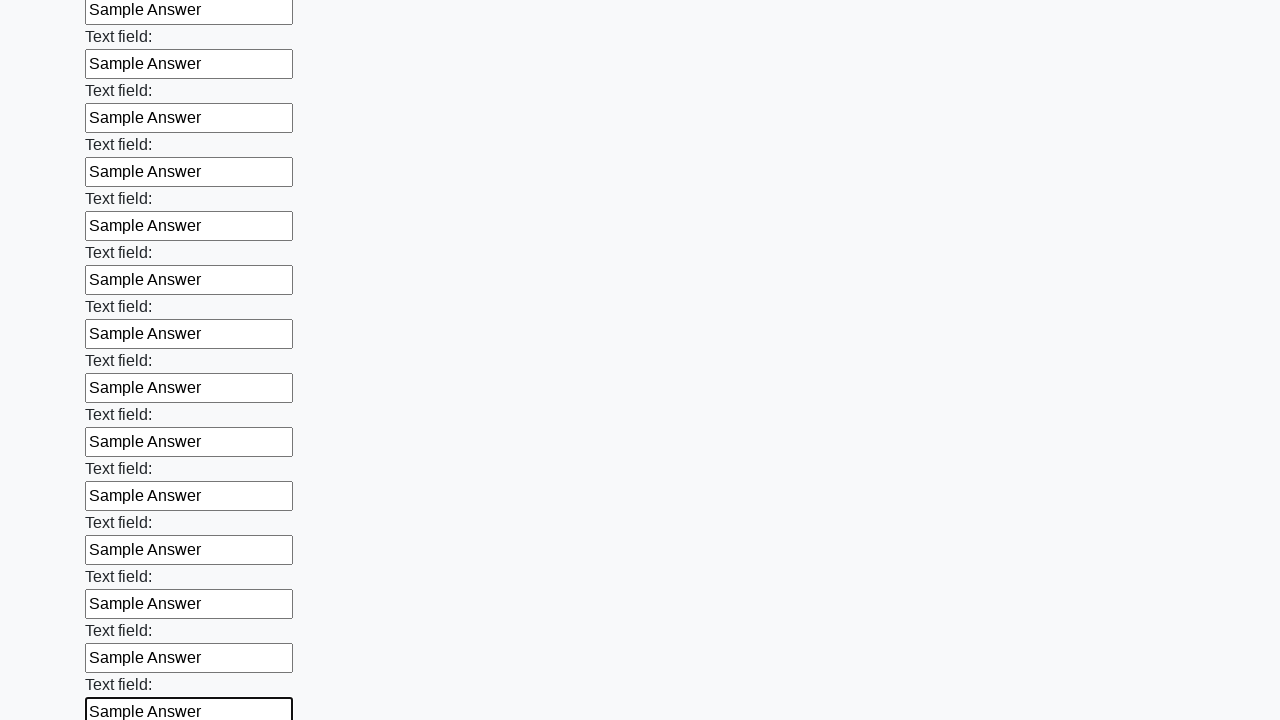

Filled input field 75 of 100 with 'Sample Answer' on .first_block > input[type="text"] >> nth=74
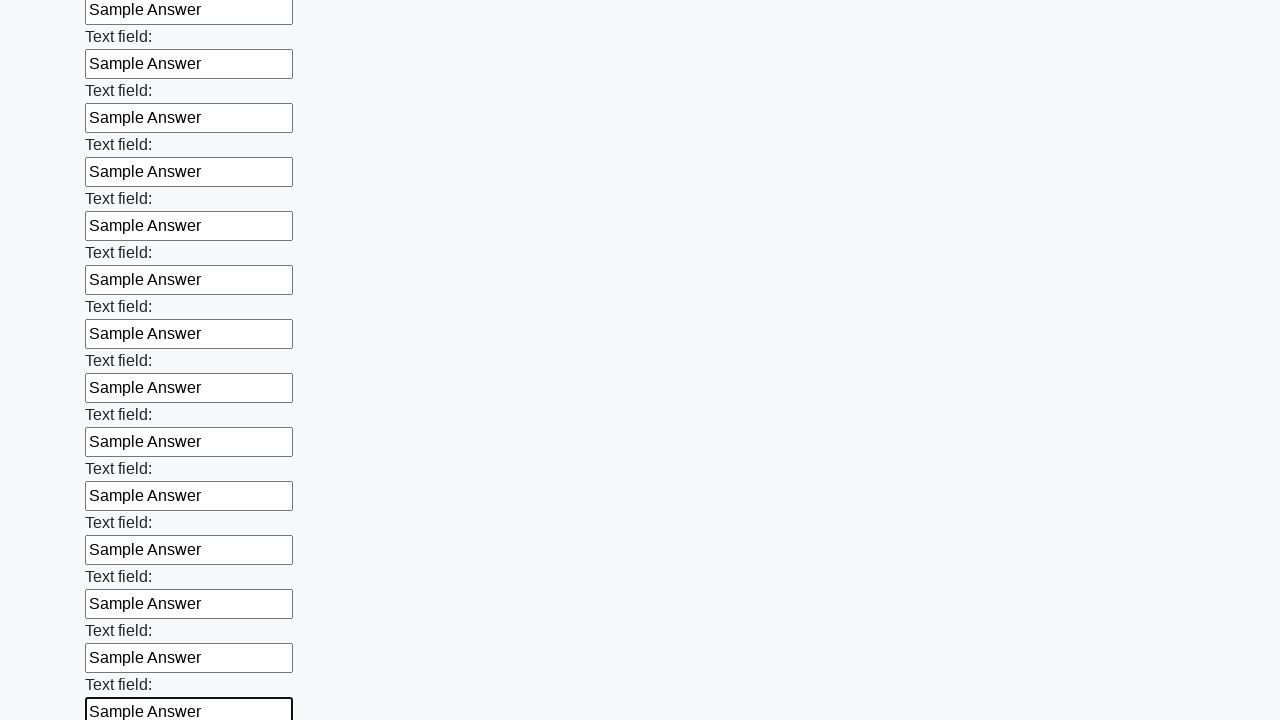

Filled input field 76 of 100 with 'Sample Answer' on .first_block > input[type="text"] >> nth=75
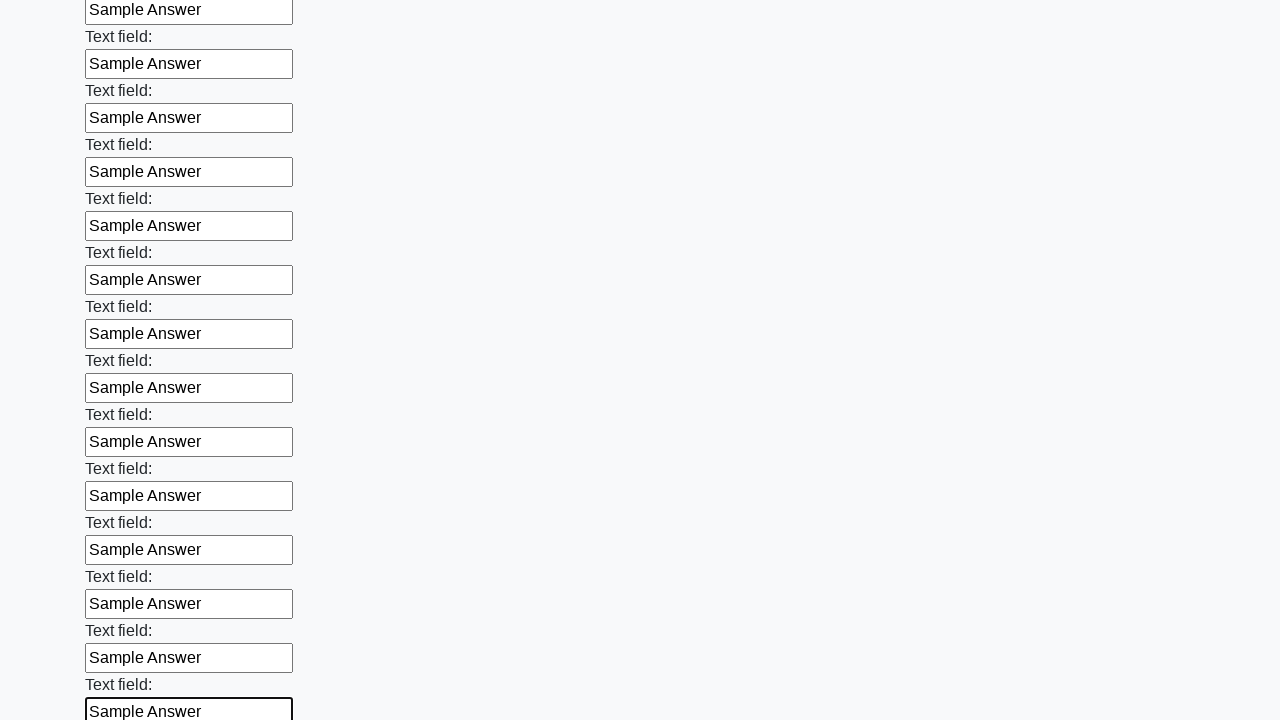

Filled input field 77 of 100 with 'Sample Answer' on .first_block > input[type="text"] >> nth=76
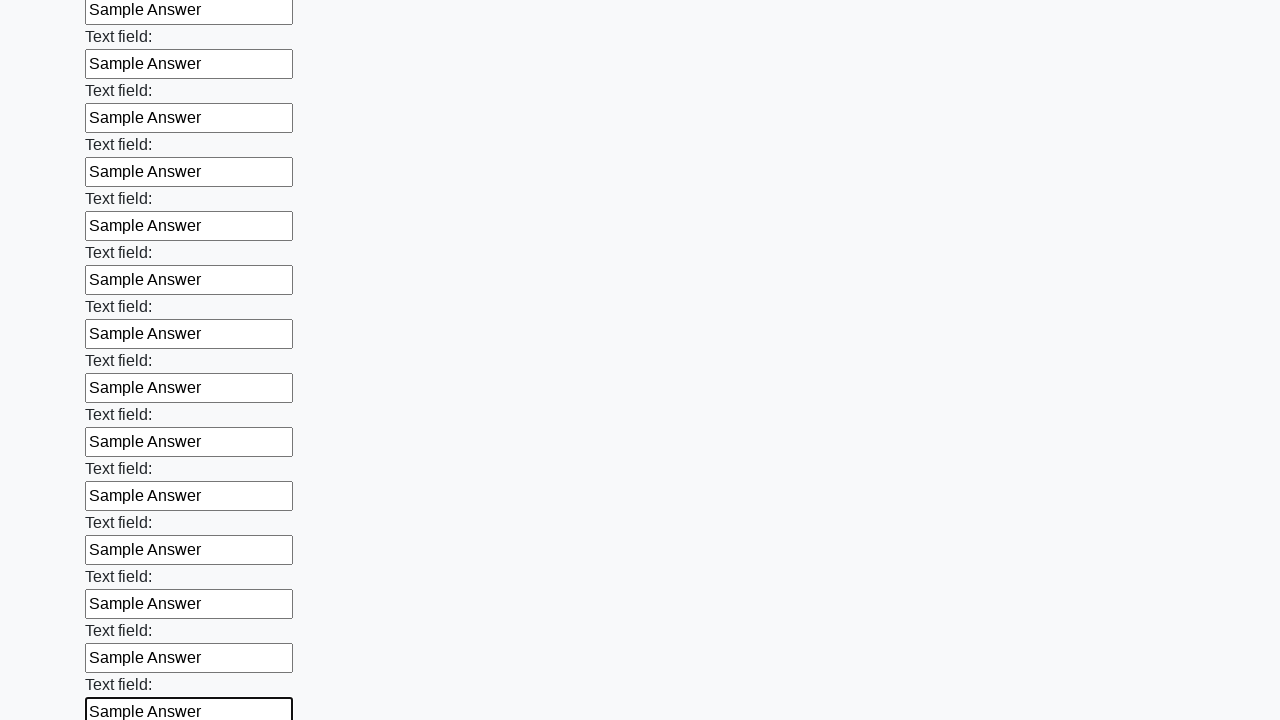

Filled input field 78 of 100 with 'Sample Answer' on .first_block > input[type="text"] >> nth=77
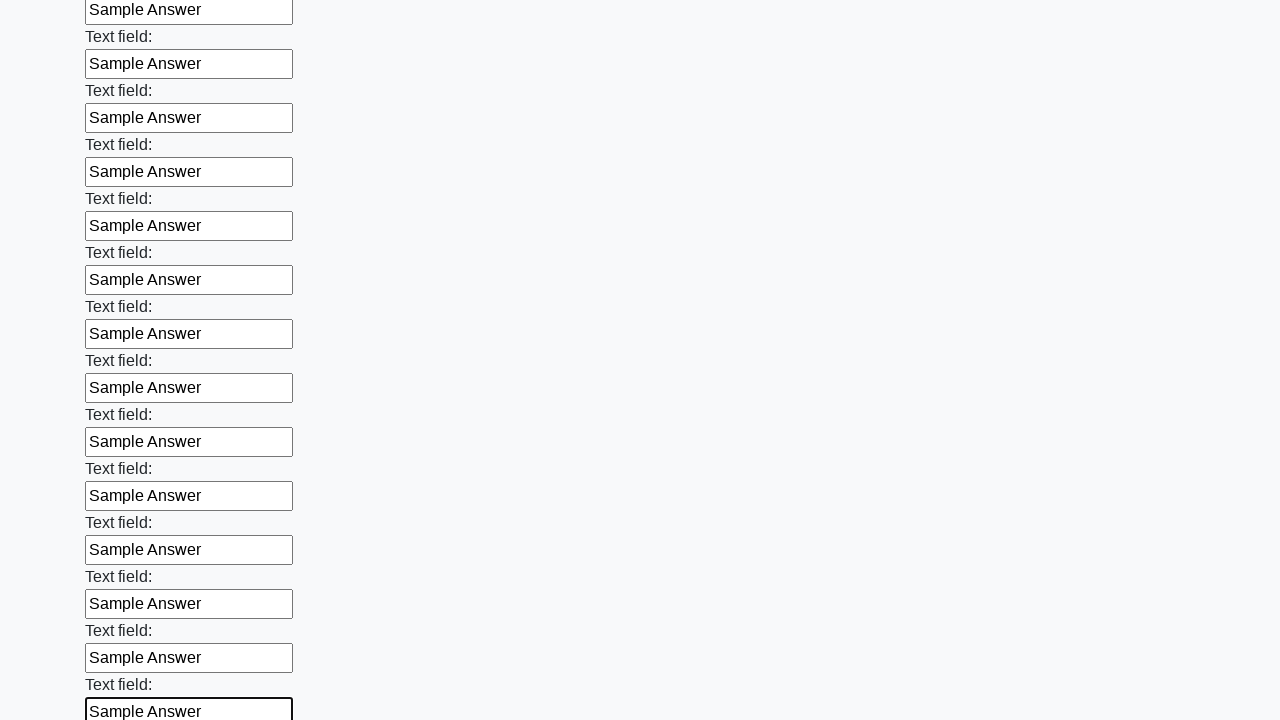

Filled input field 79 of 100 with 'Sample Answer' on .first_block > input[type="text"] >> nth=78
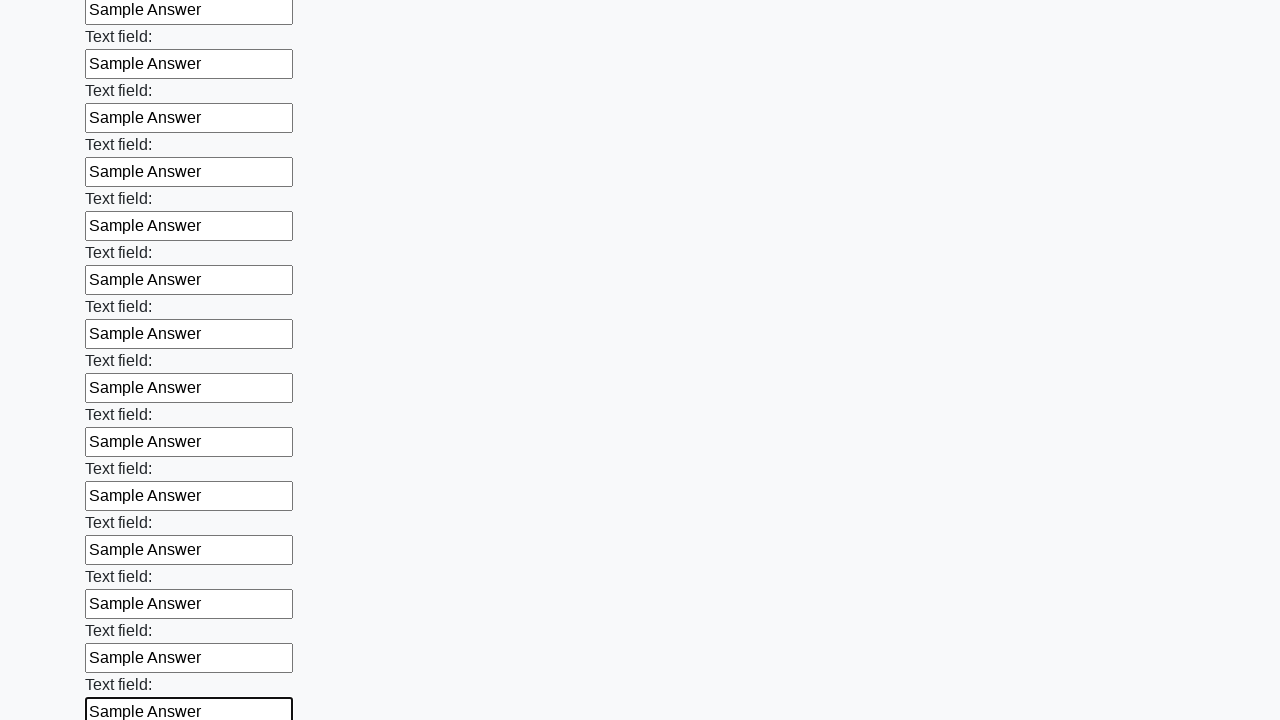

Filled input field 80 of 100 with 'Sample Answer' on .first_block > input[type="text"] >> nth=79
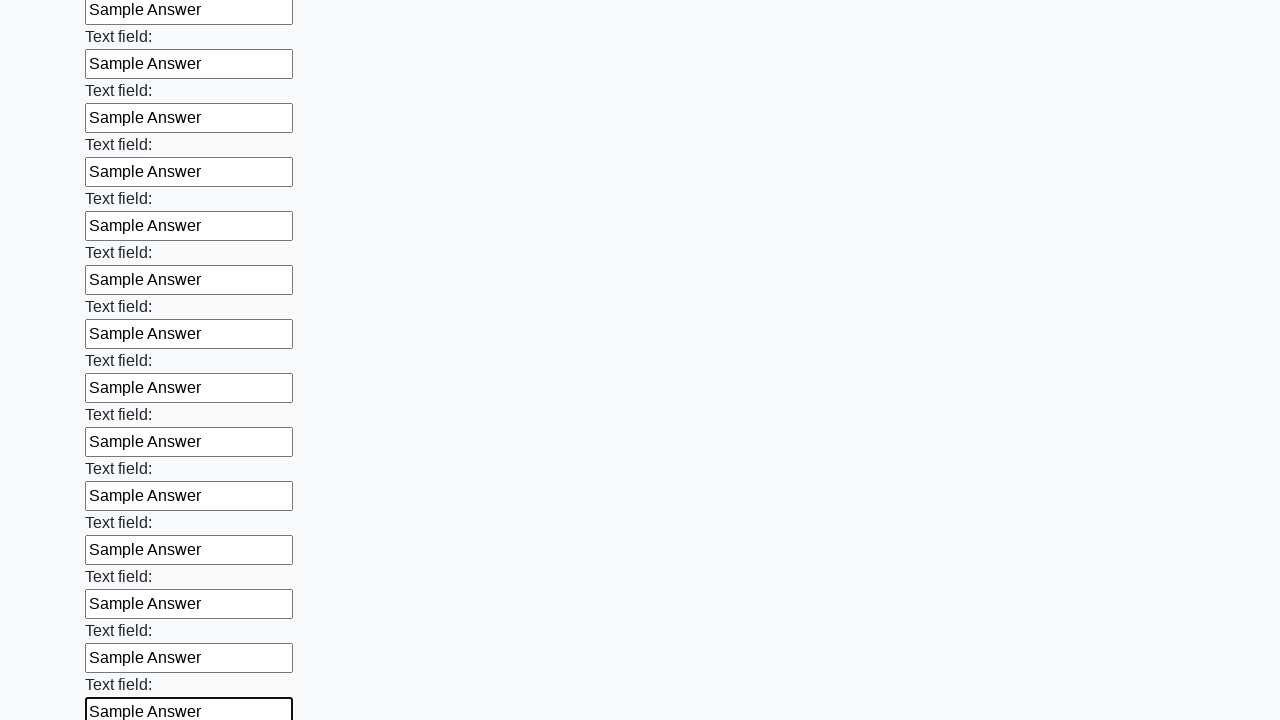

Filled input field 81 of 100 with 'Sample Answer' on .first_block > input[type="text"] >> nth=80
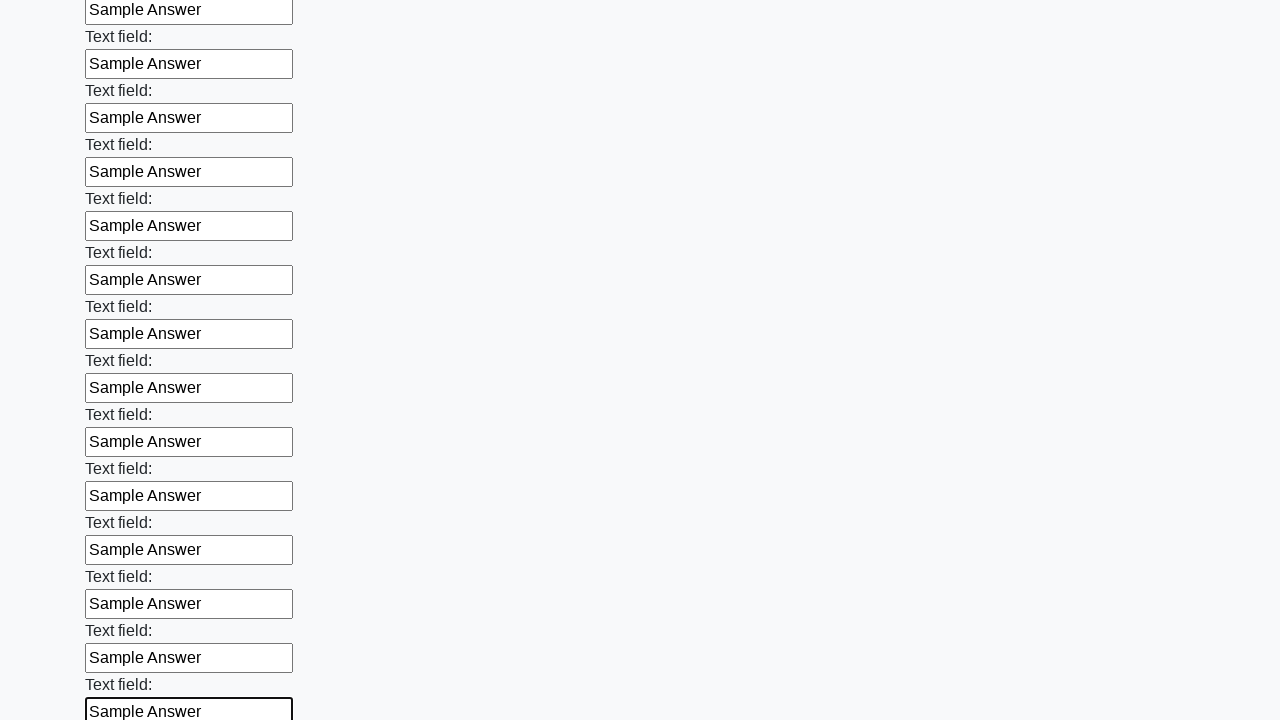

Filled input field 82 of 100 with 'Sample Answer' on .first_block > input[type="text"] >> nth=81
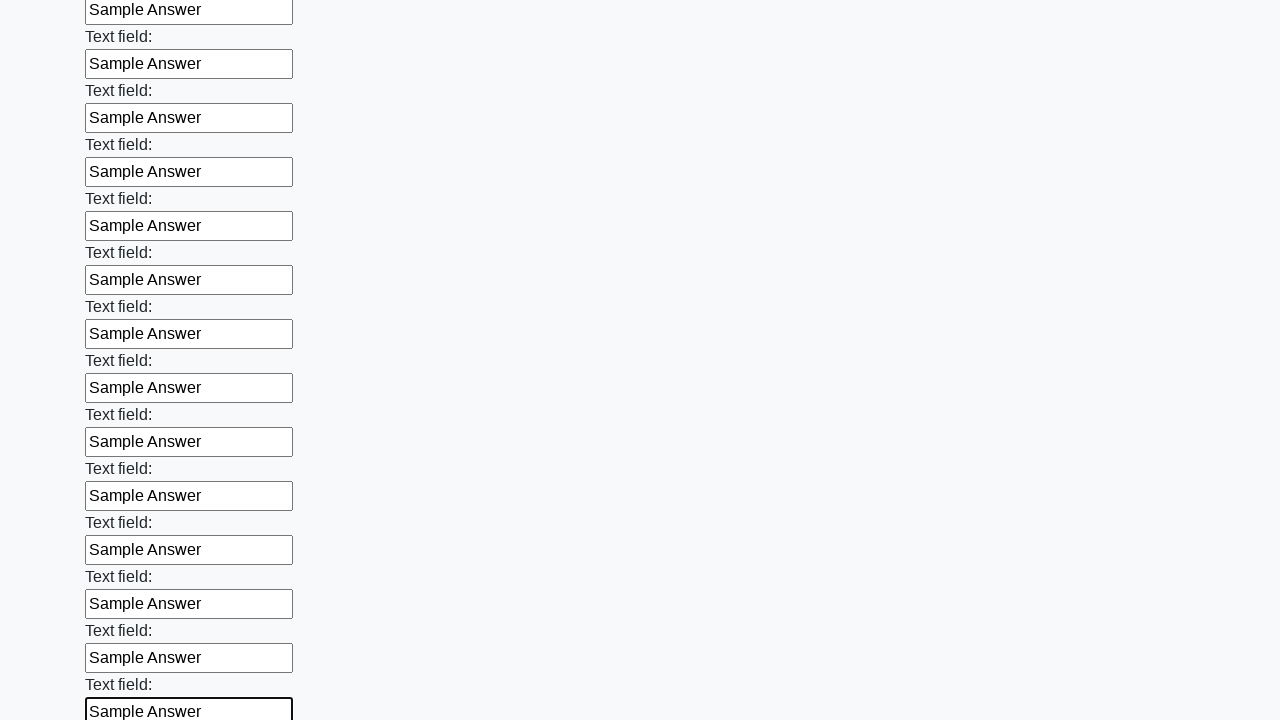

Filled input field 83 of 100 with 'Sample Answer' on .first_block > input[type="text"] >> nth=82
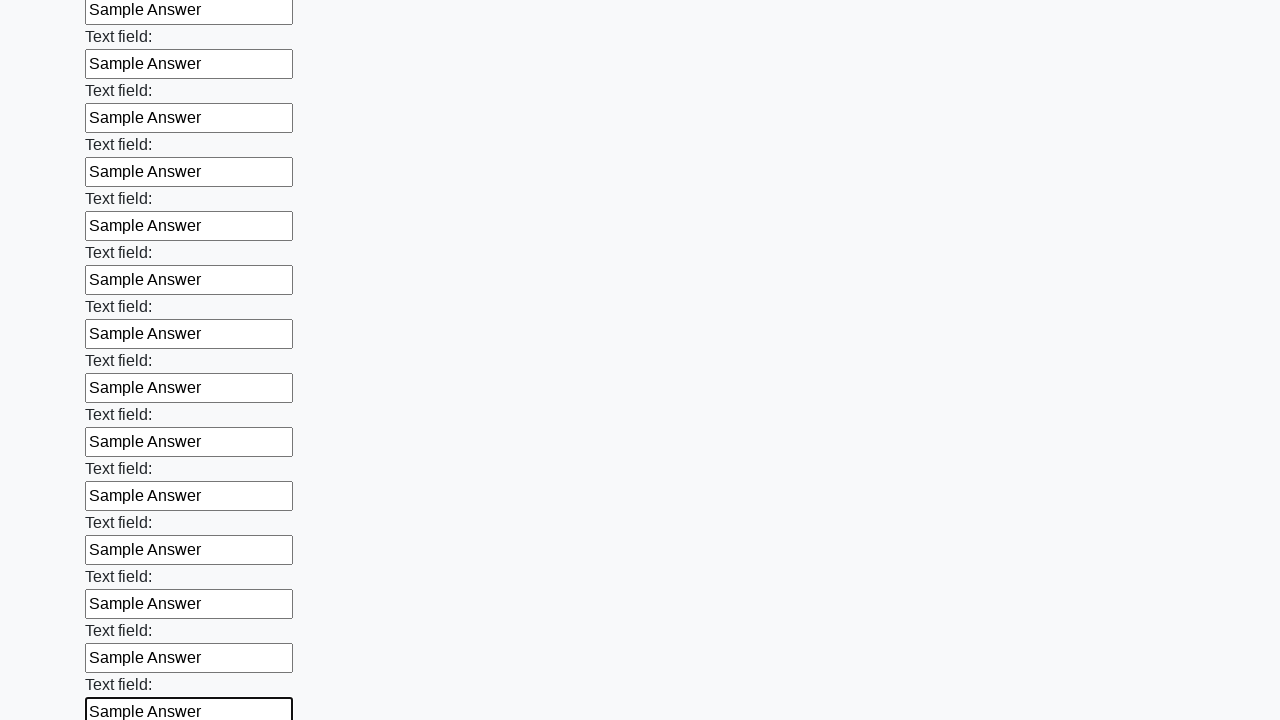

Filled input field 84 of 100 with 'Sample Answer' on .first_block > input[type="text"] >> nth=83
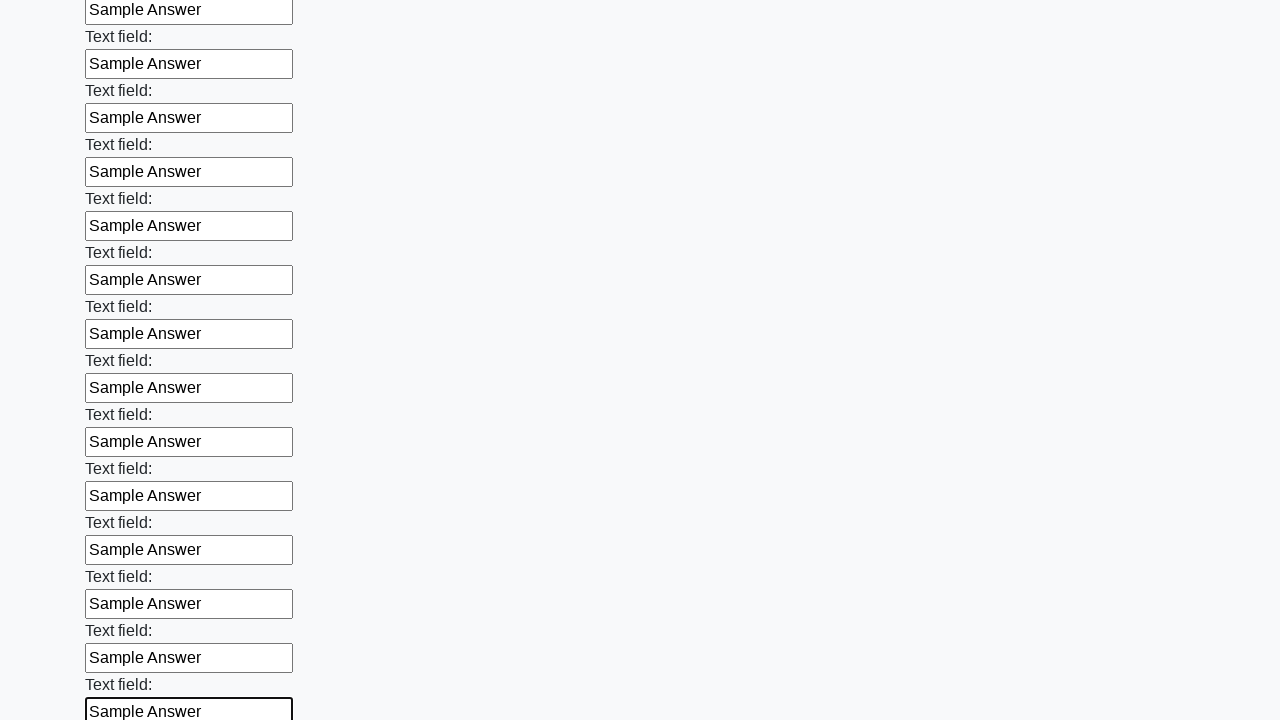

Filled input field 85 of 100 with 'Sample Answer' on .first_block > input[type="text"] >> nth=84
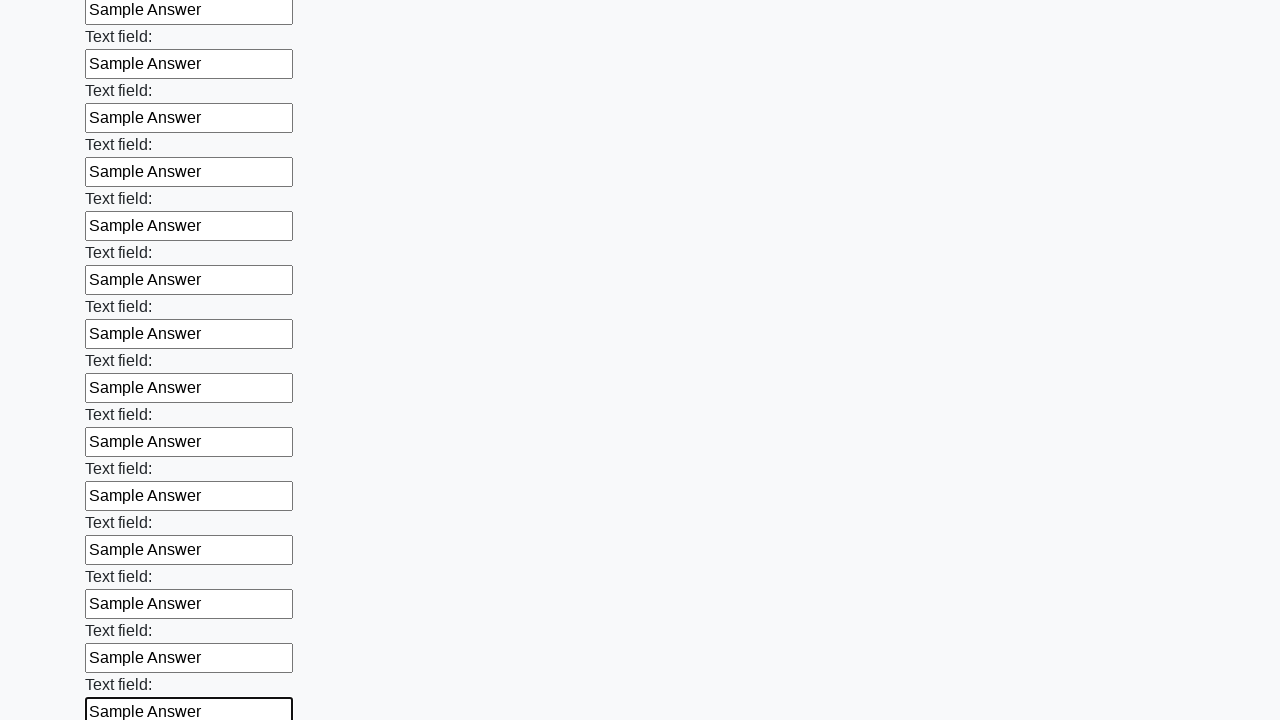

Filled input field 86 of 100 with 'Sample Answer' on .first_block > input[type="text"] >> nth=85
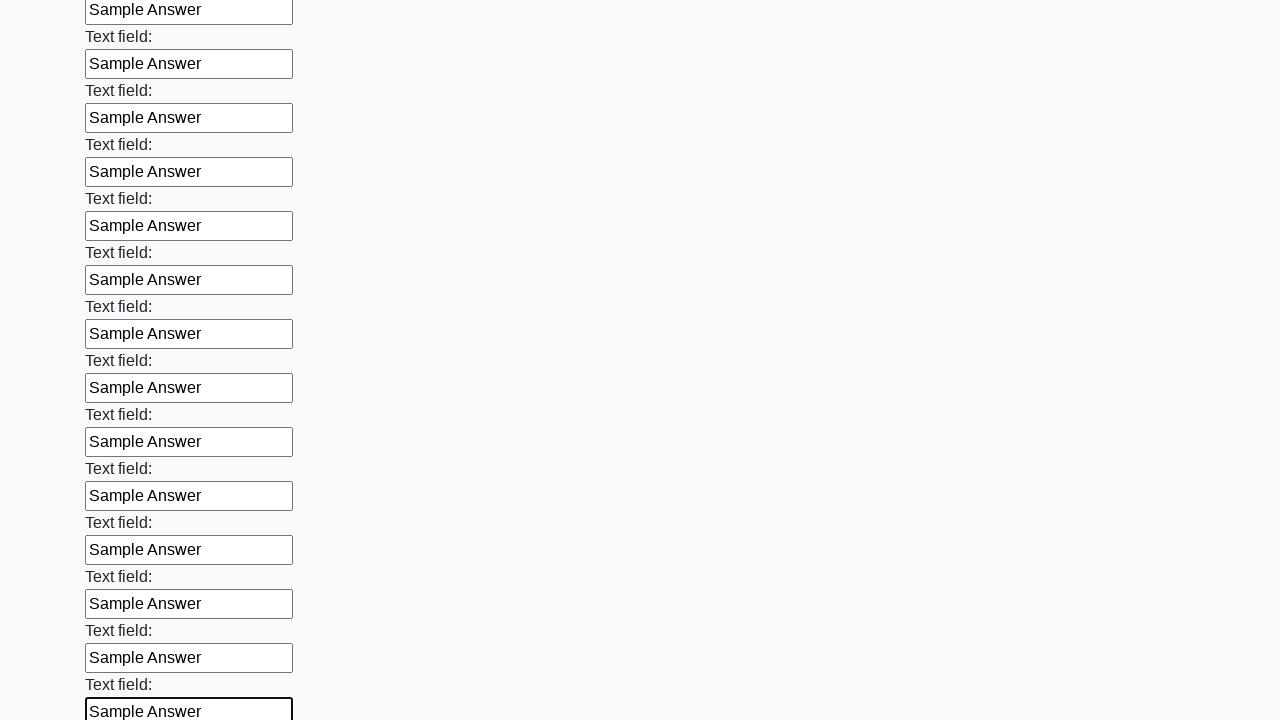

Filled input field 87 of 100 with 'Sample Answer' on .first_block > input[type="text"] >> nth=86
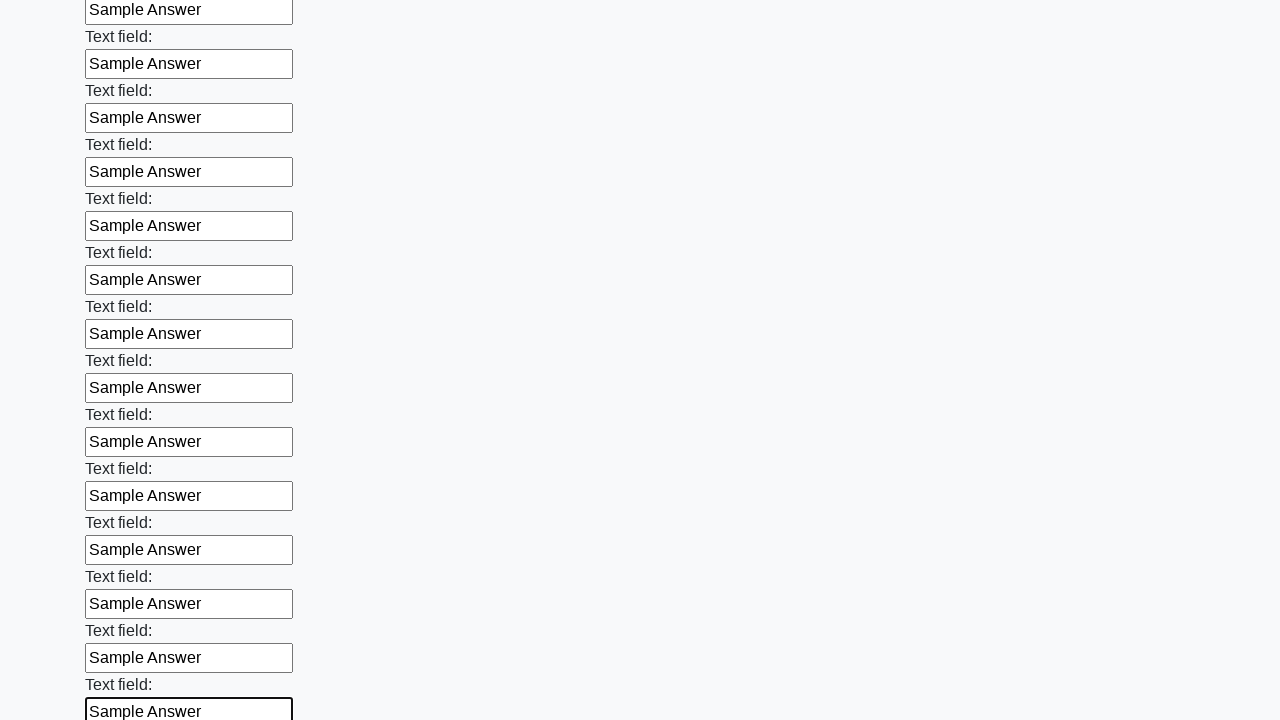

Filled input field 88 of 100 with 'Sample Answer' on .first_block > input[type="text"] >> nth=87
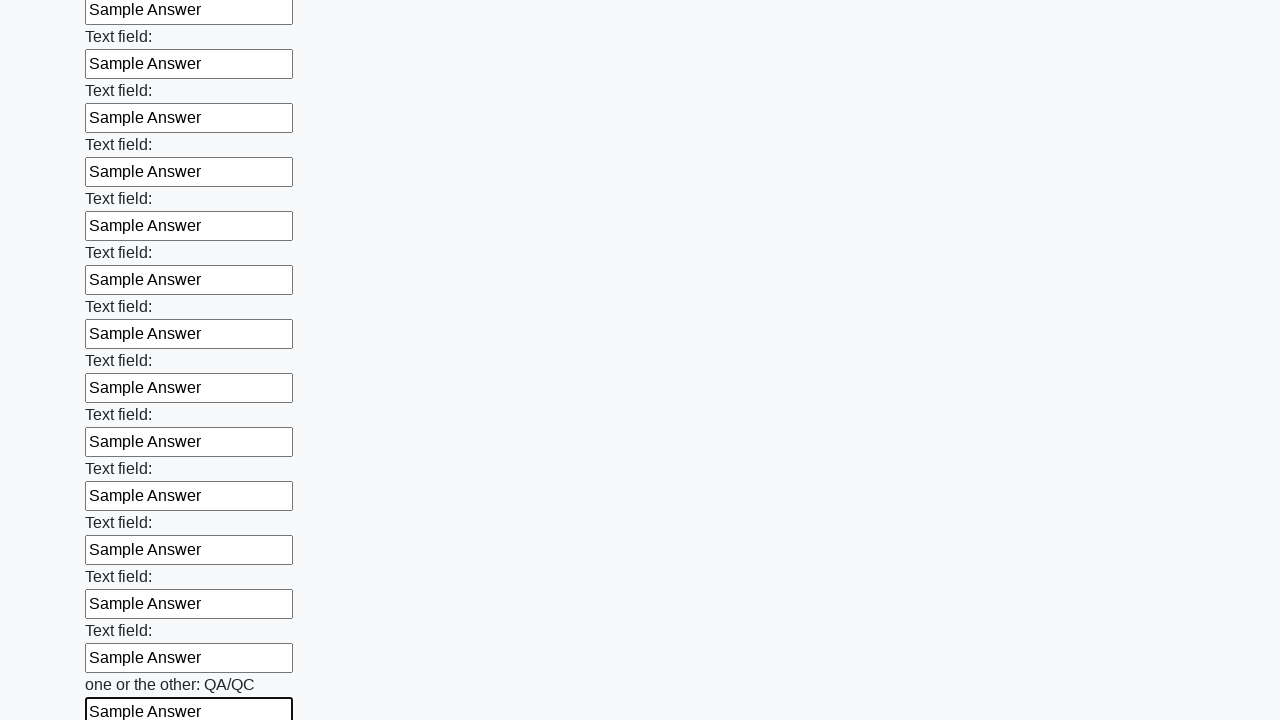

Filled input field 89 of 100 with 'Sample Answer' on .first_block > input[type="text"] >> nth=88
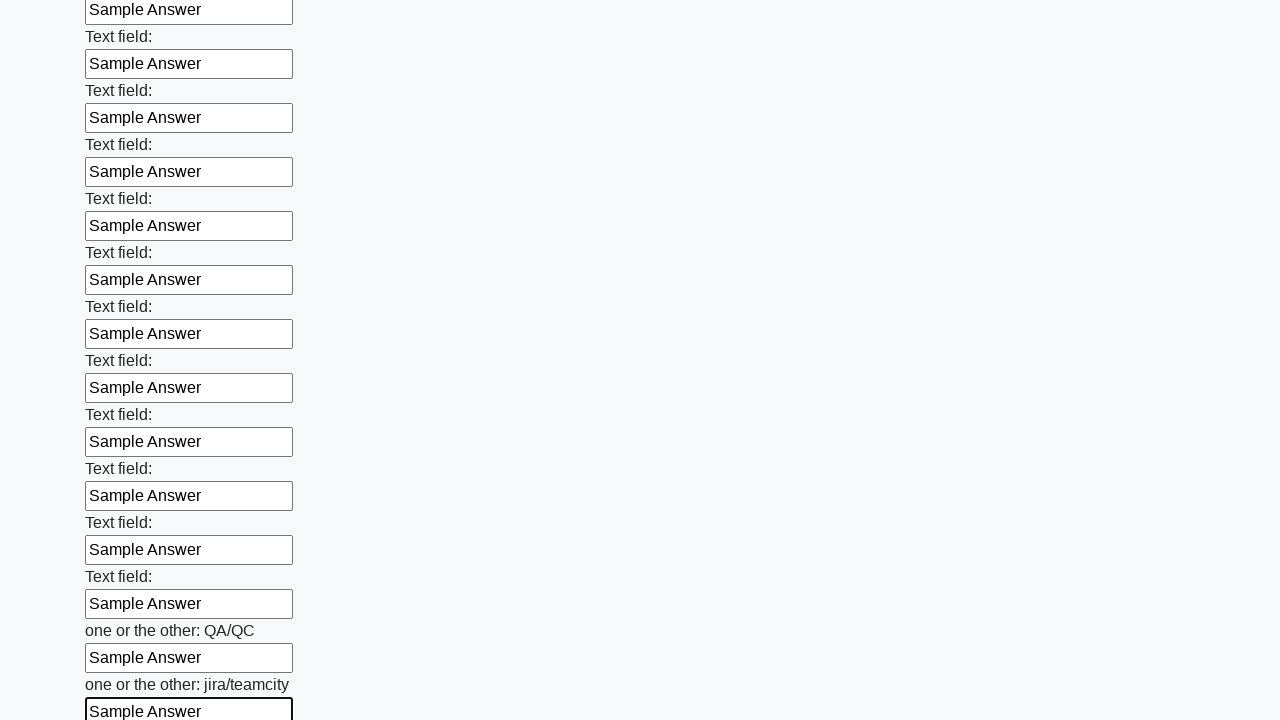

Filled input field 90 of 100 with 'Sample Answer' on .first_block > input[type="text"] >> nth=89
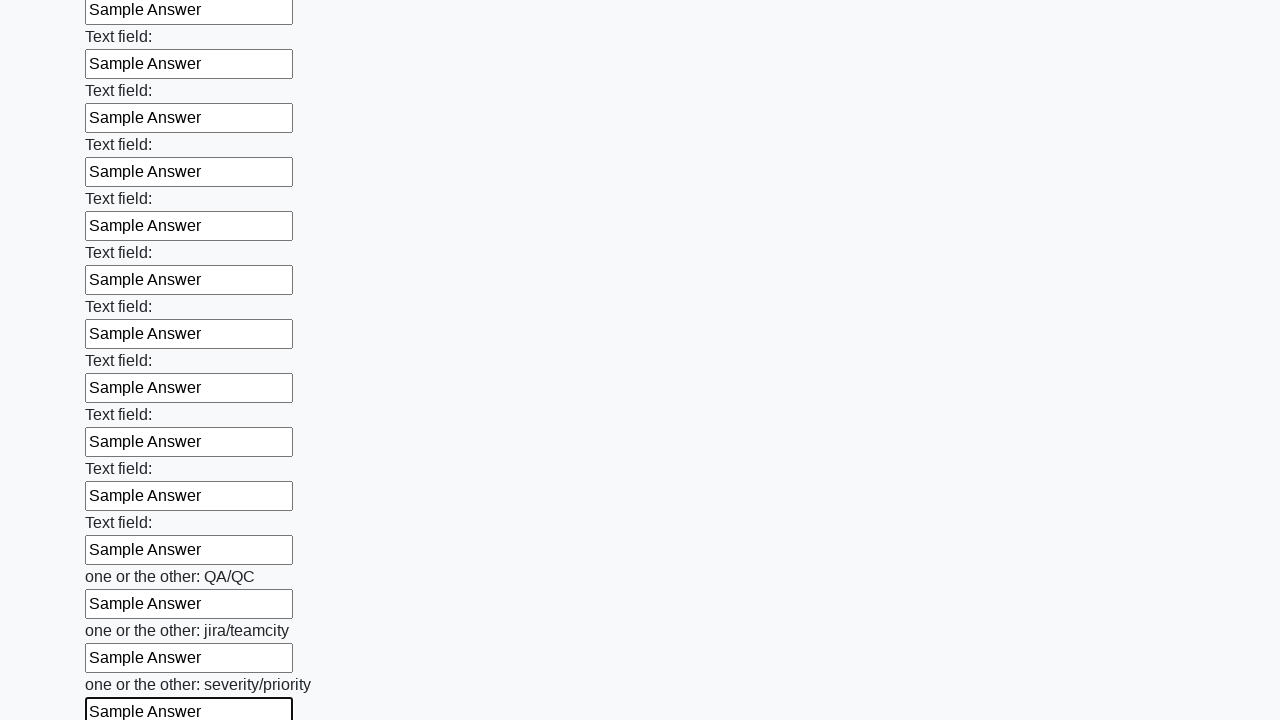

Filled input field 91 of 100 with 'Sample Answer' on .first_block > input[type="text"] >> nth=90
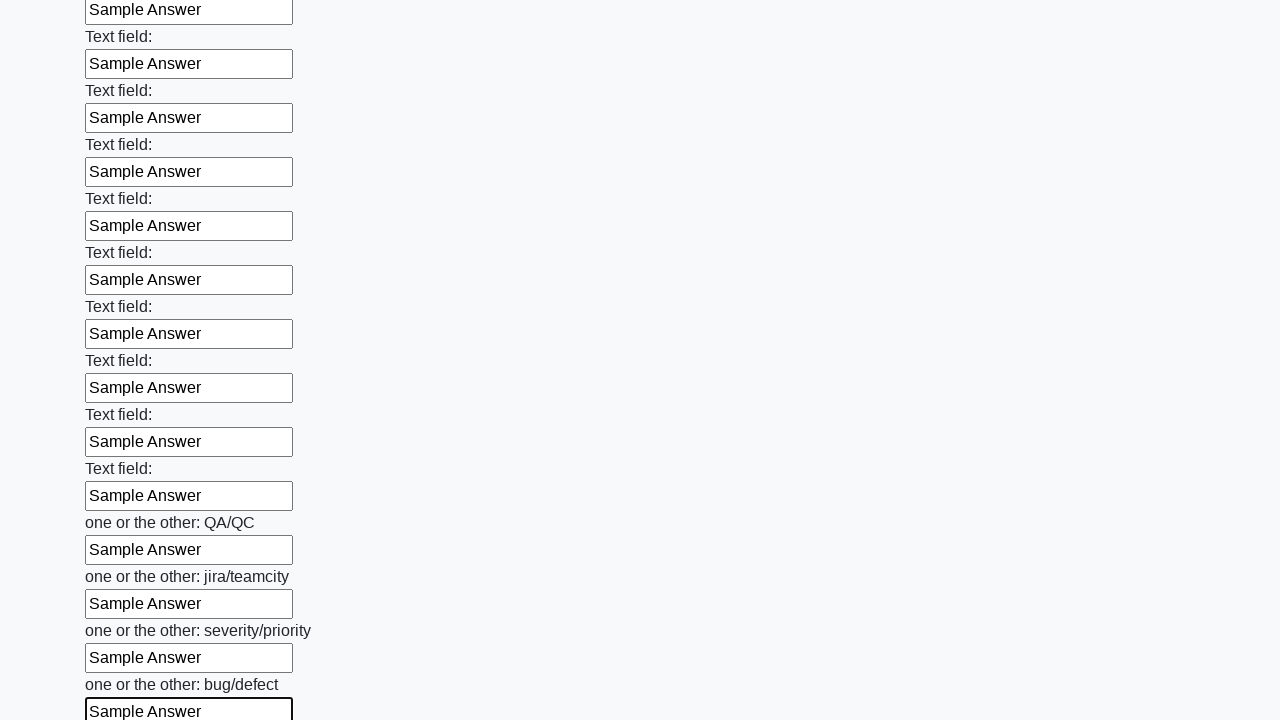

Filled input field 92 of 100 with 'Sample Answer' on .first_block > input[type="text"] >> nth=91
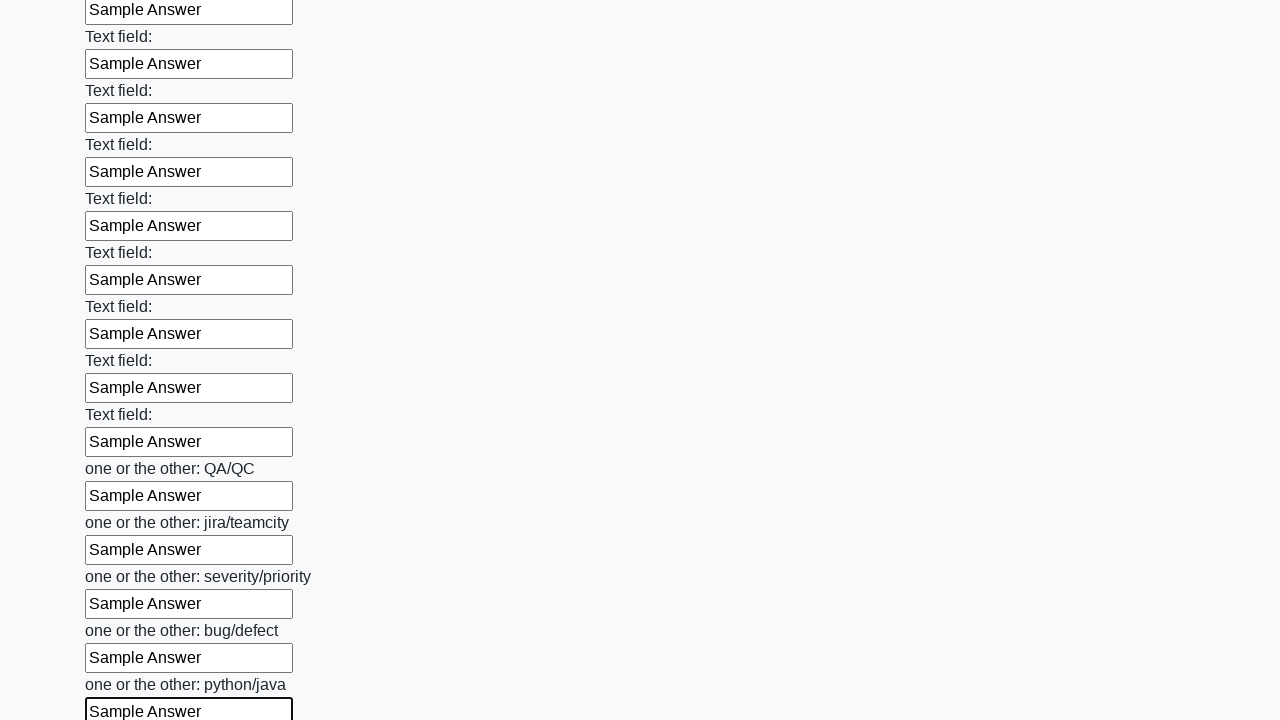

Filled input field 93 of 100 with 'Sample Answer' on .first_block > input[type="text"] >> nth=92
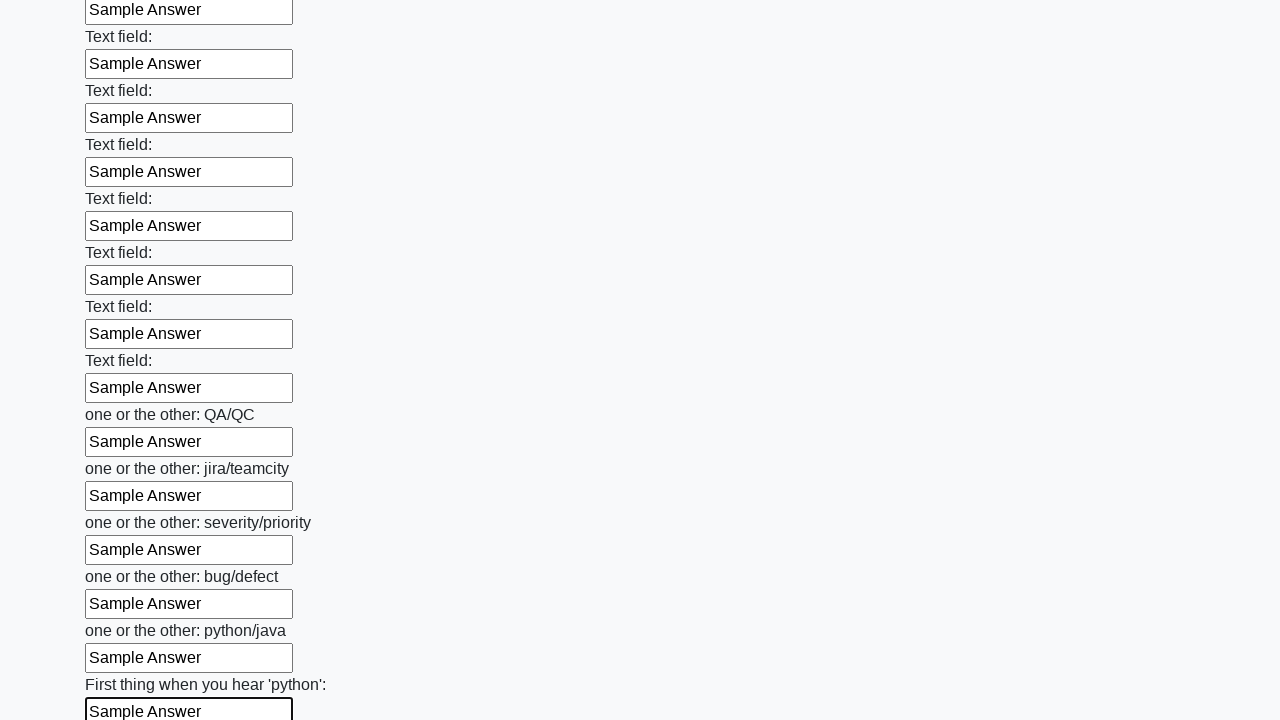

Filled input field 94 of 100 with 'Sample Answer' on .first_block > input[type="text"] >> nth=93
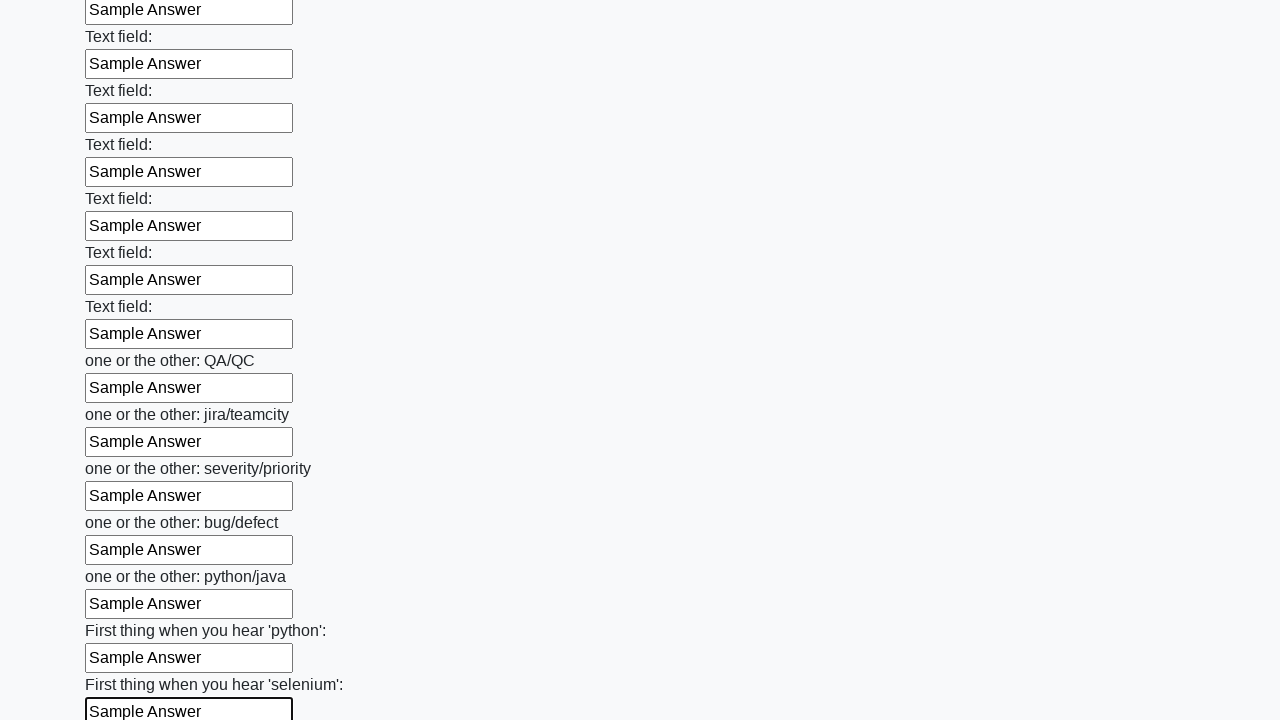

Filled input field 95 of 100 with 'Sample Answer' on .first_block > input[type="text"] >> nth=94
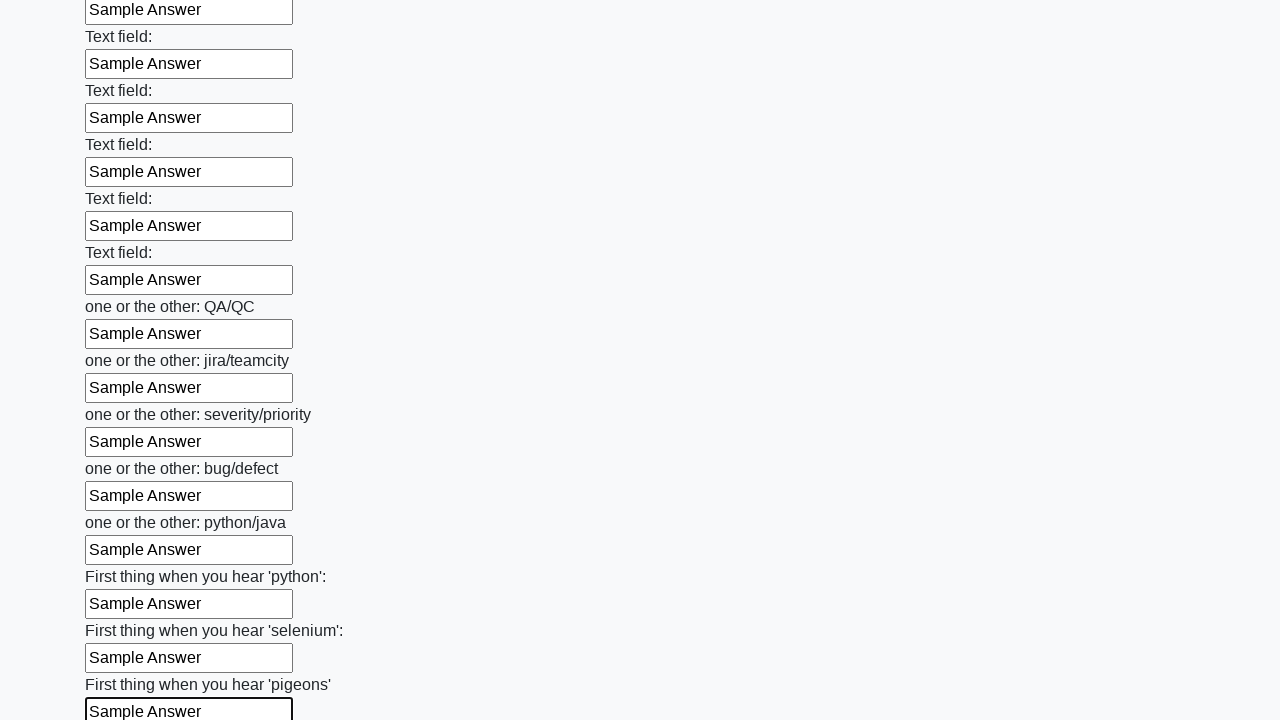

Filled input field 96 of 100 with 'Sample Answer' on .first_block > input[type="text"] >> nth=95
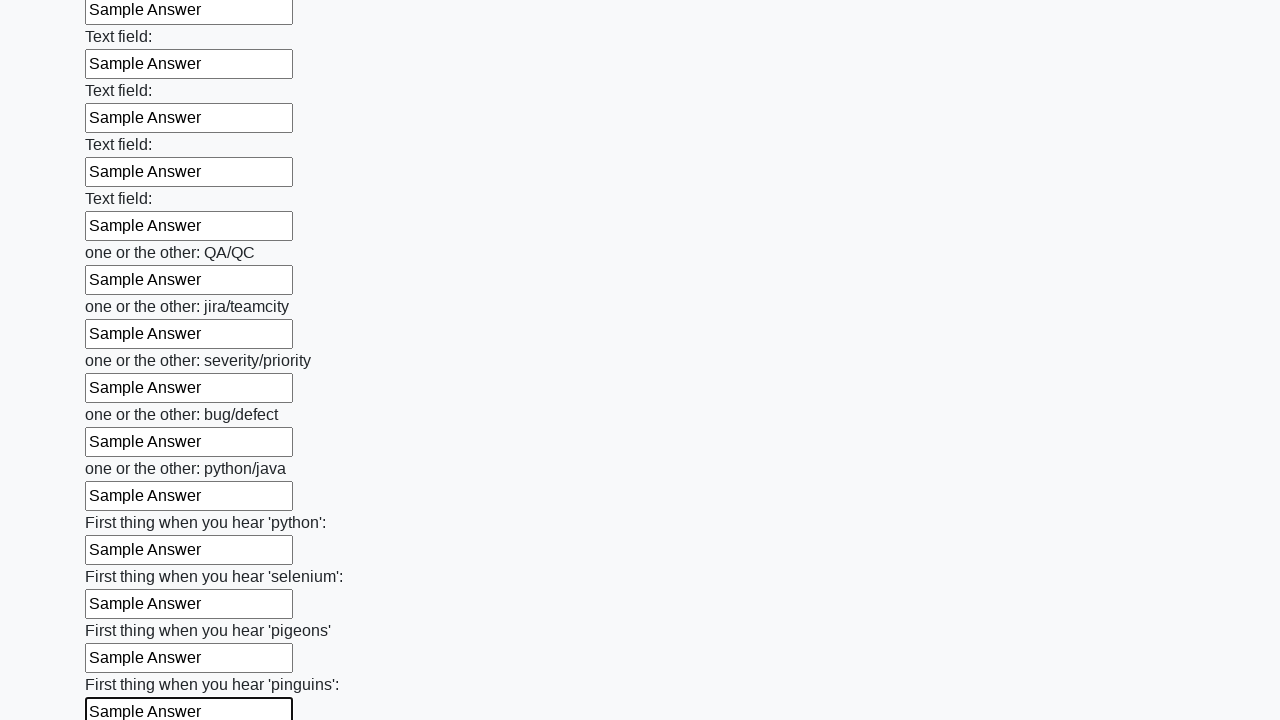

Filled input field 97 of 100 with 'Sample Answer' on .first_block > input[type="text"] >> nth=96
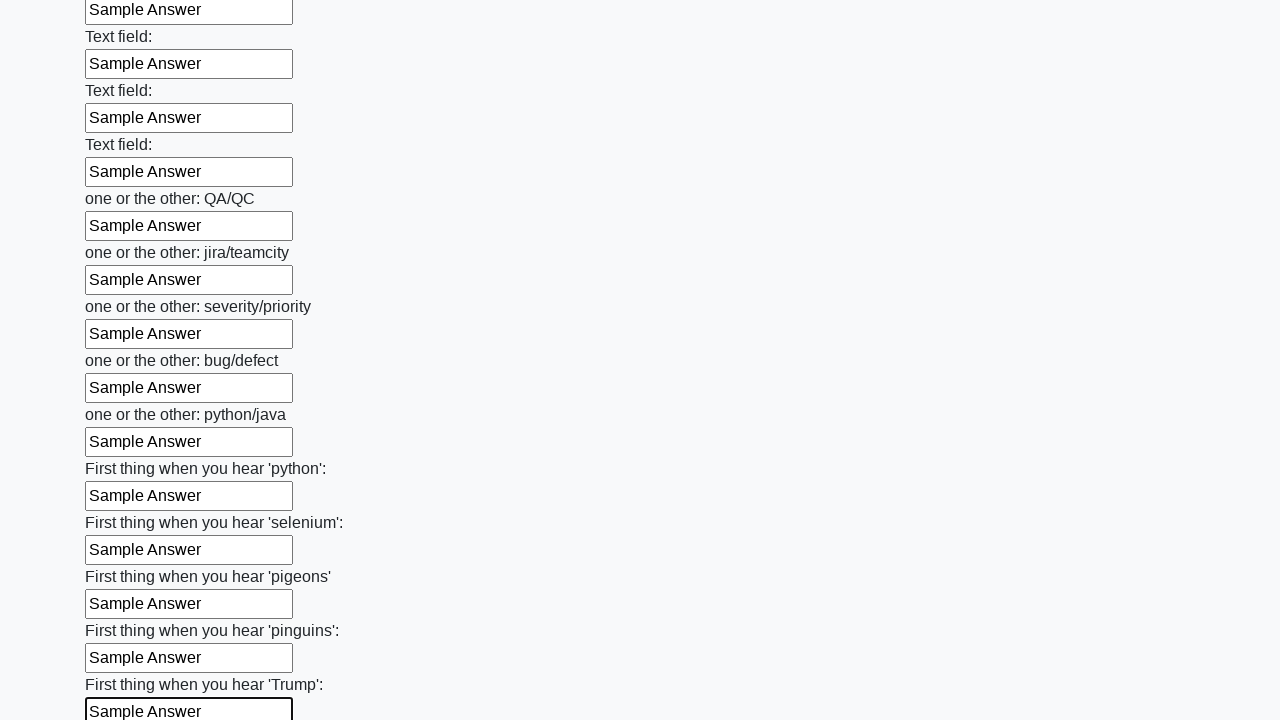

Filled input field 98 of 100 with 'Sample Answer' on .first_block > input[type="text"] >> nth=97
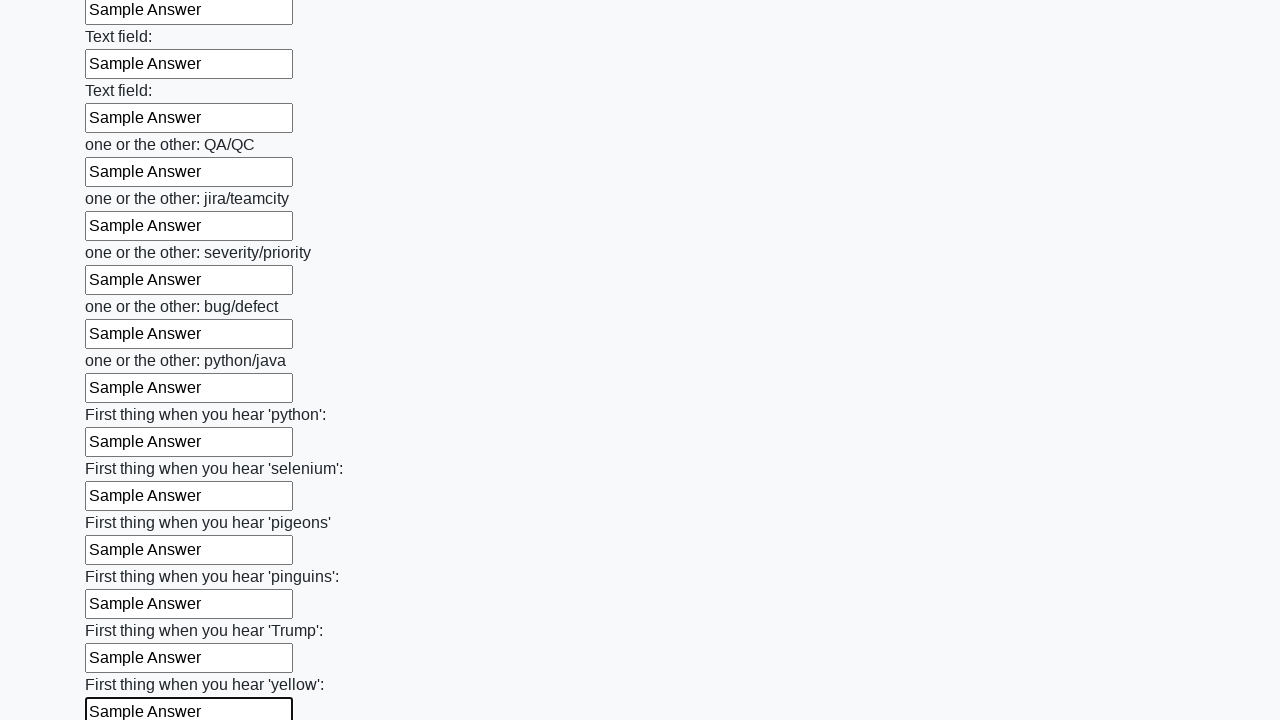

Filled input field 99 of 100 with 'Sample Answer' on .first_block > input[type="text"] >> nth=98
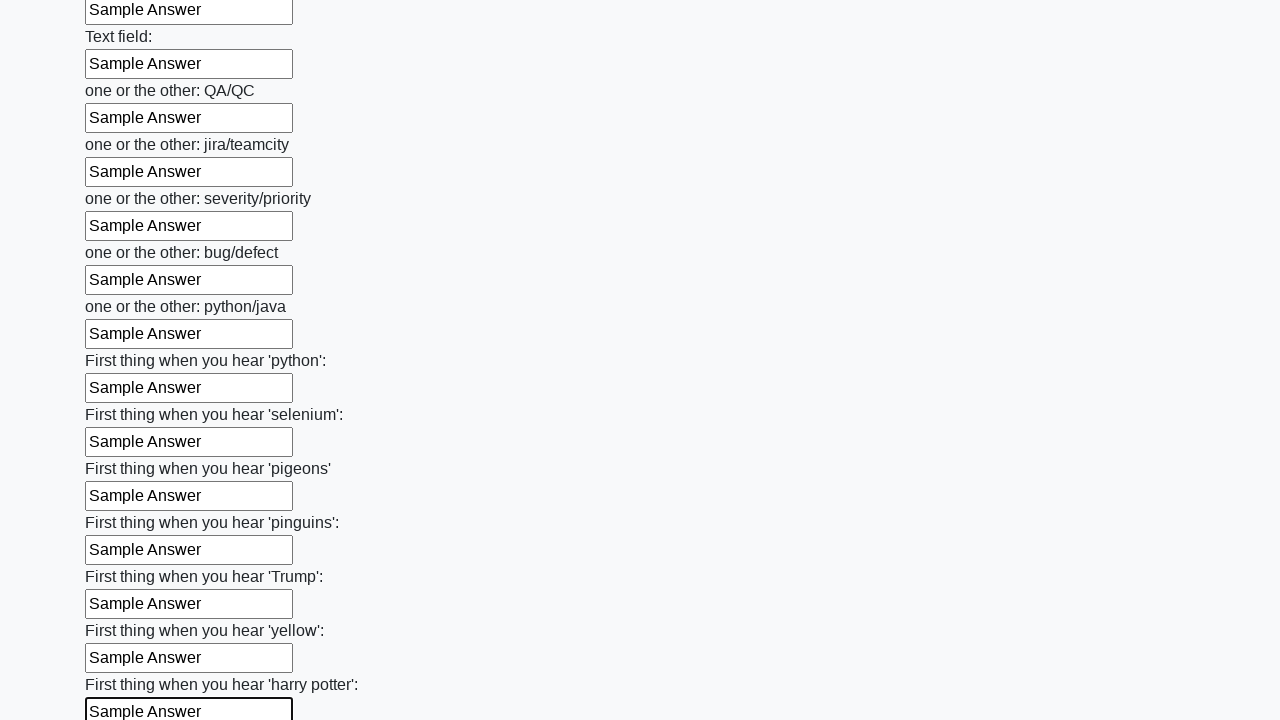

Filled input field 100 of 100 with 'Sample Answer' on .first_block > input[type="text"] >> nth=99
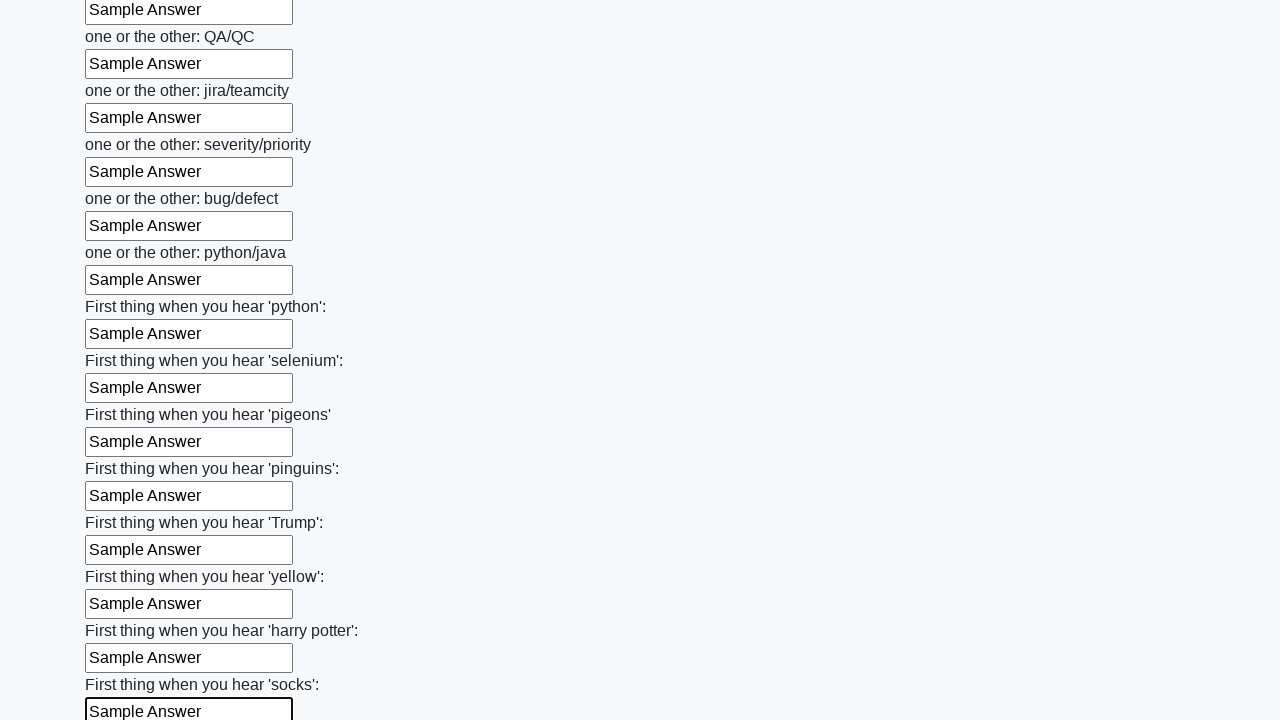

Clicked the submit button to submit the form at (123, 611) on button.btn
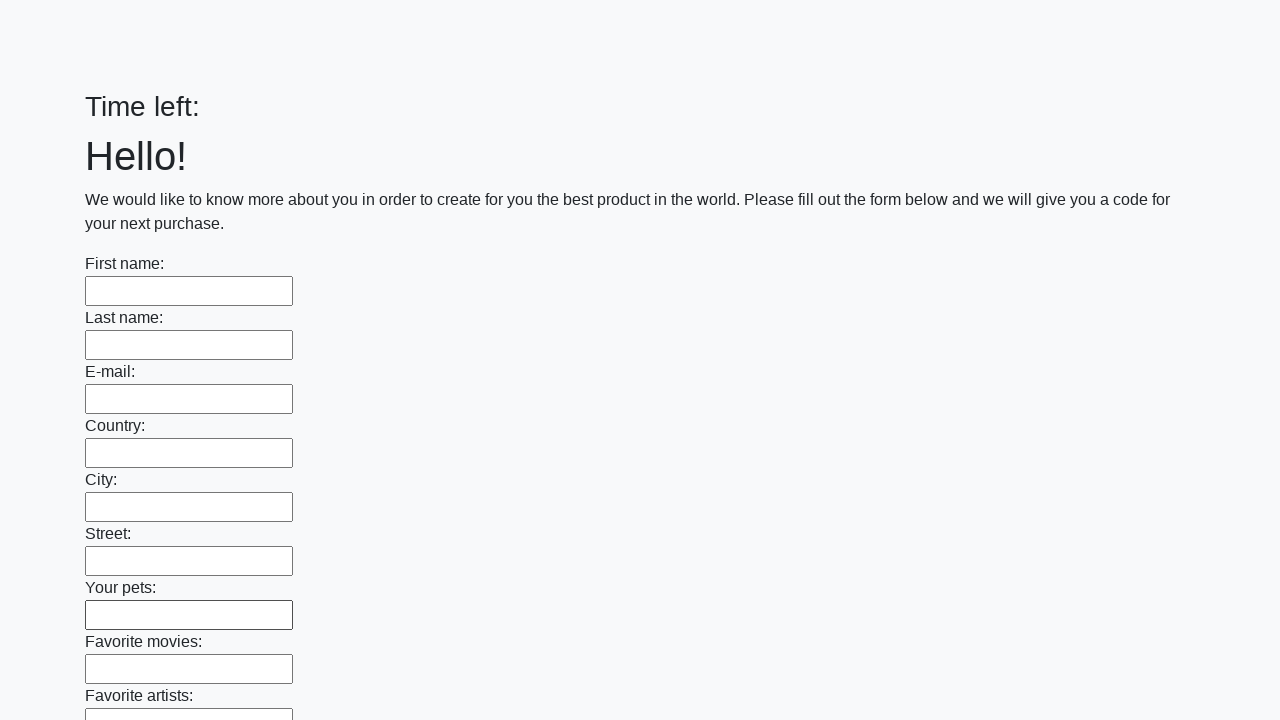

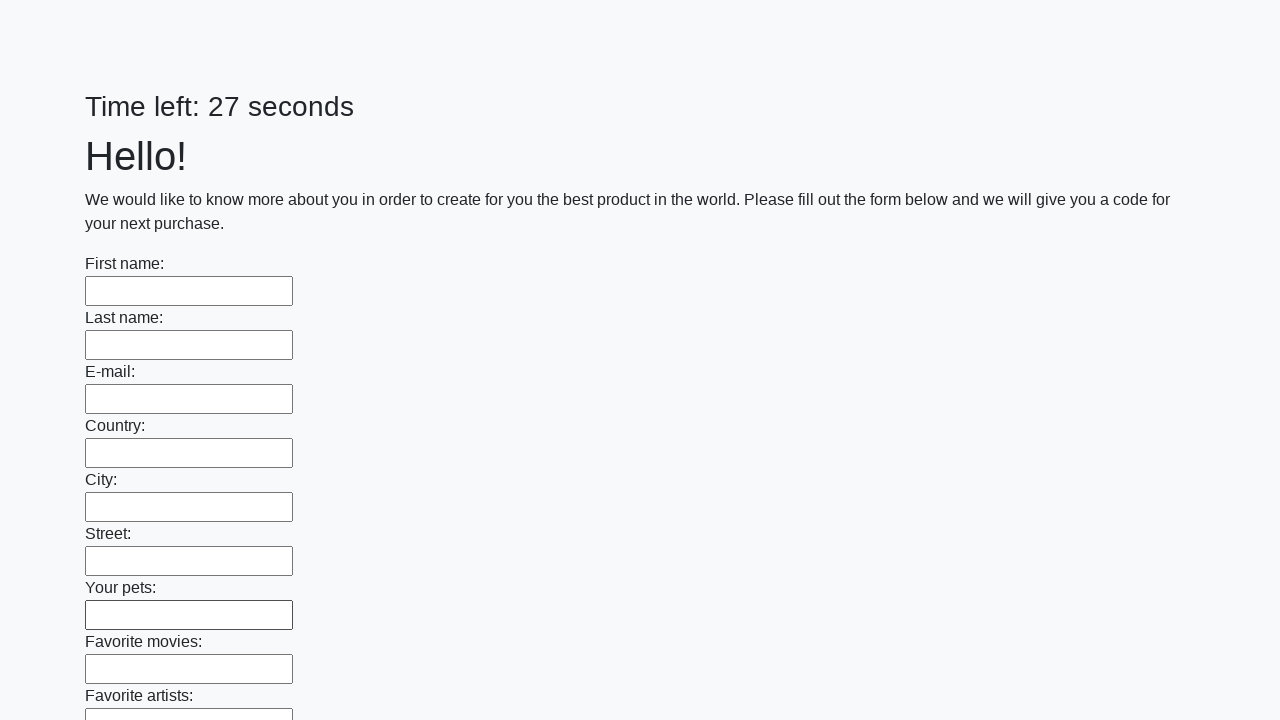